Tests a date picker widget by navigating backwards through months/years until reaching July 2022, then selecting the 21st day.

Starting URL: https://testautomationpractice.blogspot.com/

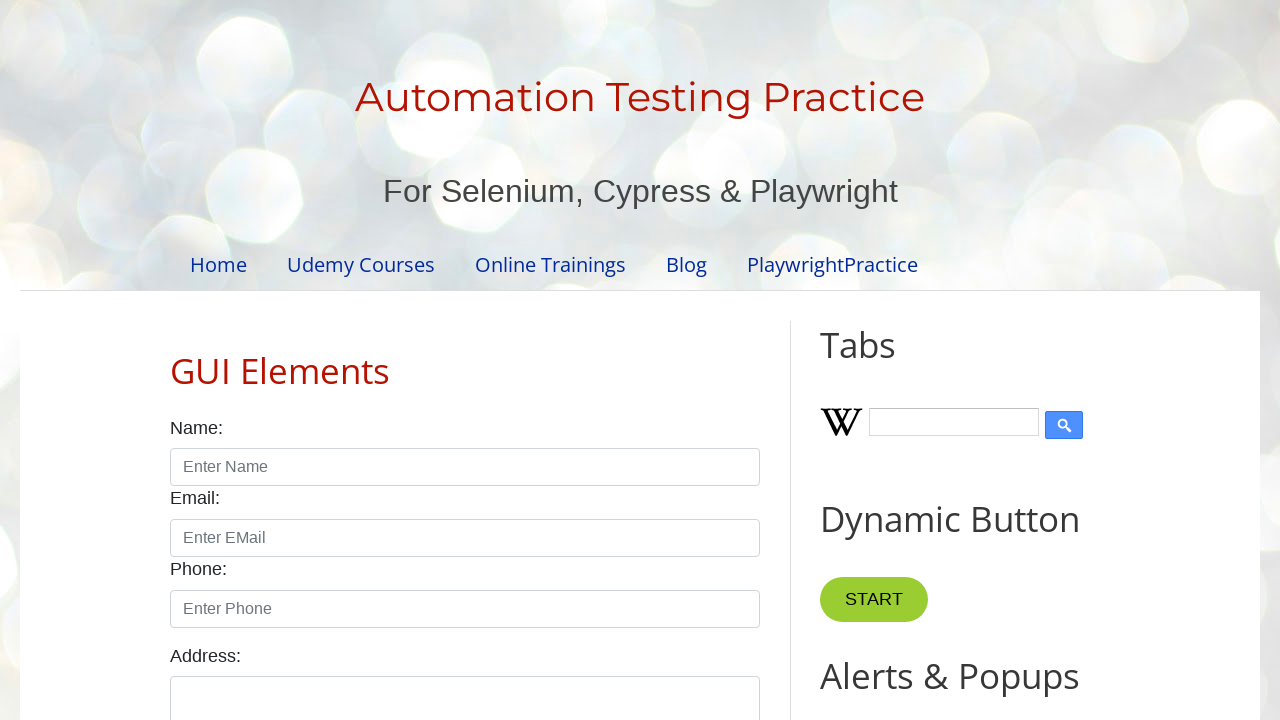

Opened date picker by clicking on datepicker element at (515, 360) on #datepicker
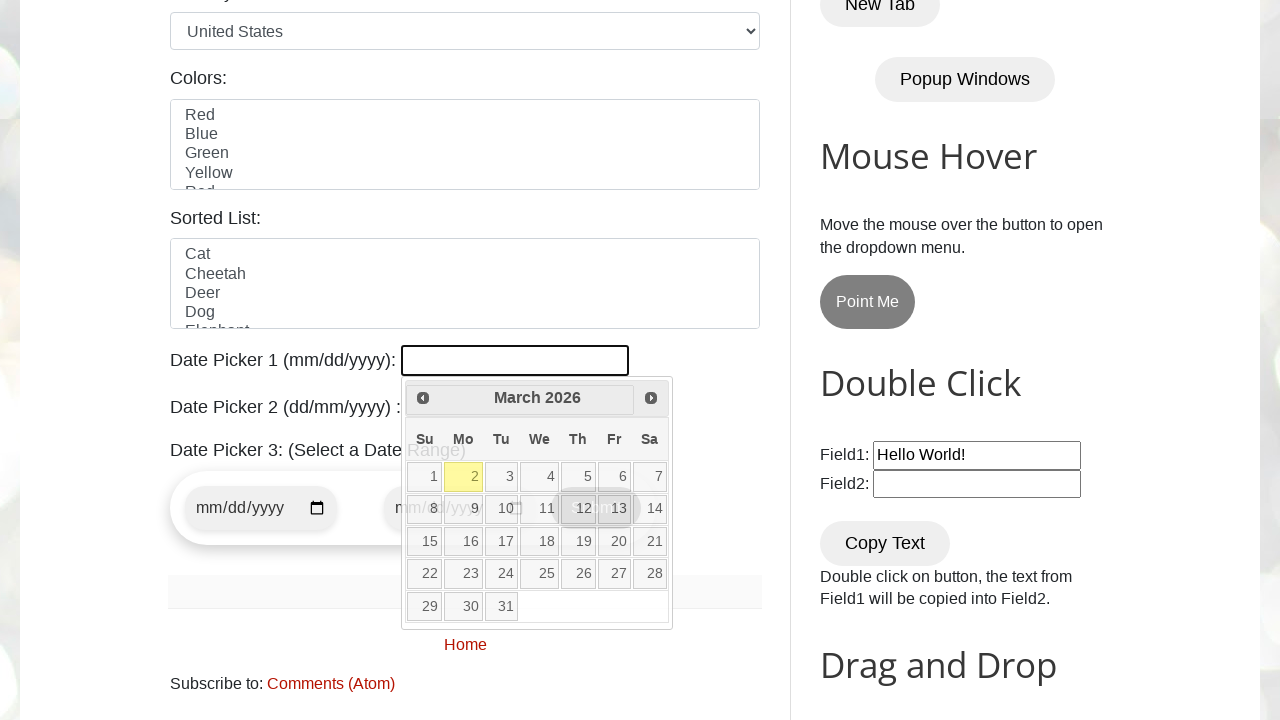

Retrieved current year: 2026
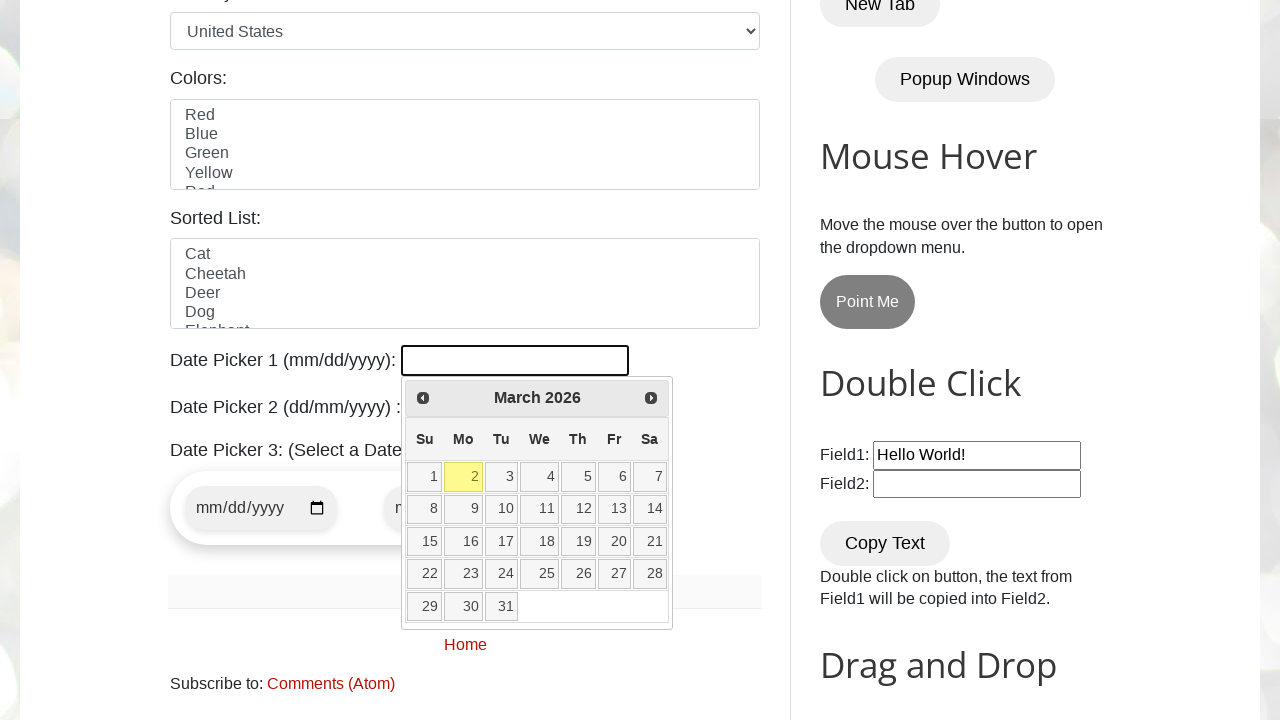

Retrieved current month: March
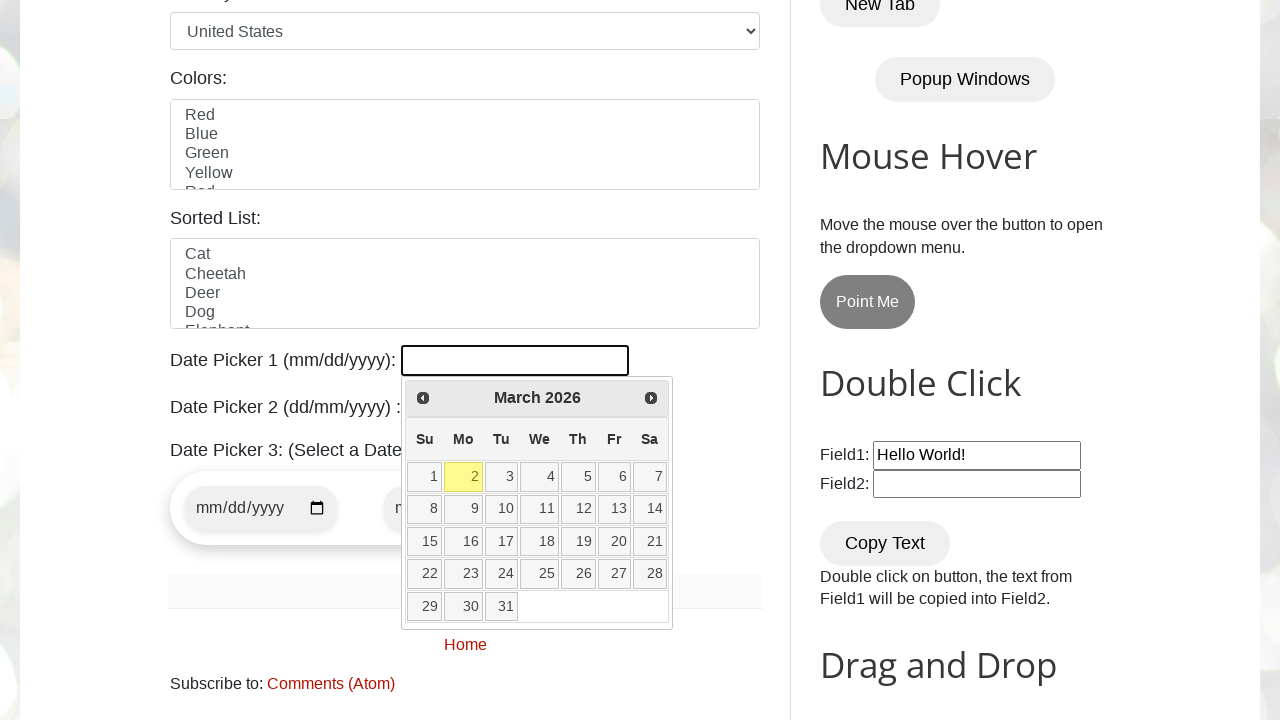

Clicked previous month button to navigate backwards at (423, 398) on xpath=//a[@title="Prev"]
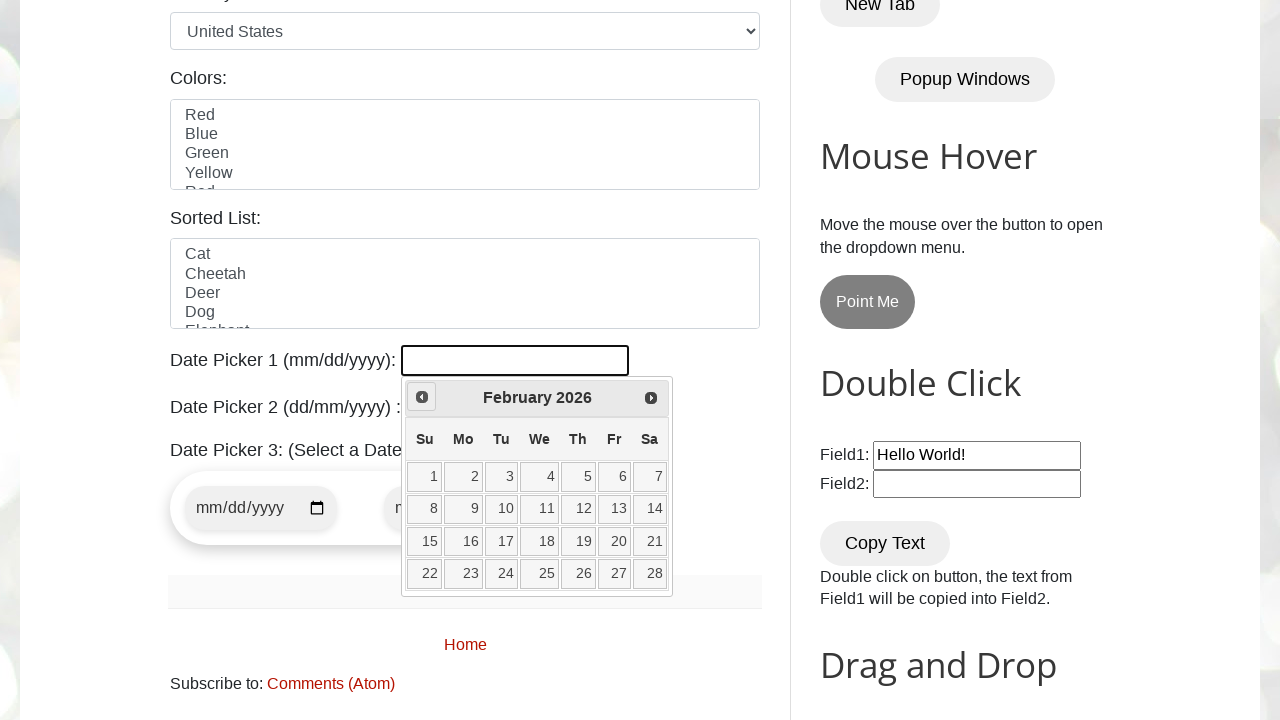

Retrieved current year: 2026
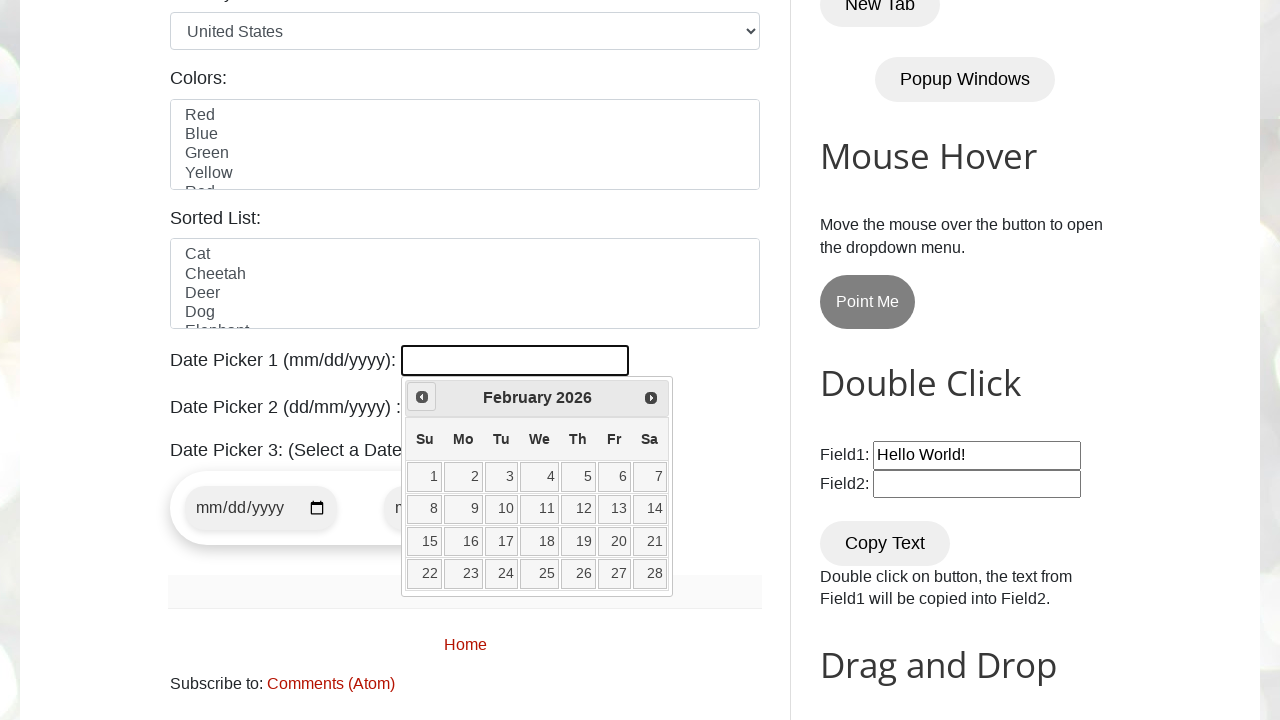

Retrieved current month: February
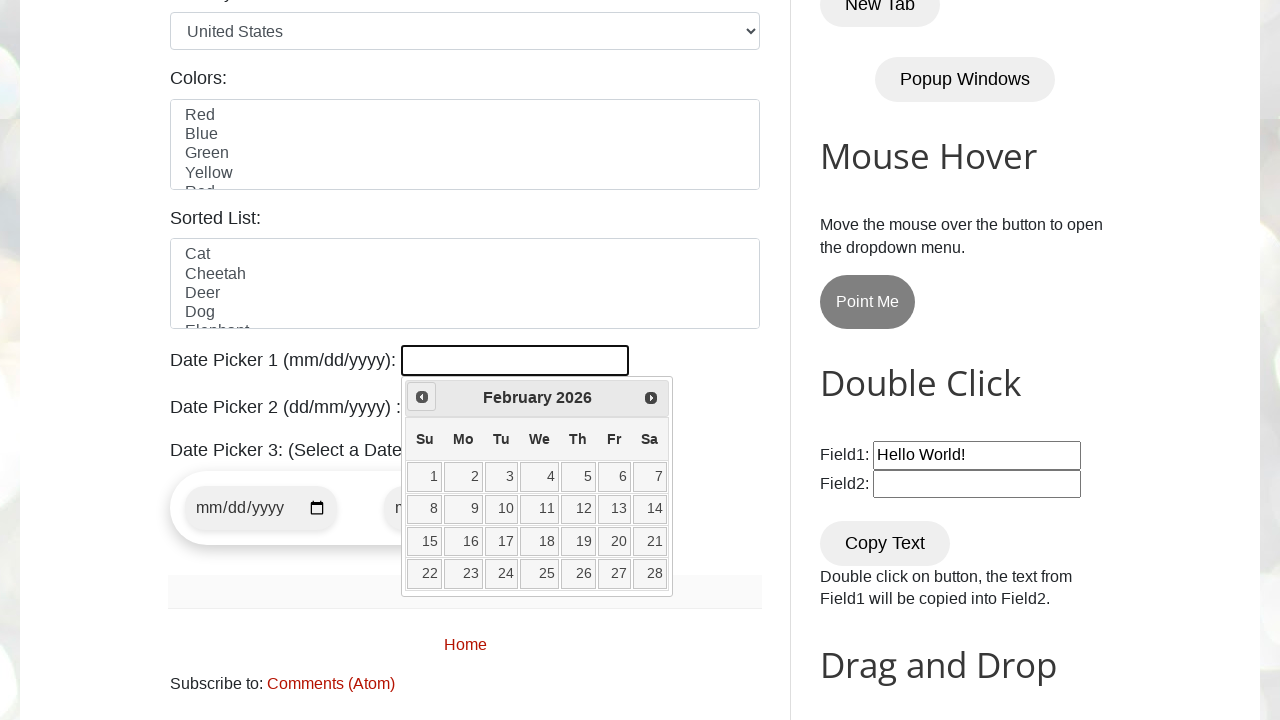

Clicked previous month button to navigate backwards at (422, 397) on xpath=//a[@title="Prev"]
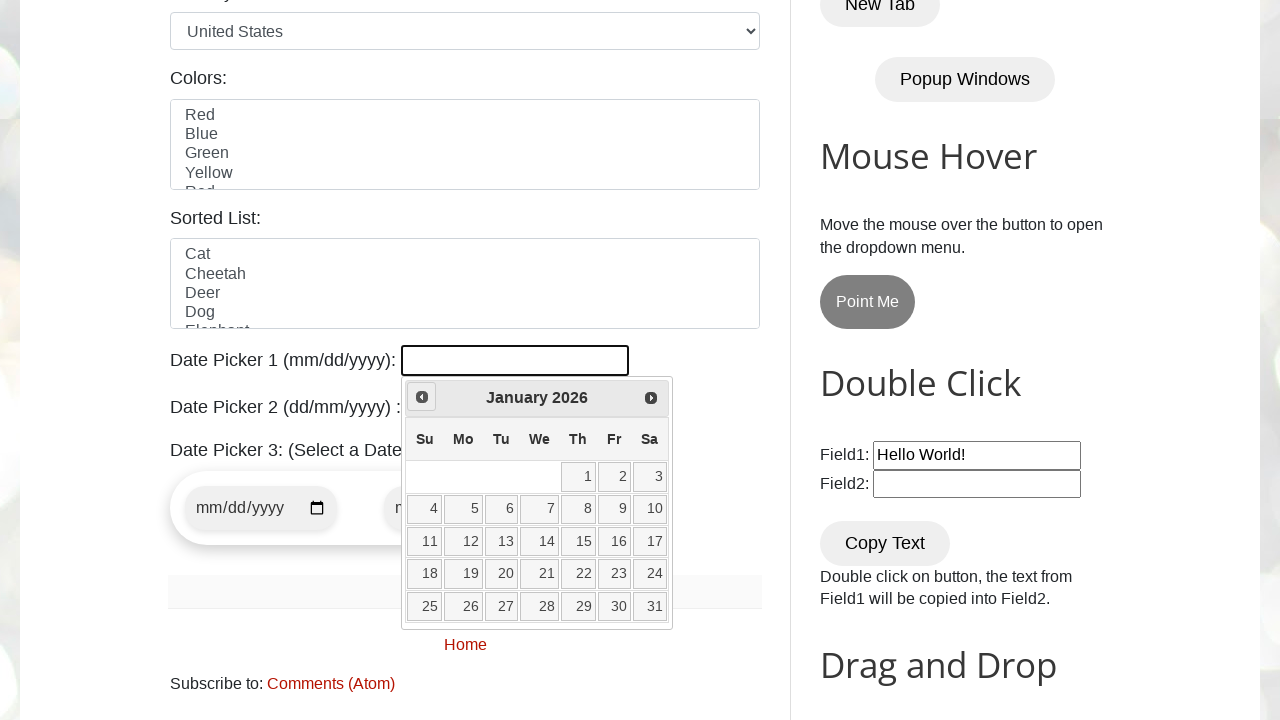

Retrieved current year: 2026
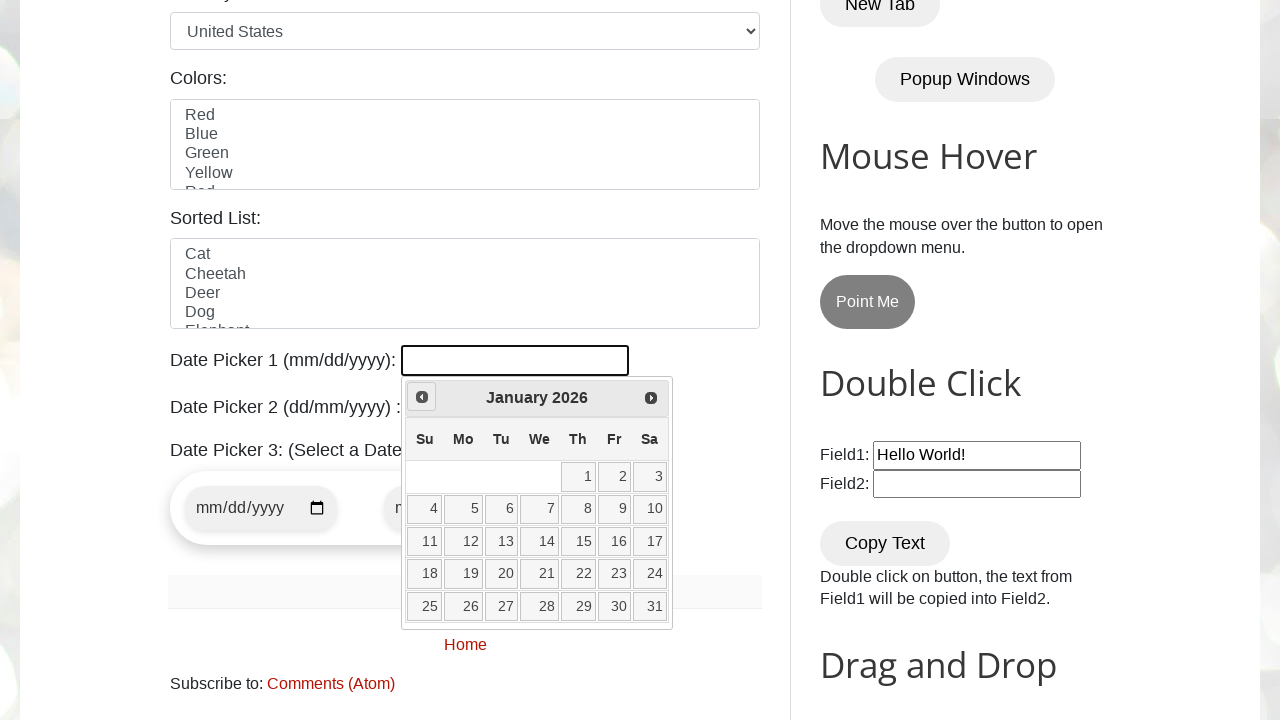

Retrieved current month: January
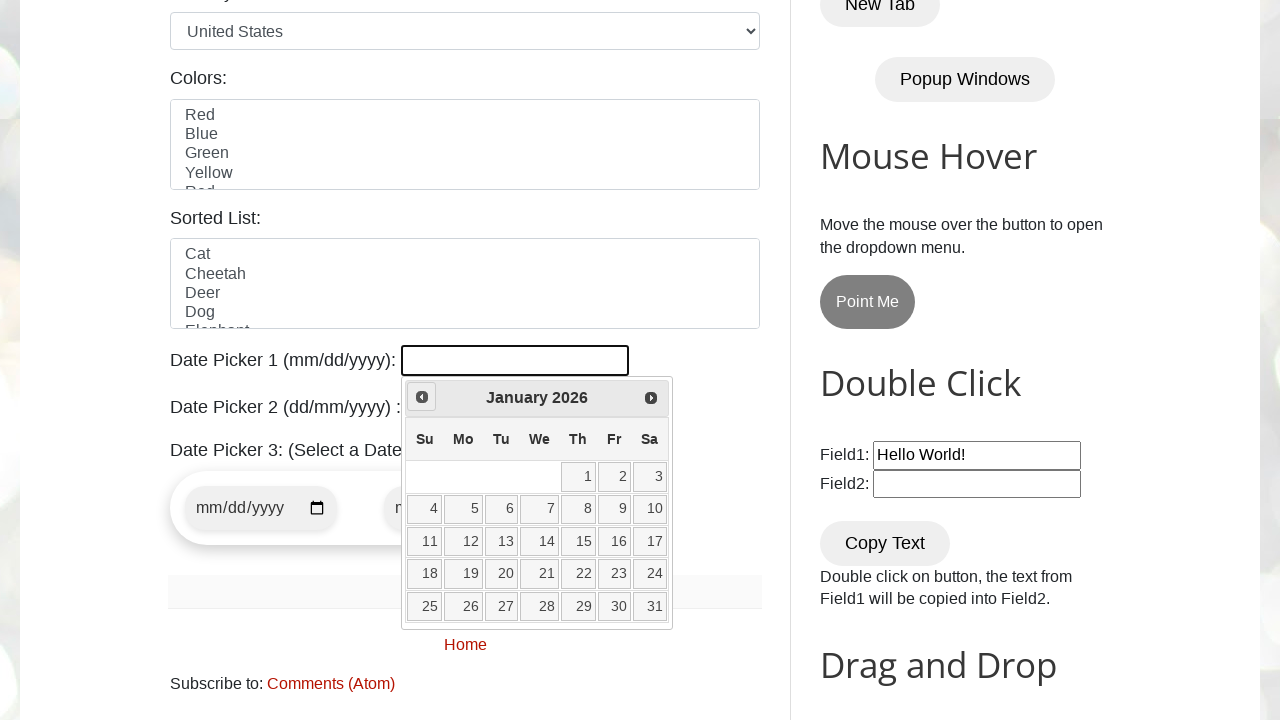

Clicked previous month button to navigate backwards at (422, 397) on xpath=//a[@title="Prev"]
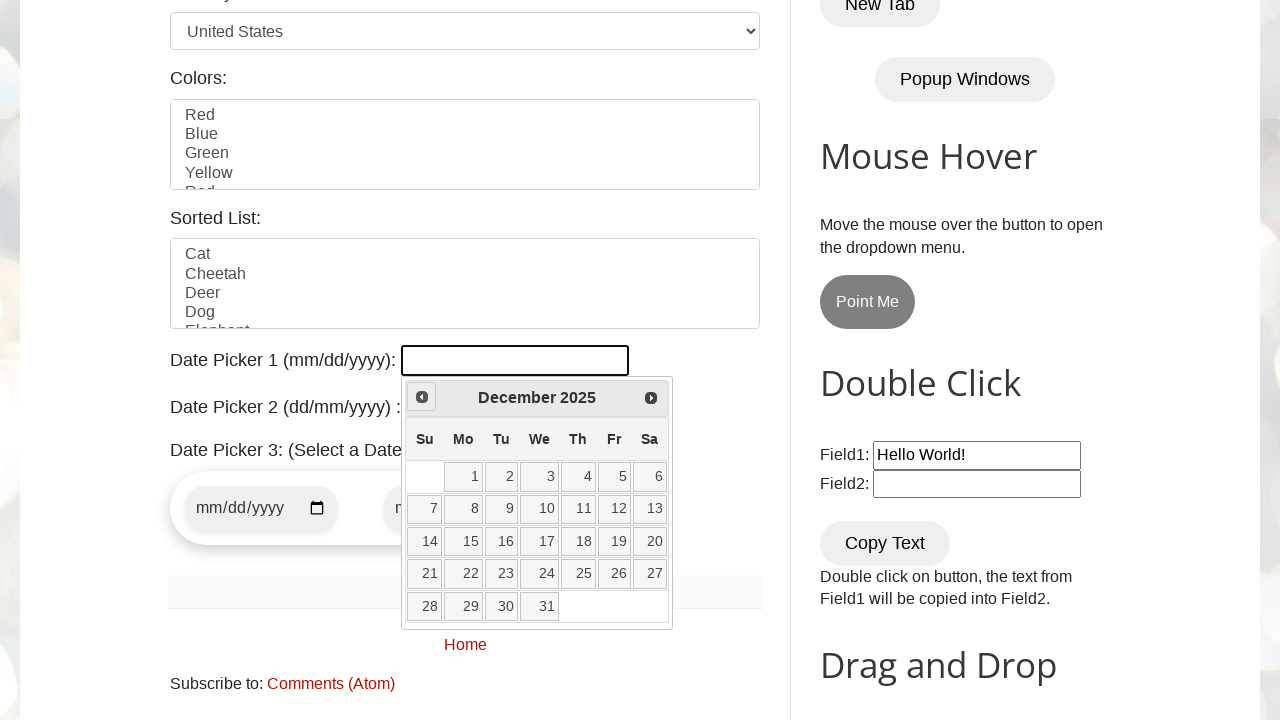

Retrieved current year: 2025
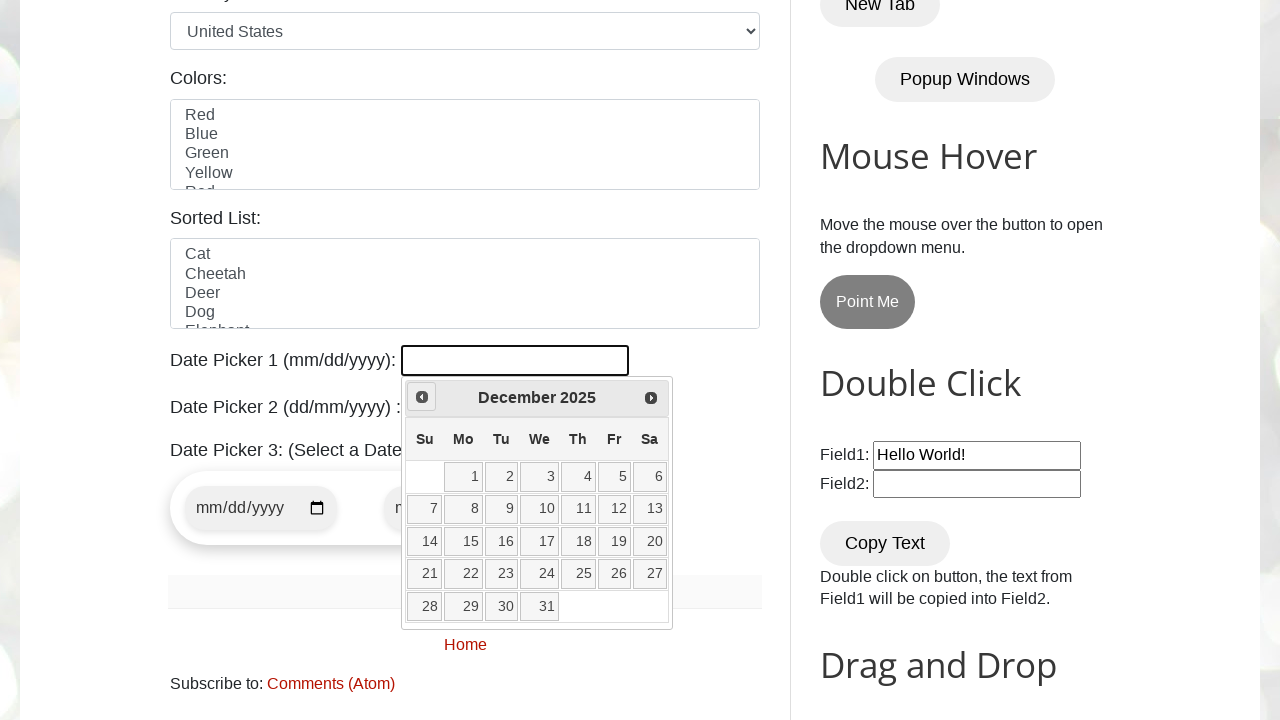

Retrieved current month: December
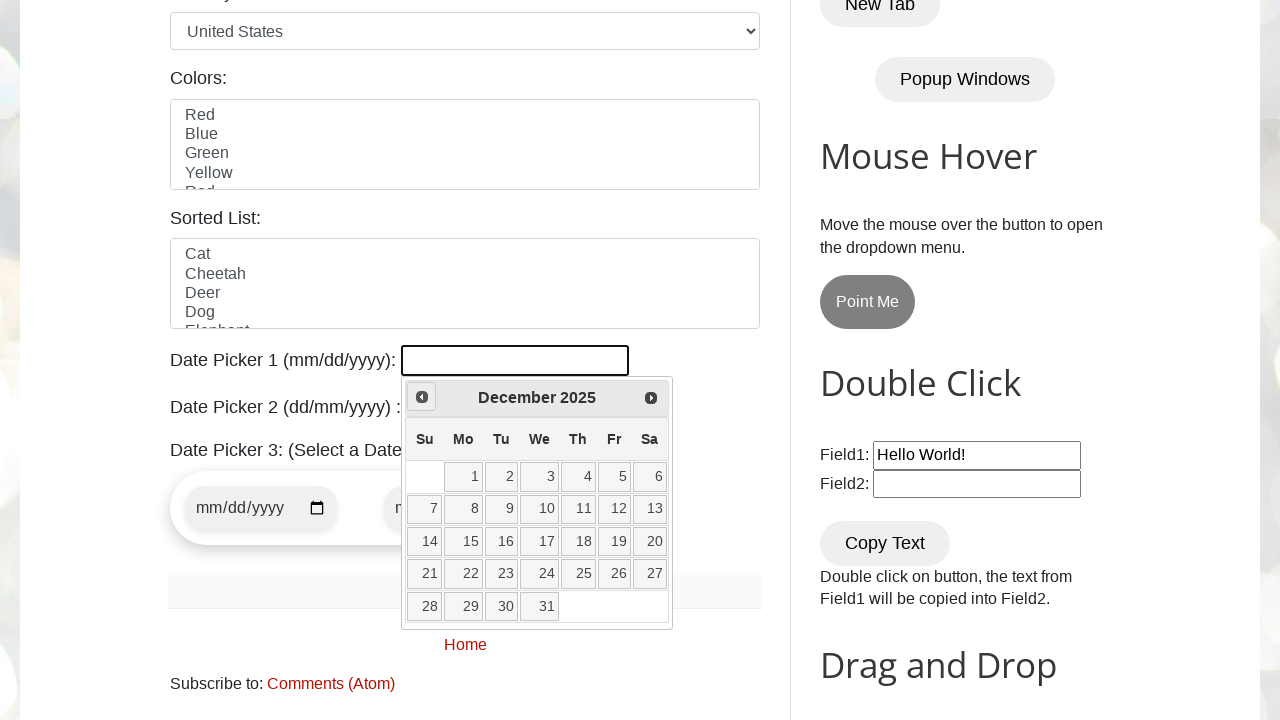

Clicked previous month button to navigate backwards at (422, 397) on xpath=//a[@title="Prev"]
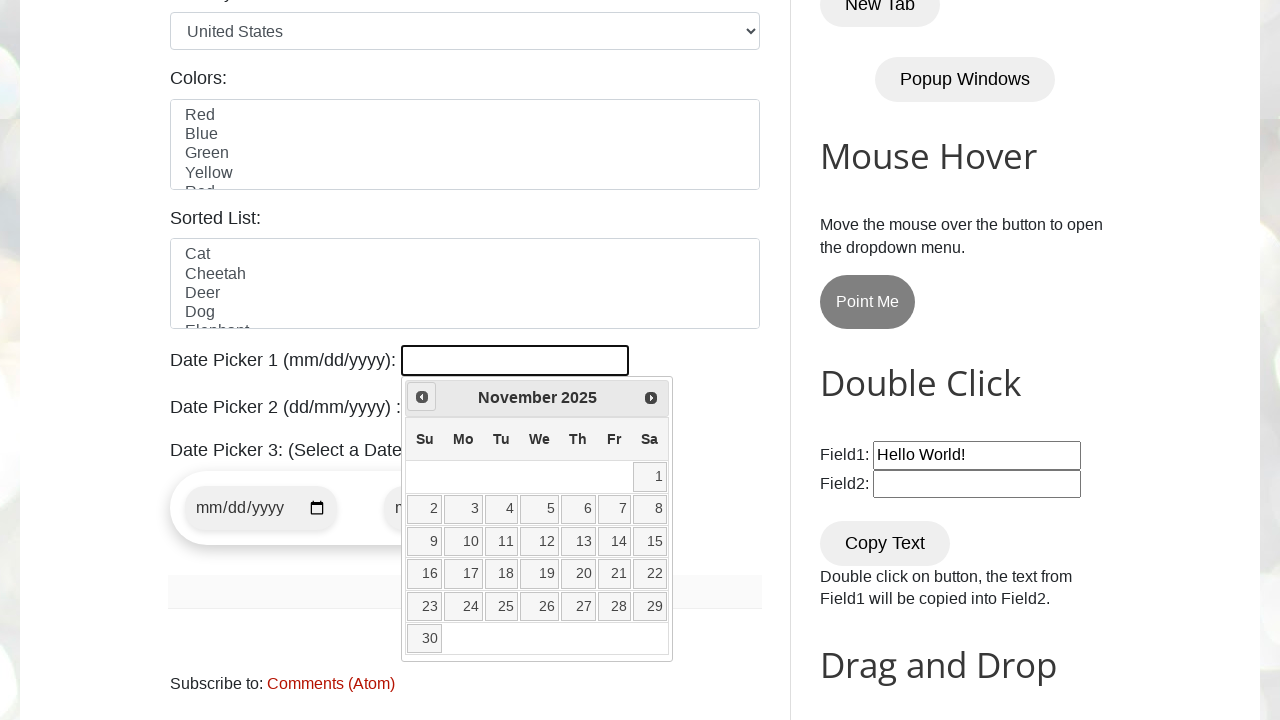

Retrieved current year: 2025
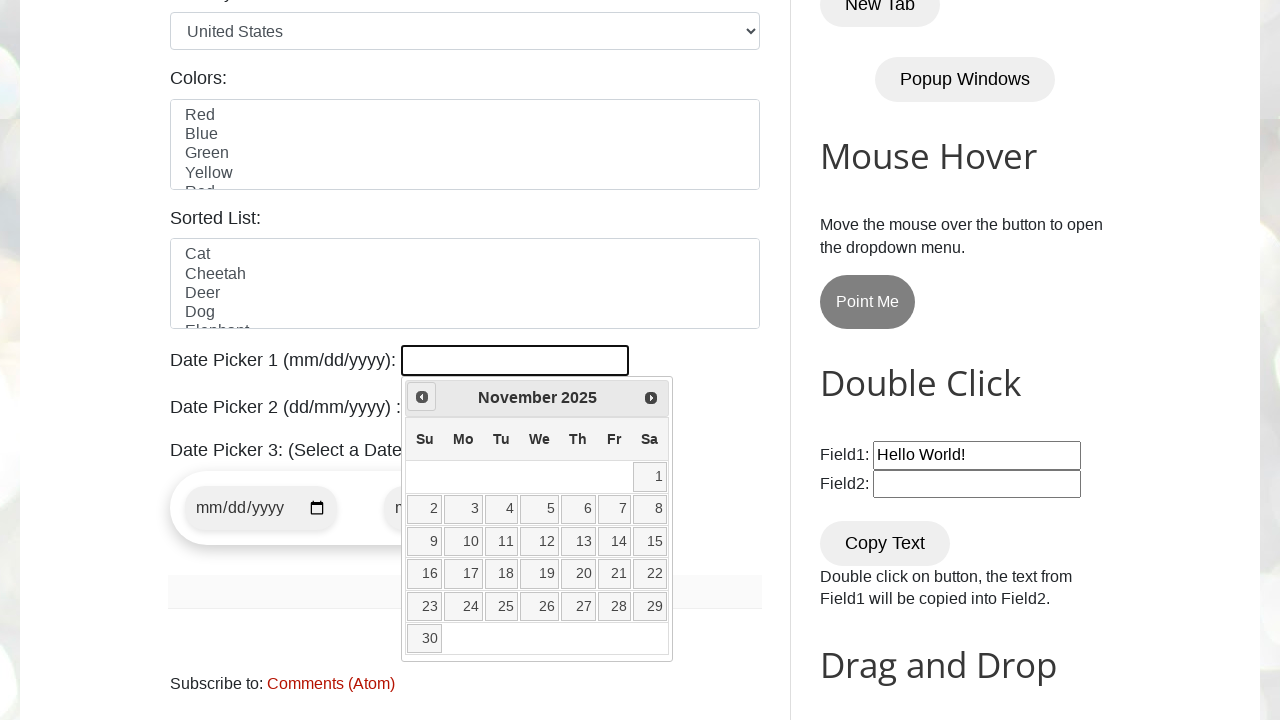

Retrieved current month: November
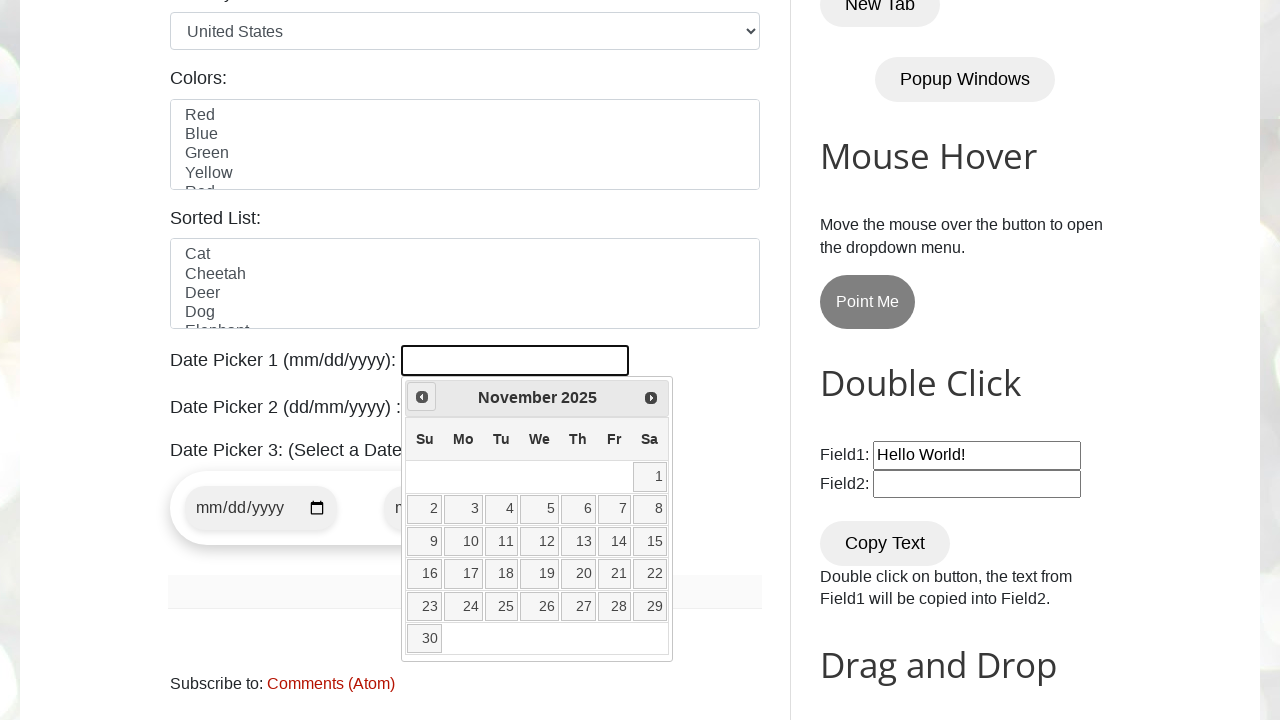

Clicked previous month button to navigate backwards at (422, 397) on xpath=//a[@title="Prev"]
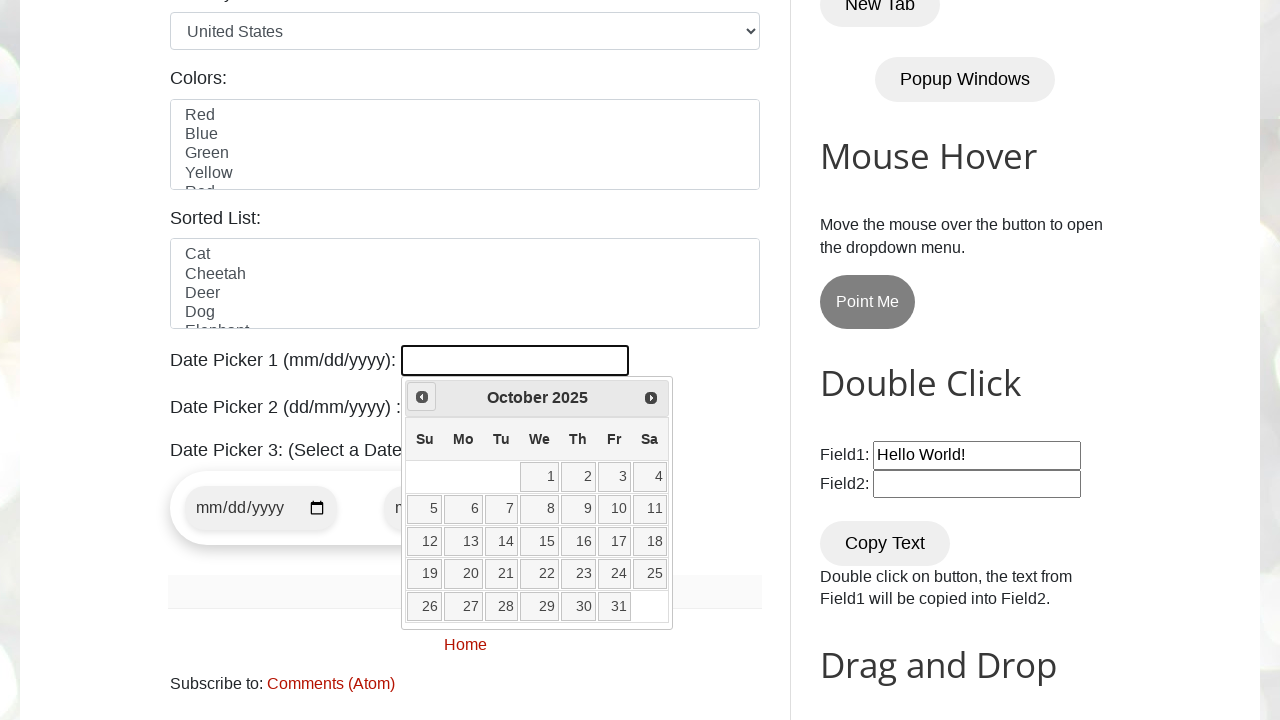

Retrieved current year: 2025
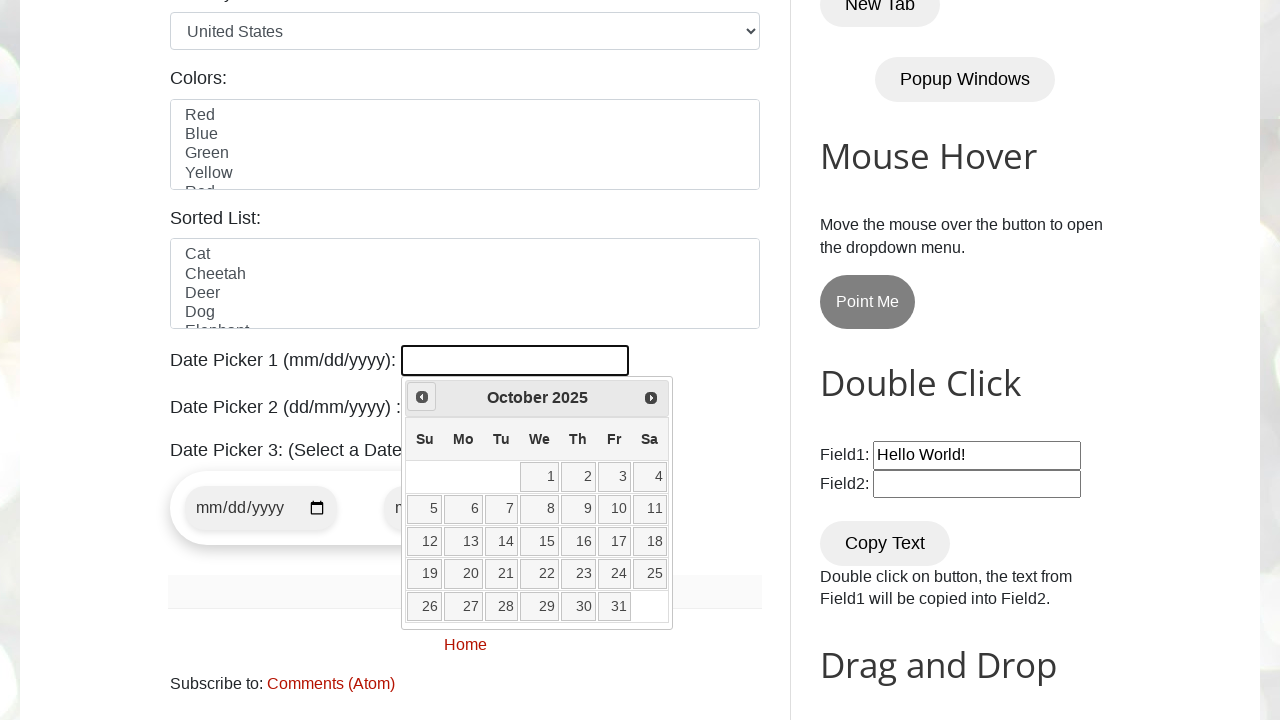

Retrieved current month: October
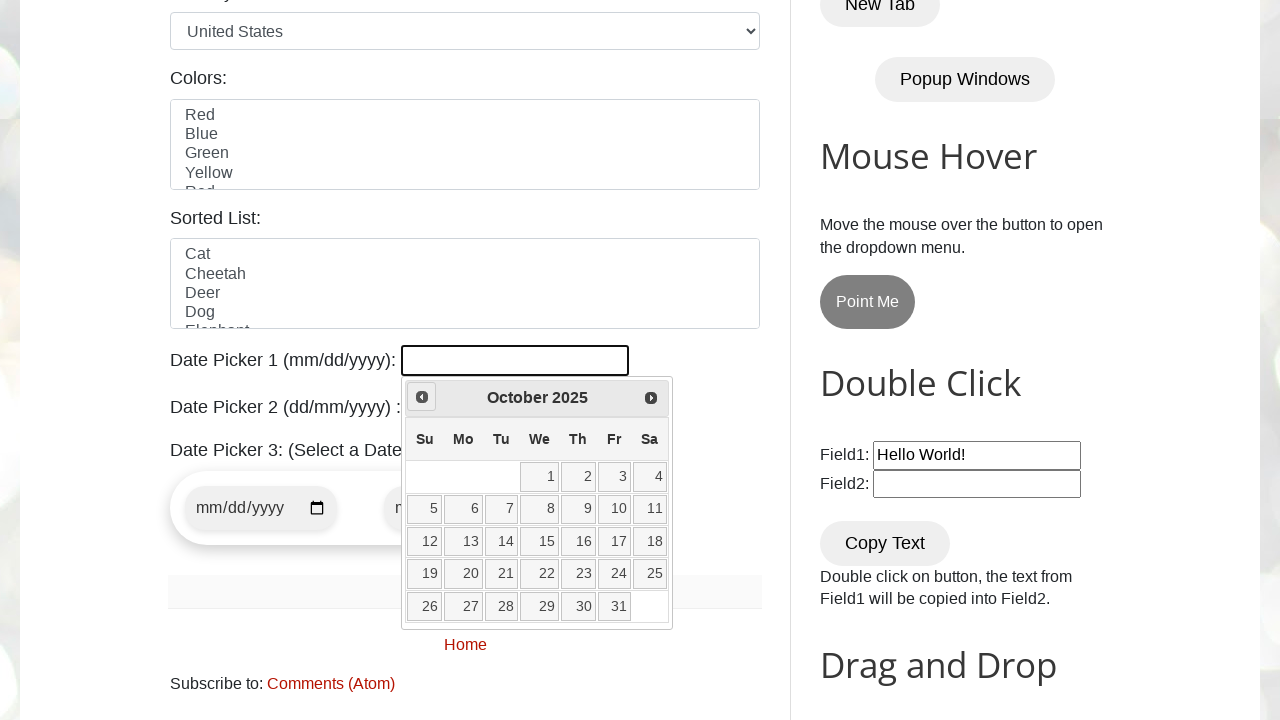

Clicked previous month button to navigate backwards at (422, 397) on xpath=//a[@title="Prev"]
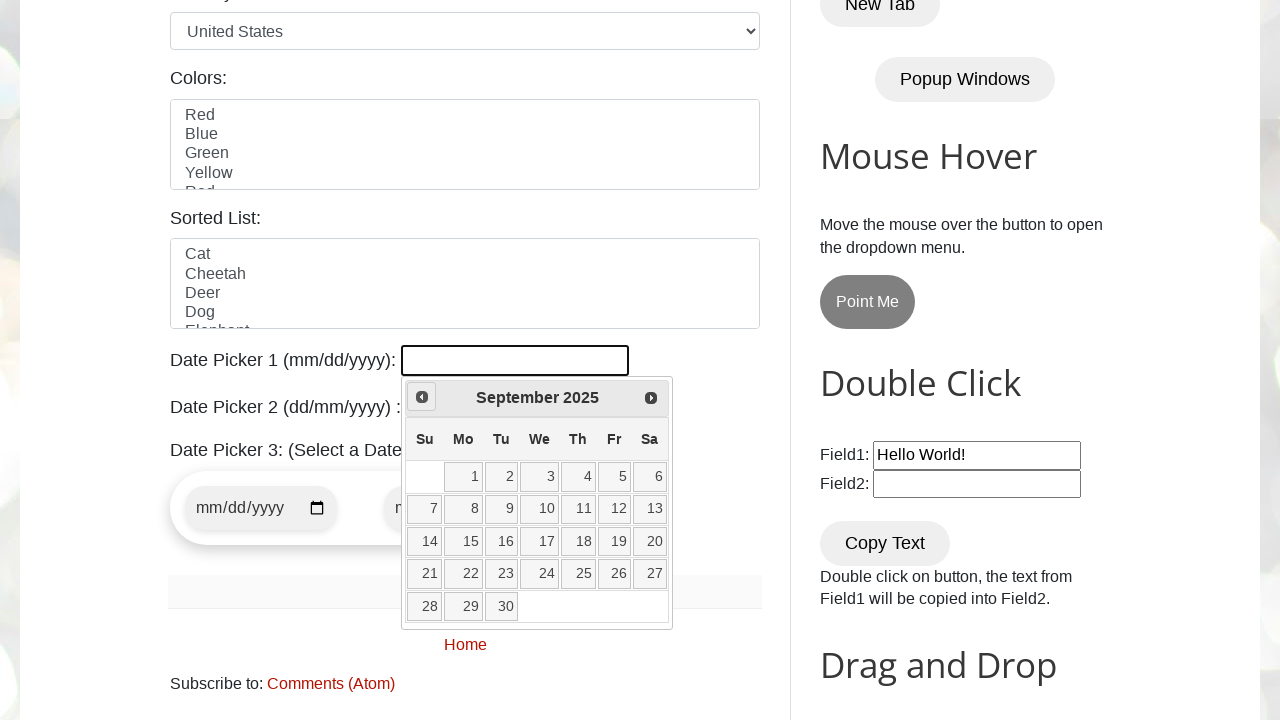

Retrieved current year: 2025
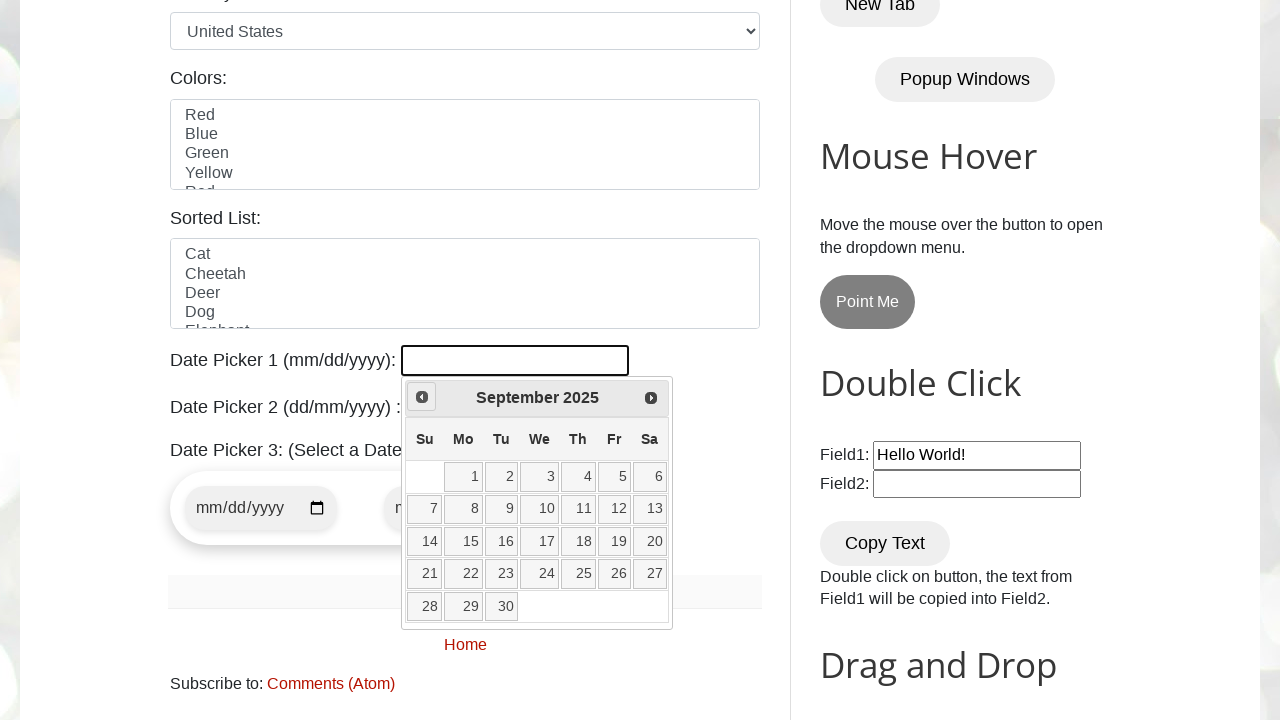

Retrieved current month: September
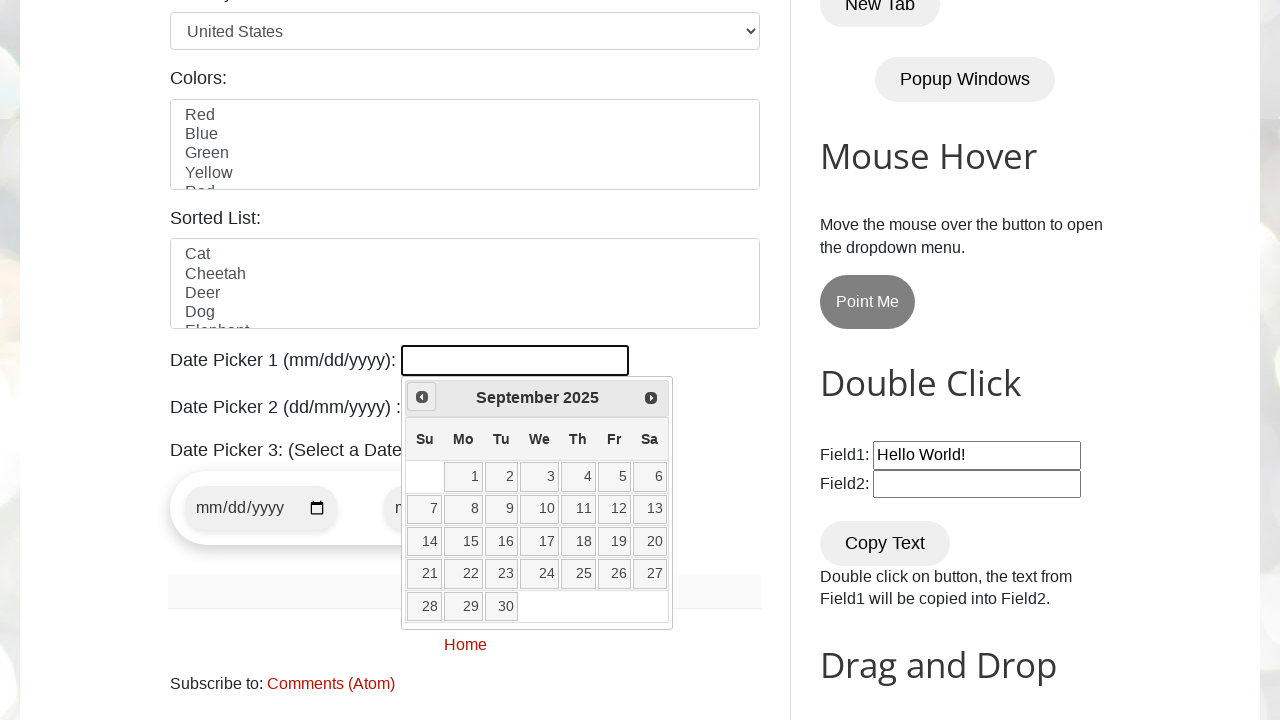

Clicked previous month button to navigate backwards at (422, 397) on xpath=//a[@title="Prev"]
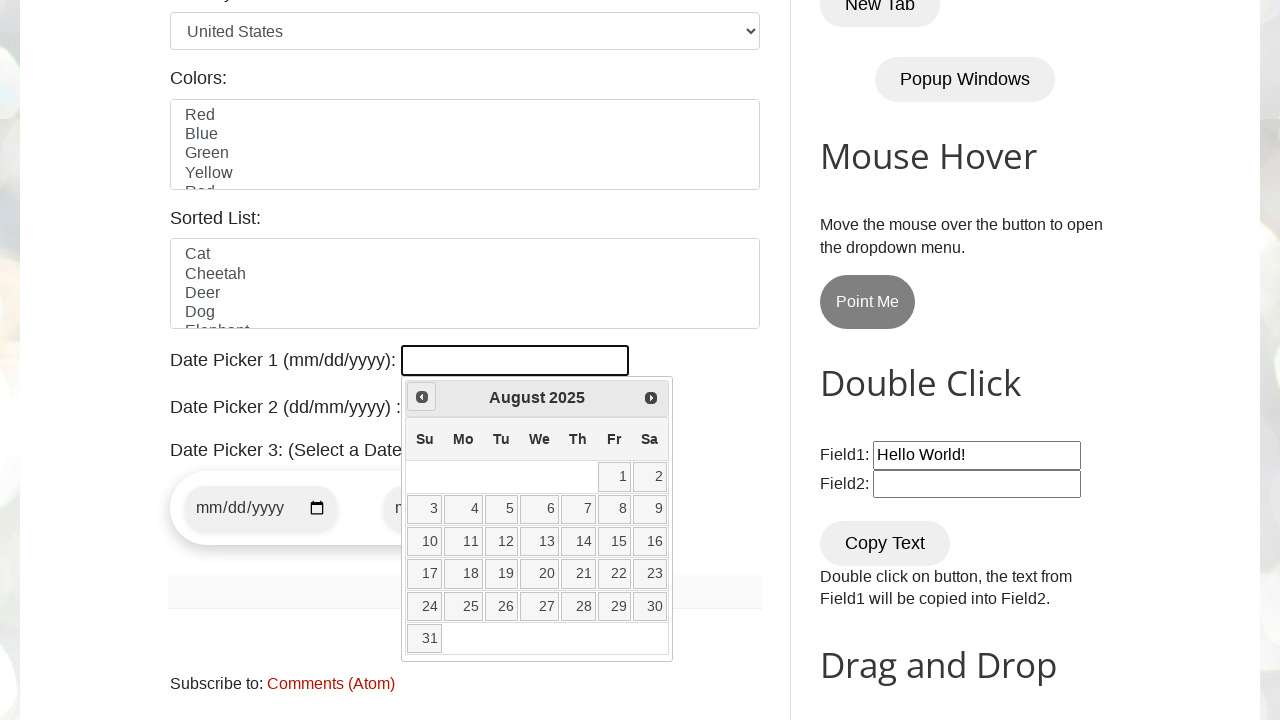

Retrieved current year: 2025
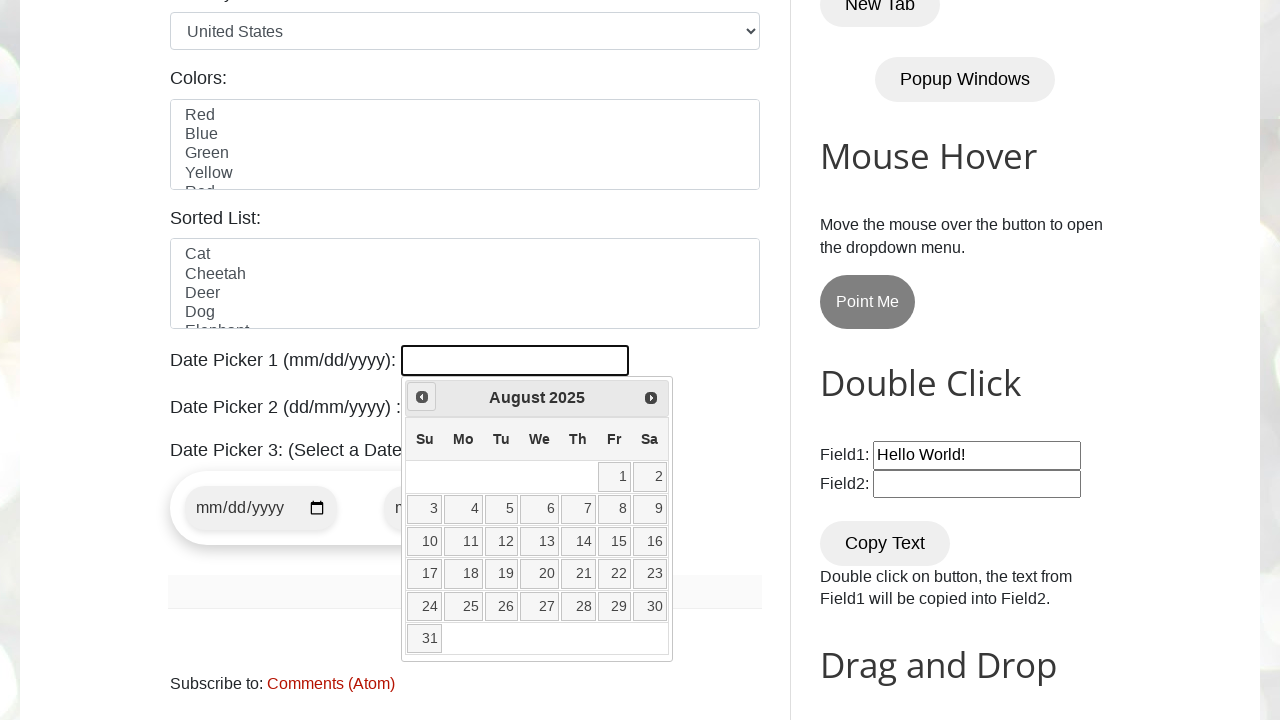

Retrieved current month: August
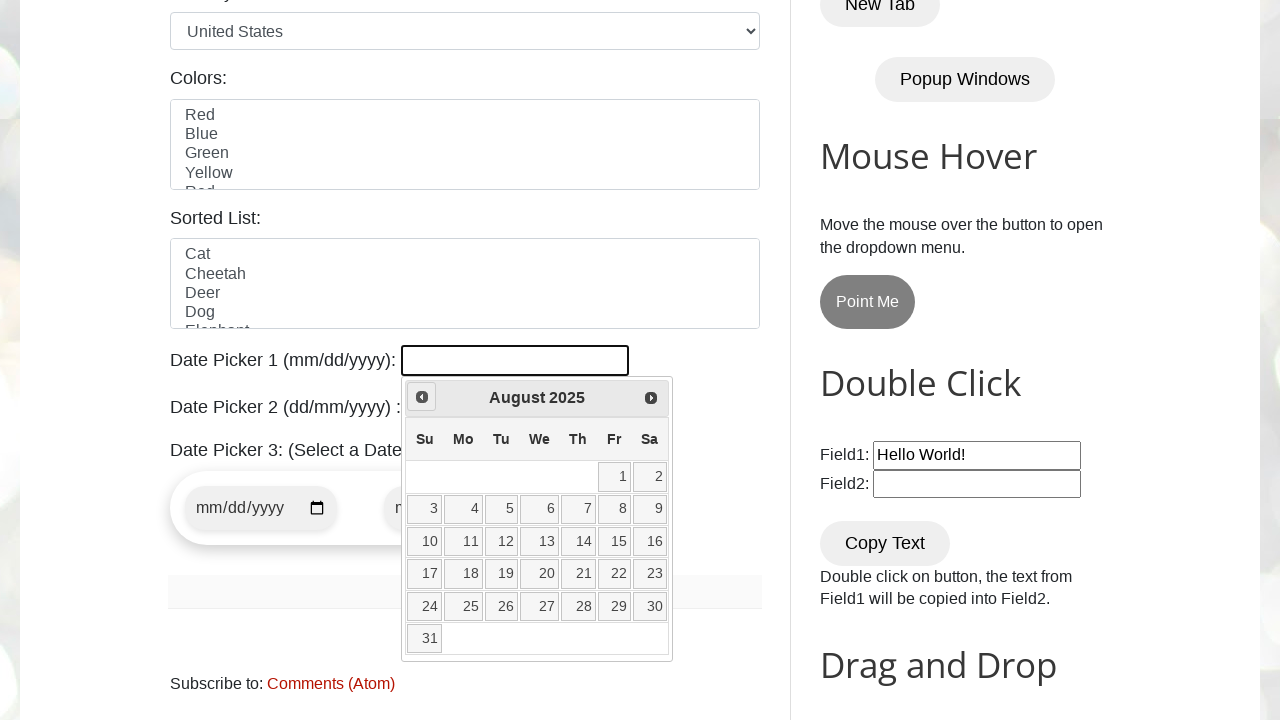

Clicked previous month button to navigate backwards at (422, 397) on xpath=//a[@title="Prev"]
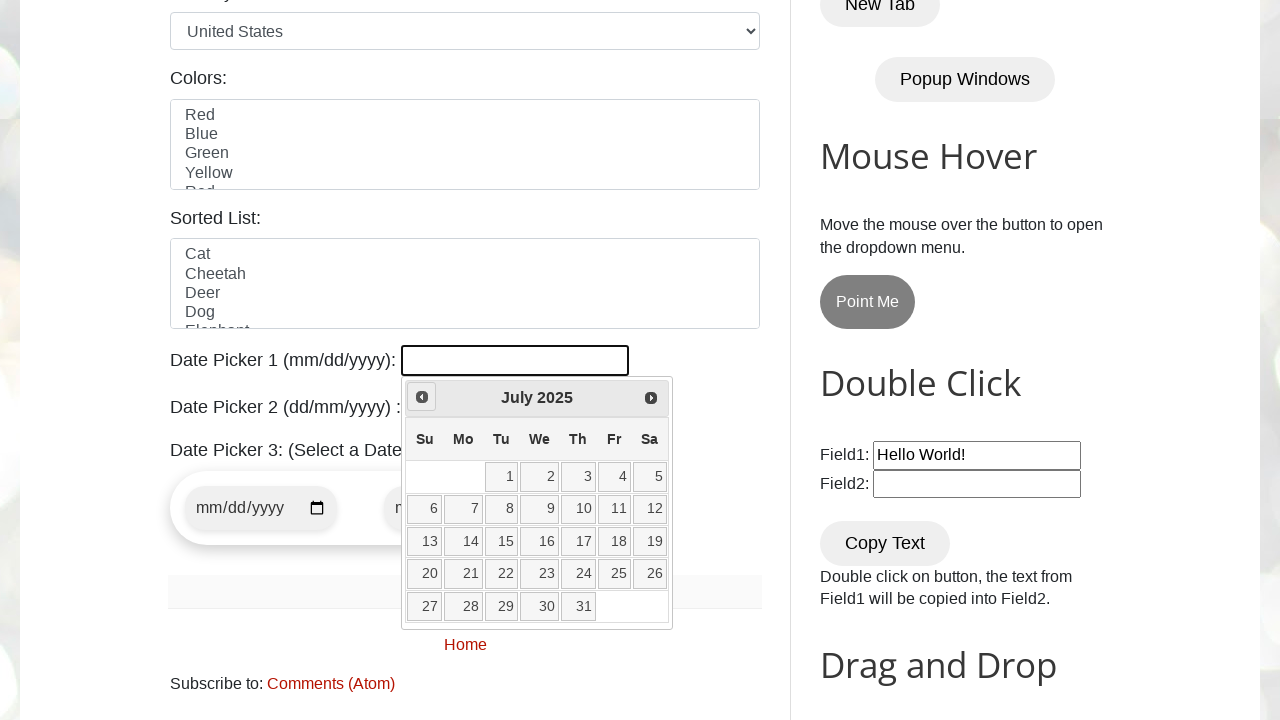

Retrieved current year: 2025
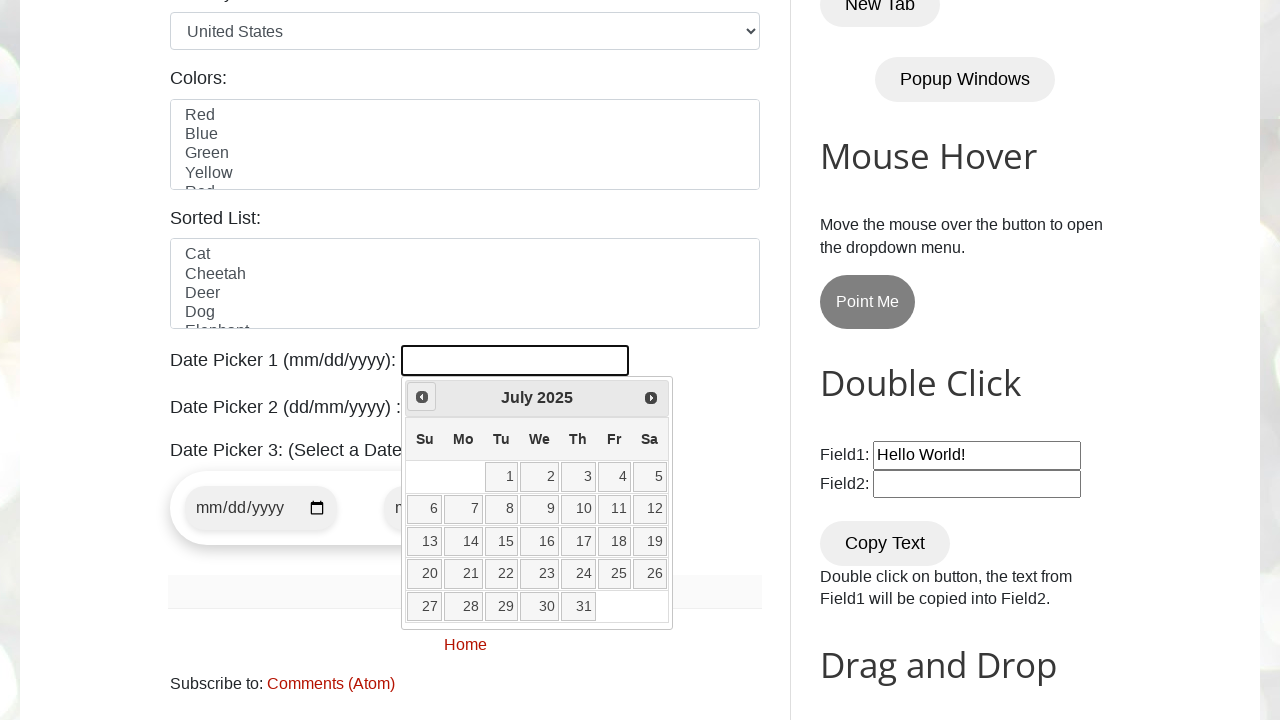

Retrieved current month: July
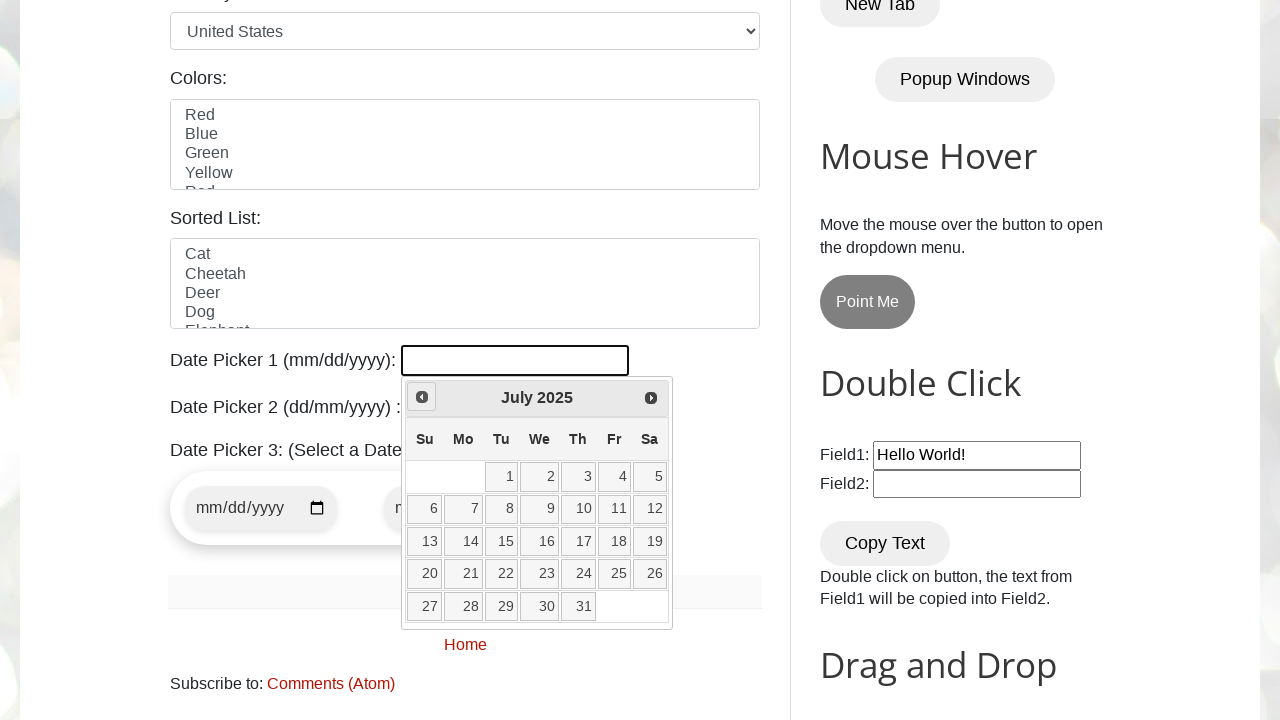

Clicked previous month button to navigate backwards at (422, 397) on xpath=//a[@title="Prev"]
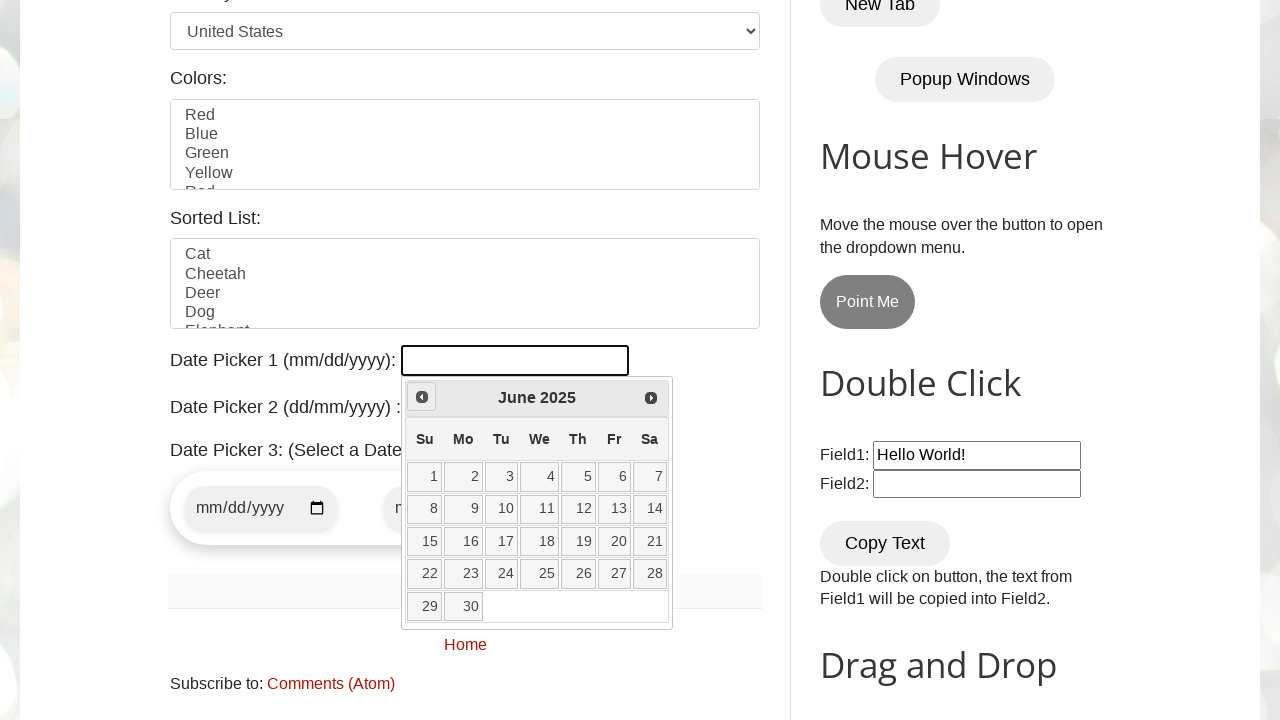

Retrieved current year: 2025
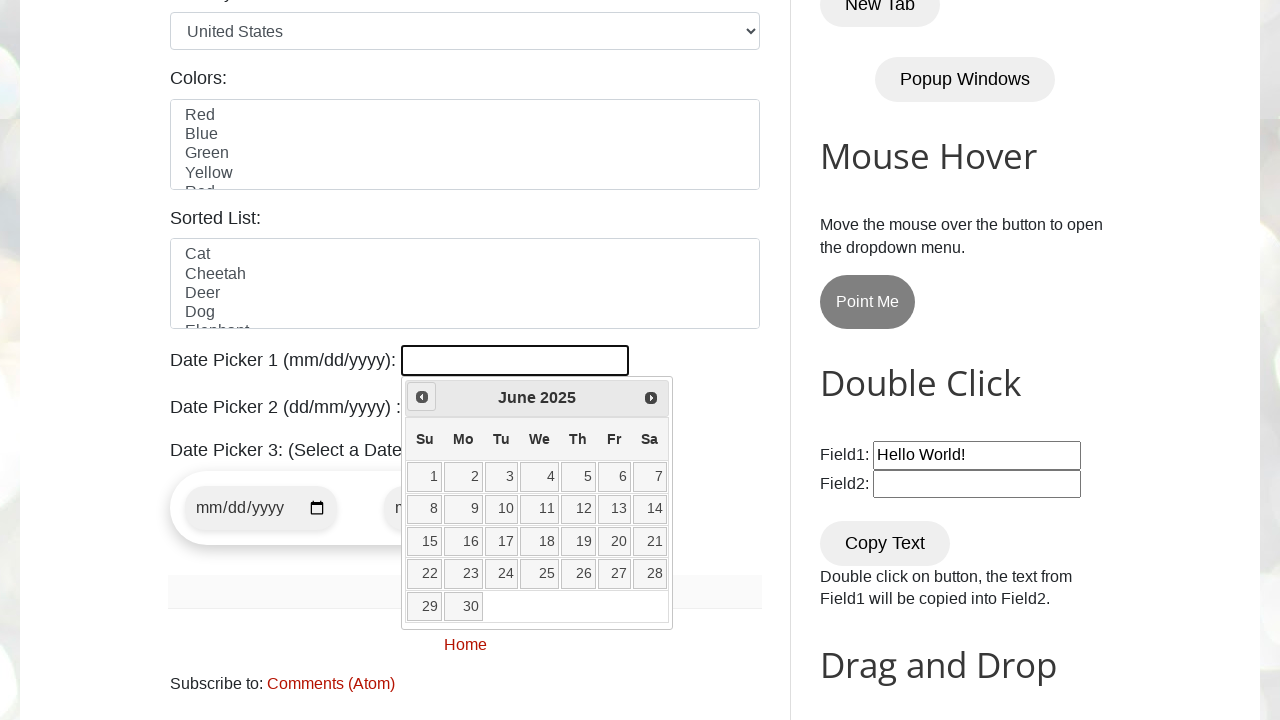

Retrieved current month: June
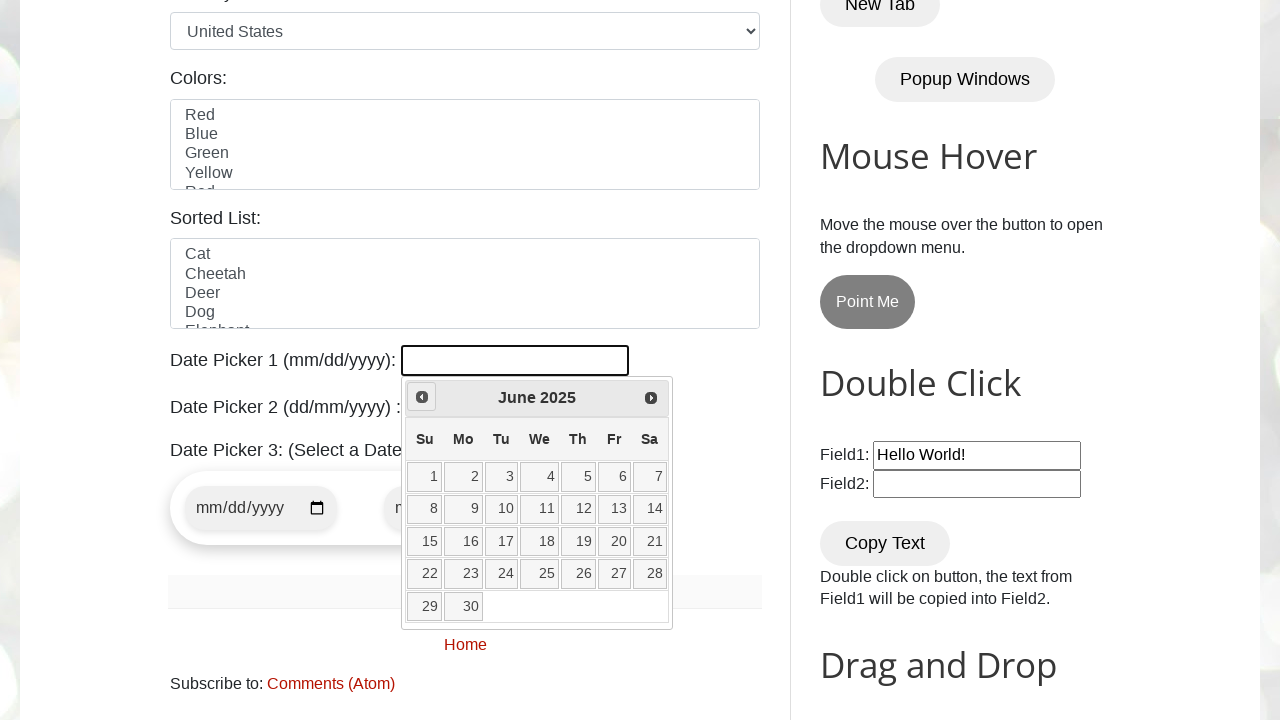

Clicked previous month button to navigate backwards at (422, 397) on xpath=//a[@title="Prev"]
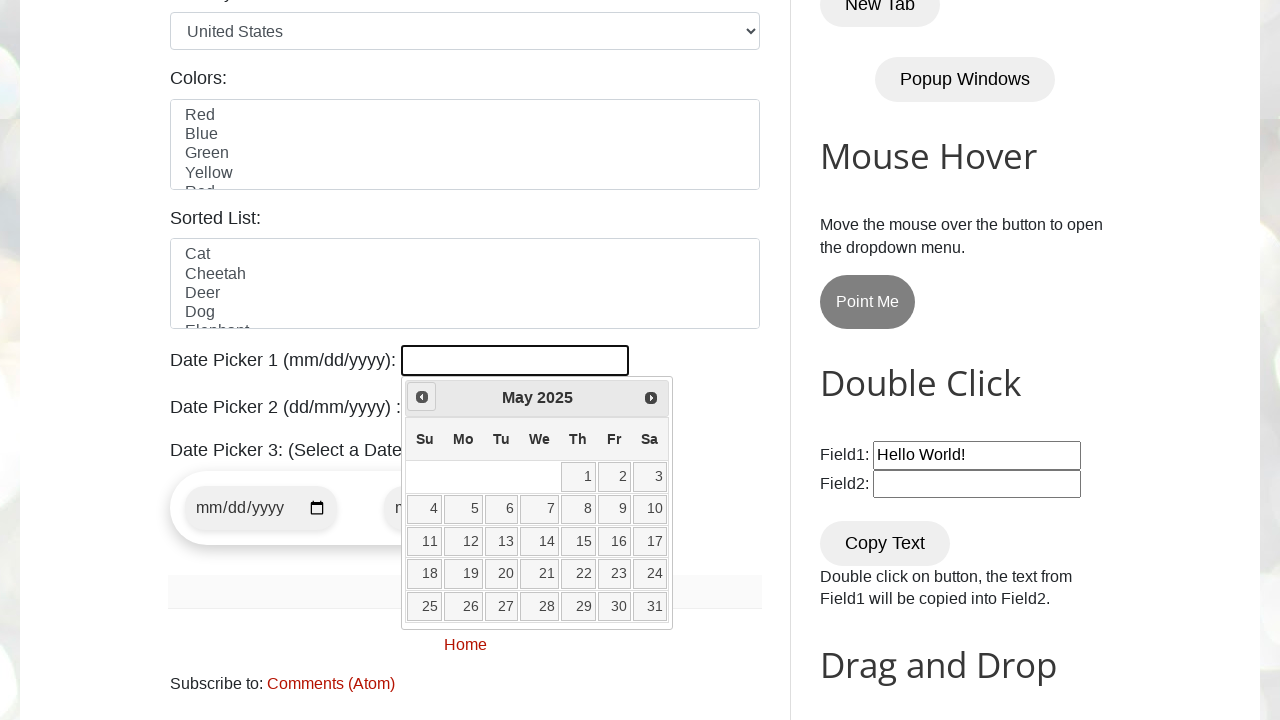

Retrieved current year: 2025
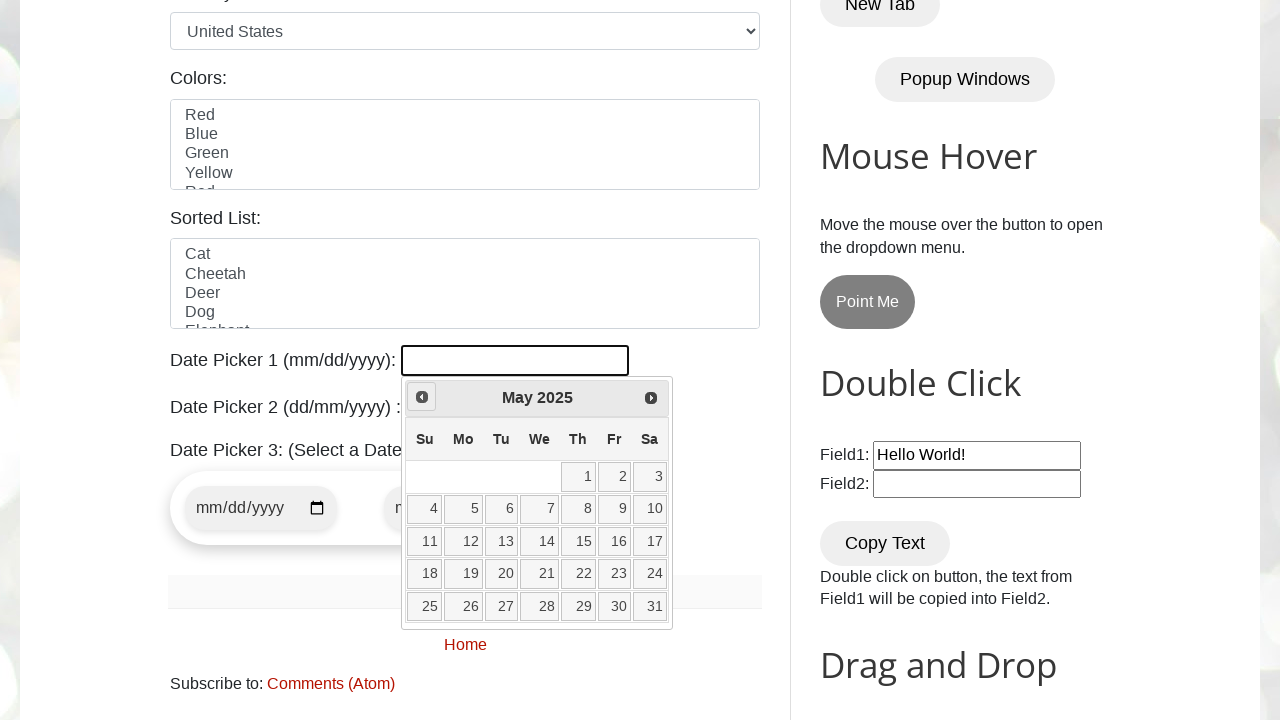

Retrieved current month: May
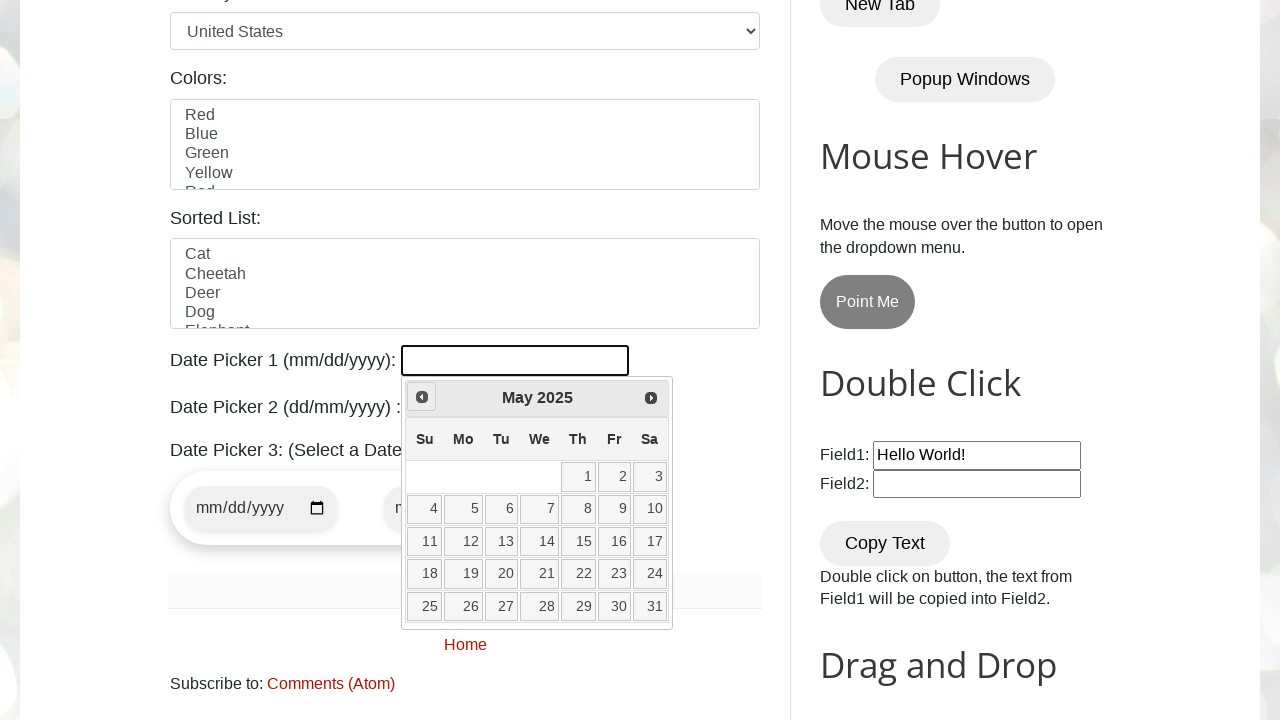

Clicked previous month button to navigate backwards at (422, 397) on xpath=//a[@title="Prev"]
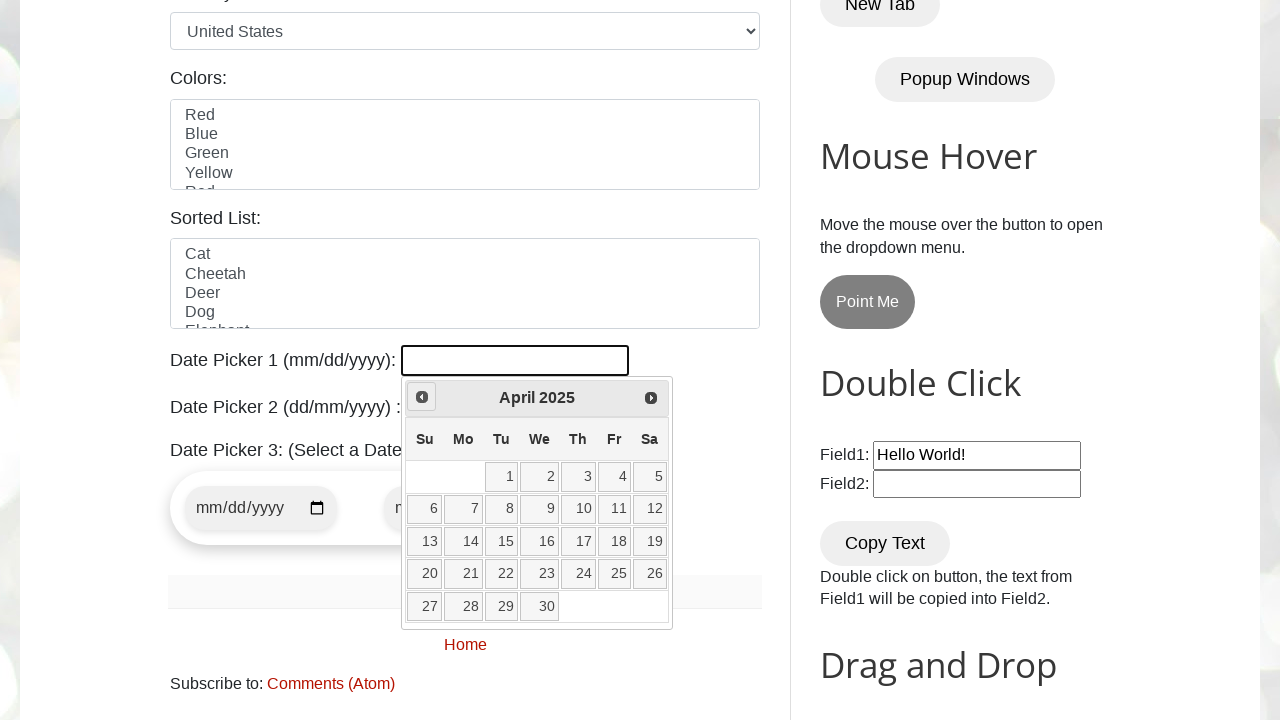

Retrieved current year: 2025
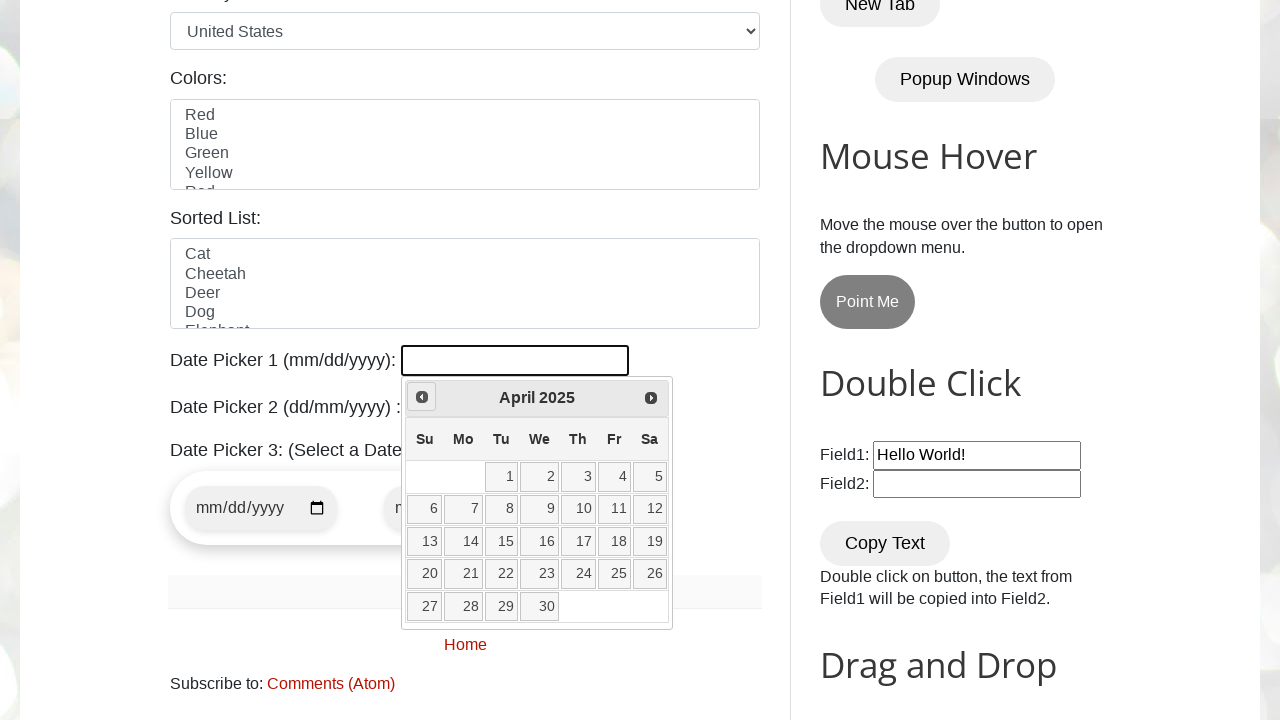

Retrieved current month: April
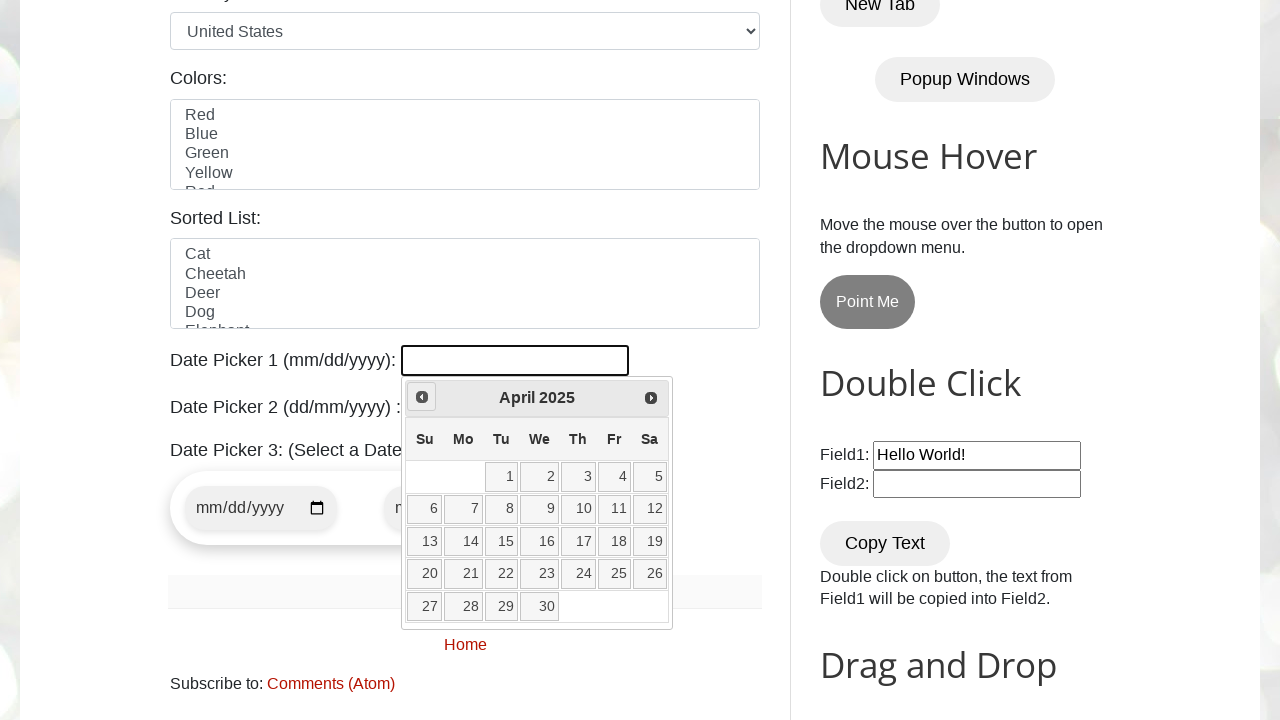

Clicked previous month button to navigate backwards at (422, 397) on xpath=//a[@title="Prev"]
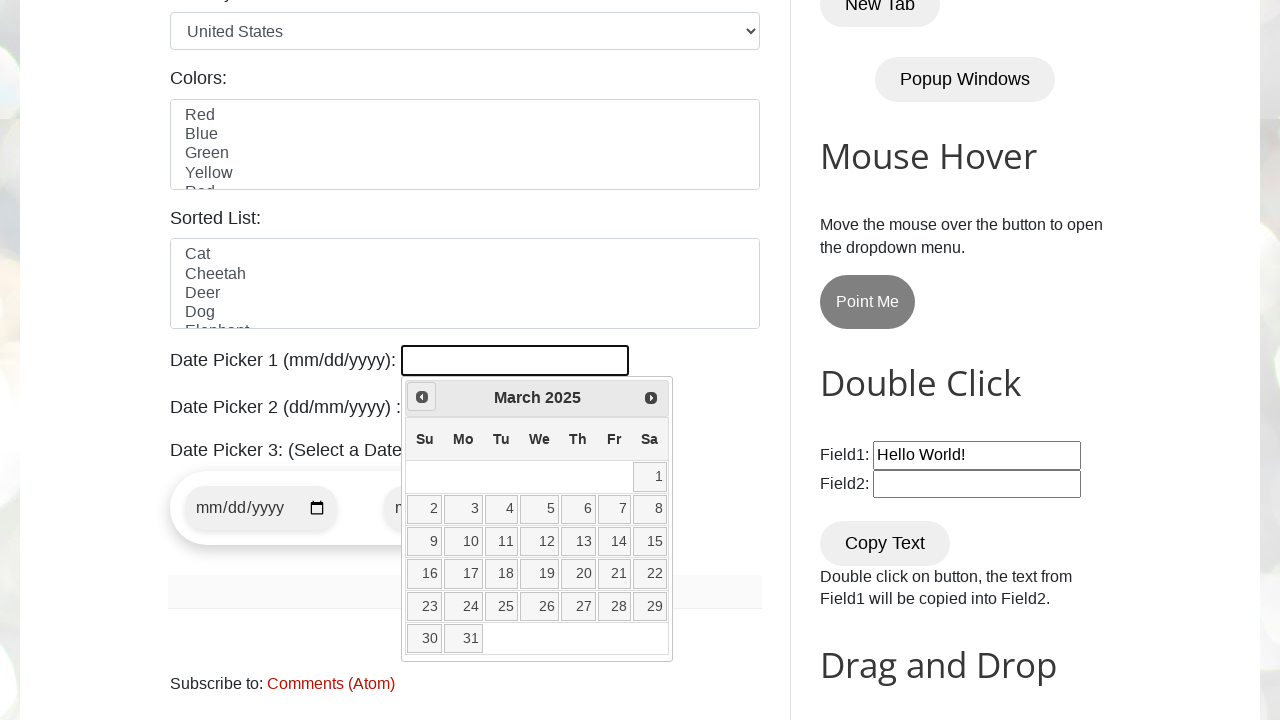

Retrieved current year: 2025
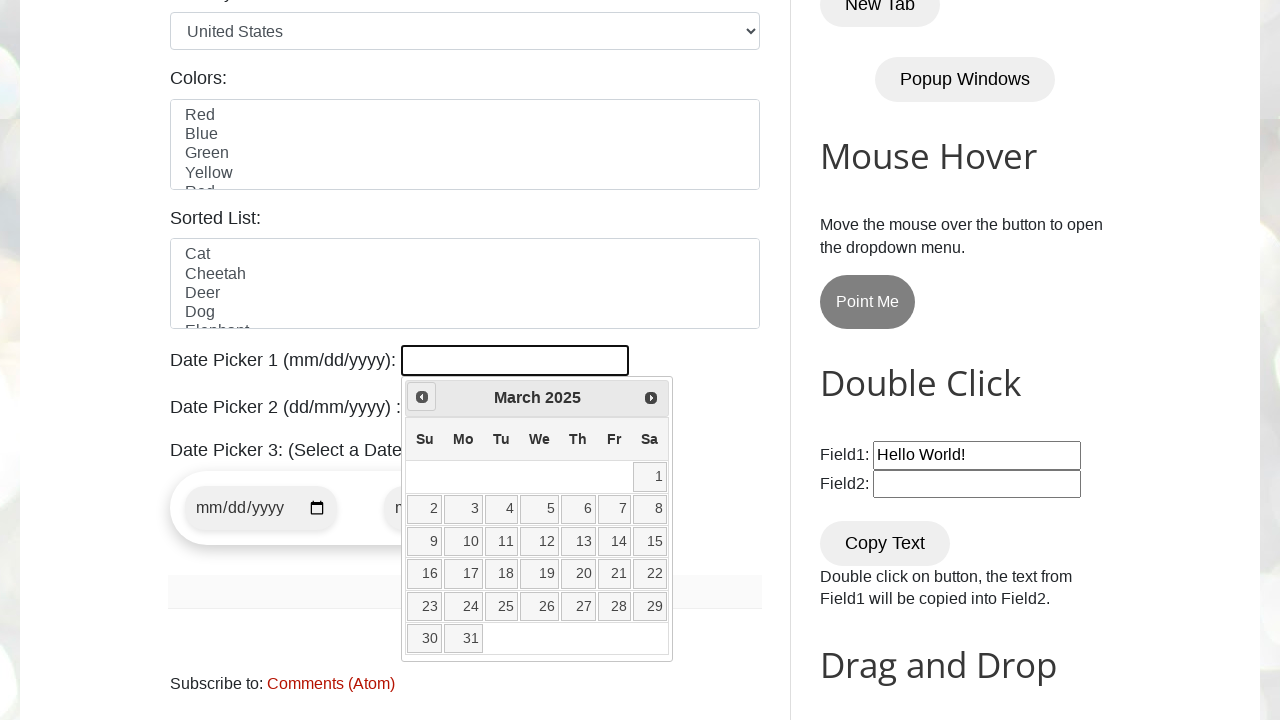

Retrieved current month: March
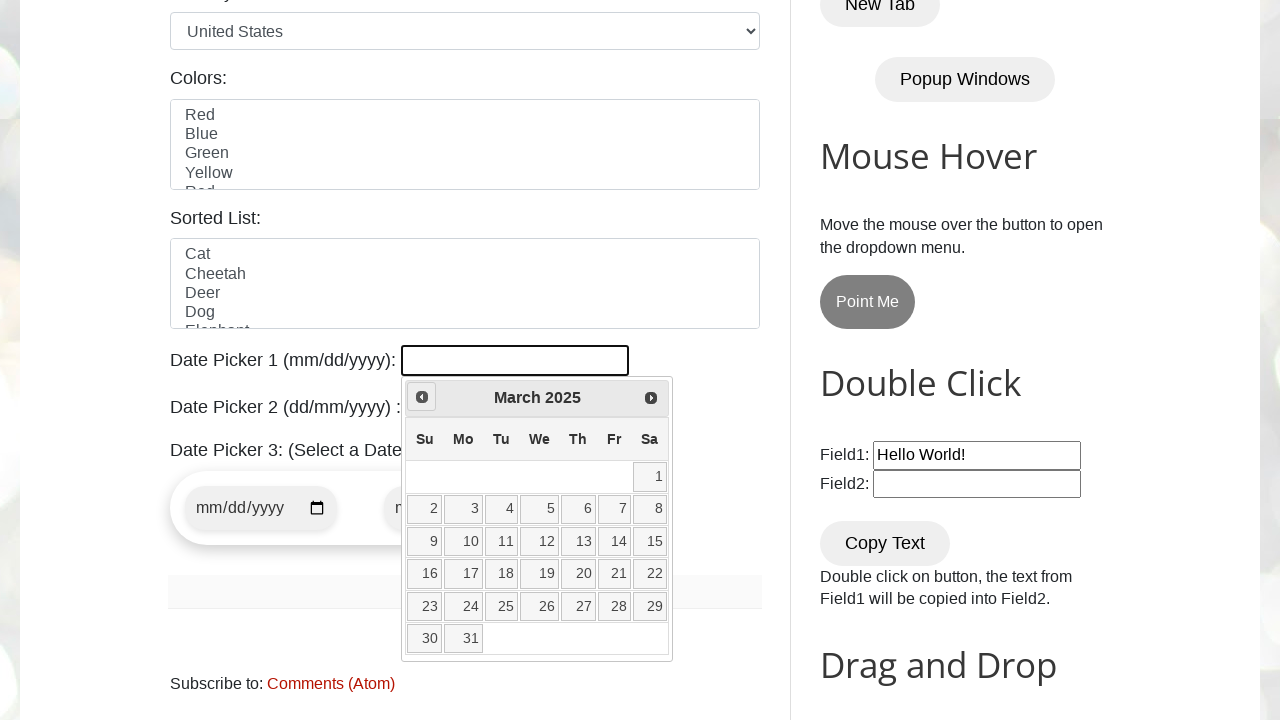

Clicked previous month button to navigate backwards at (422, 397) on xpath=//a[@title="Prev"]
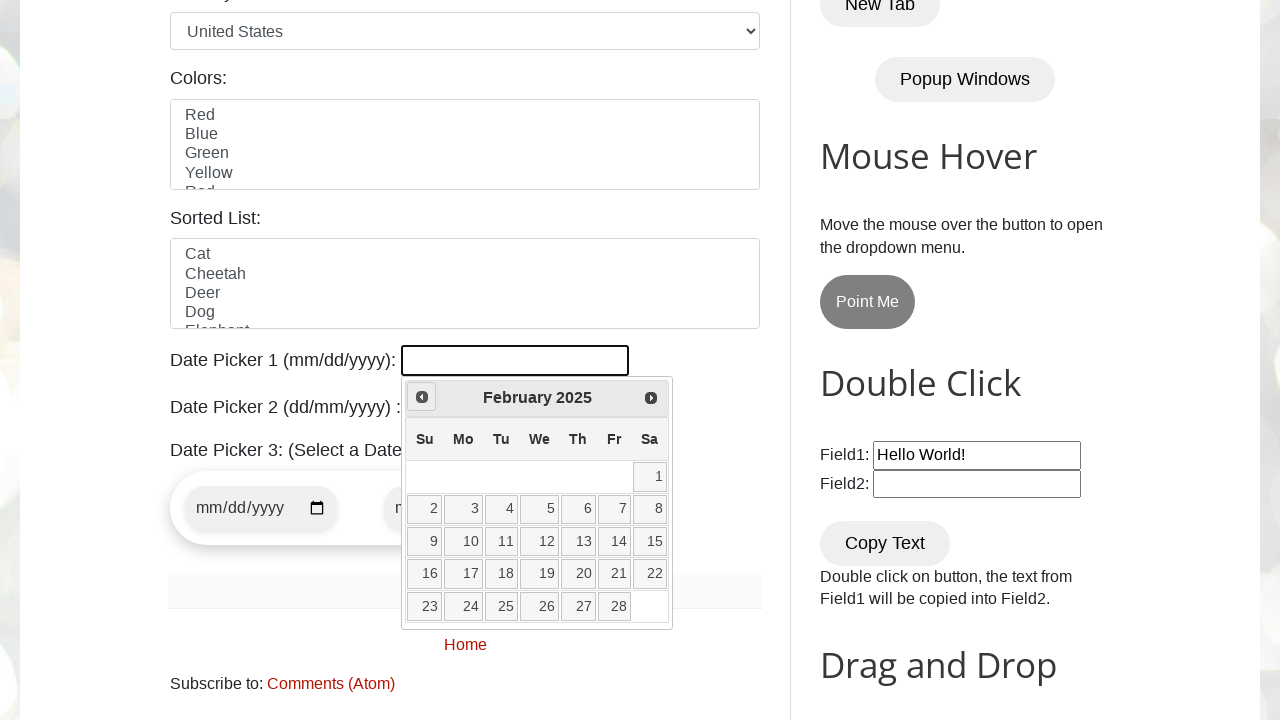

Retrieved current year: 2025
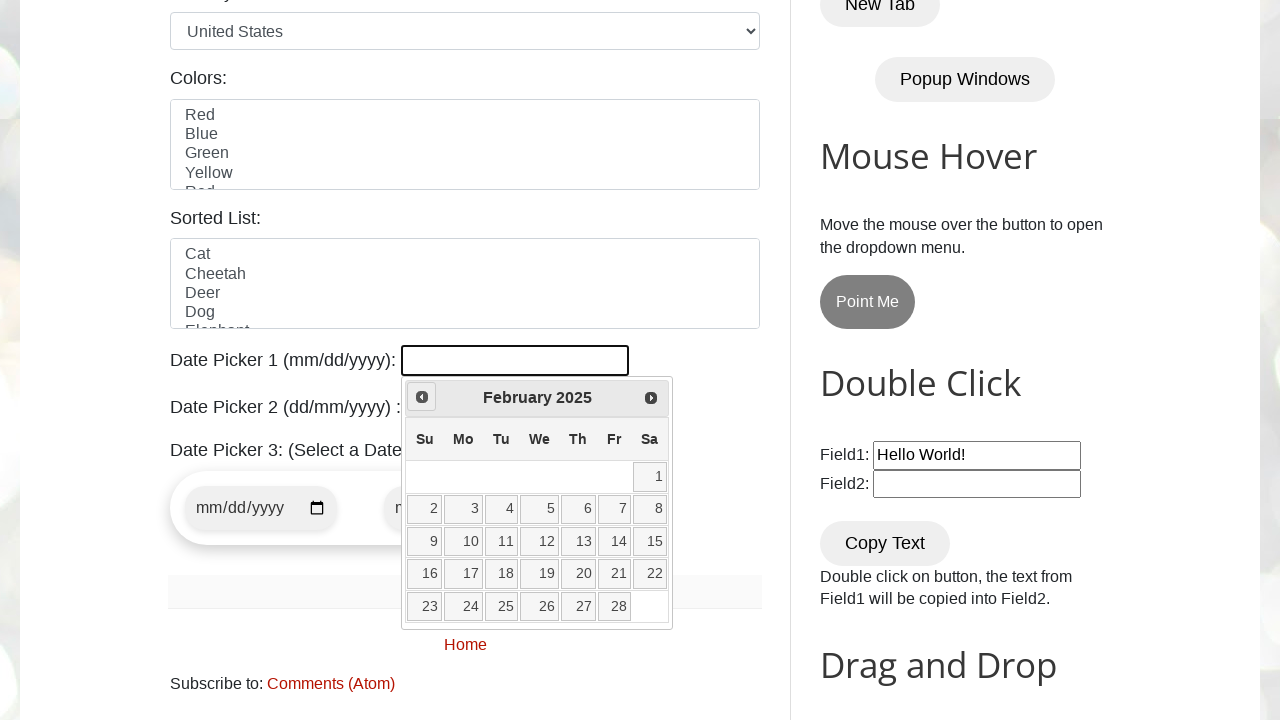

Retrieved current month: February
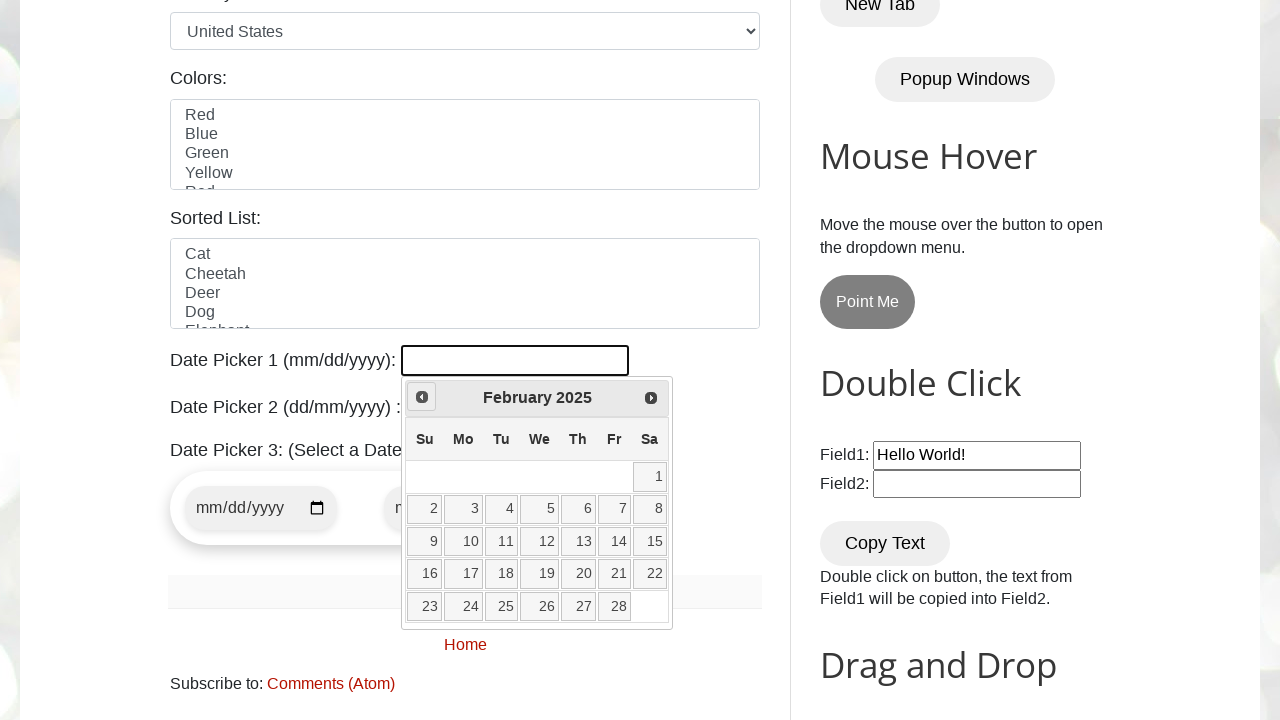

Clicked previous month button to navigate backwards at (422, 397) on xpath=//a[@title="Prev"]
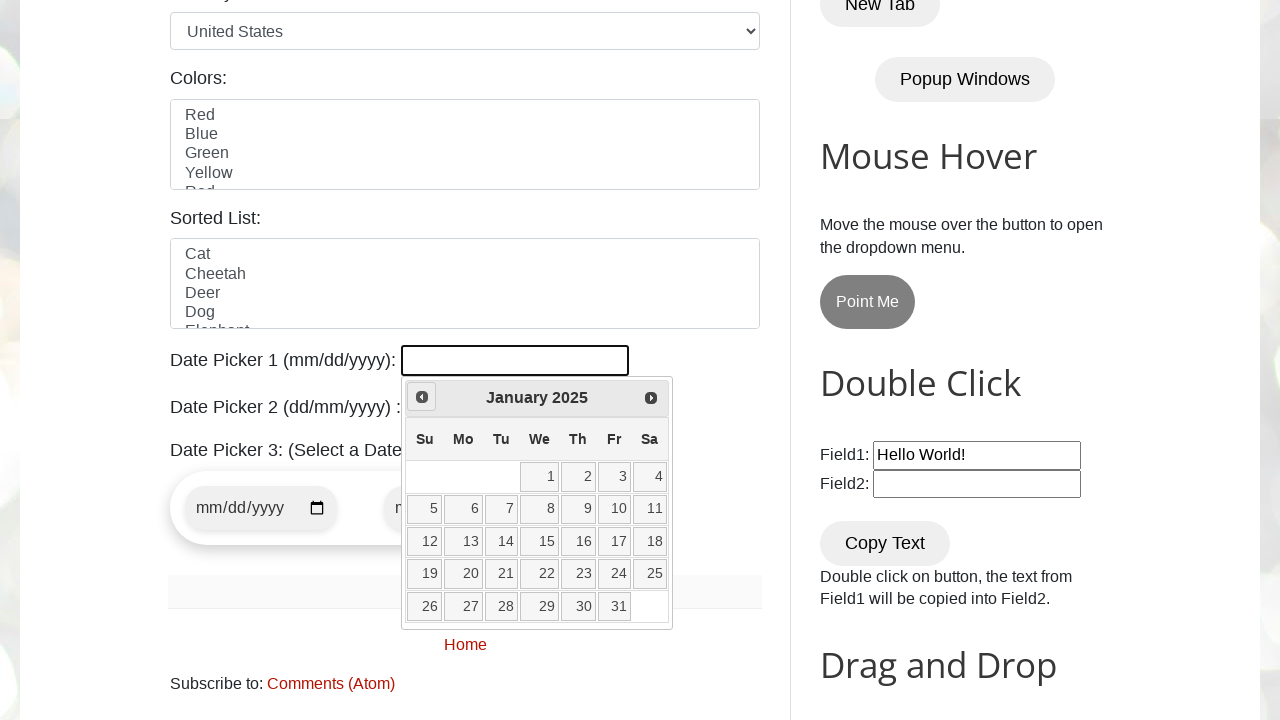

Retrieved current year: 2025
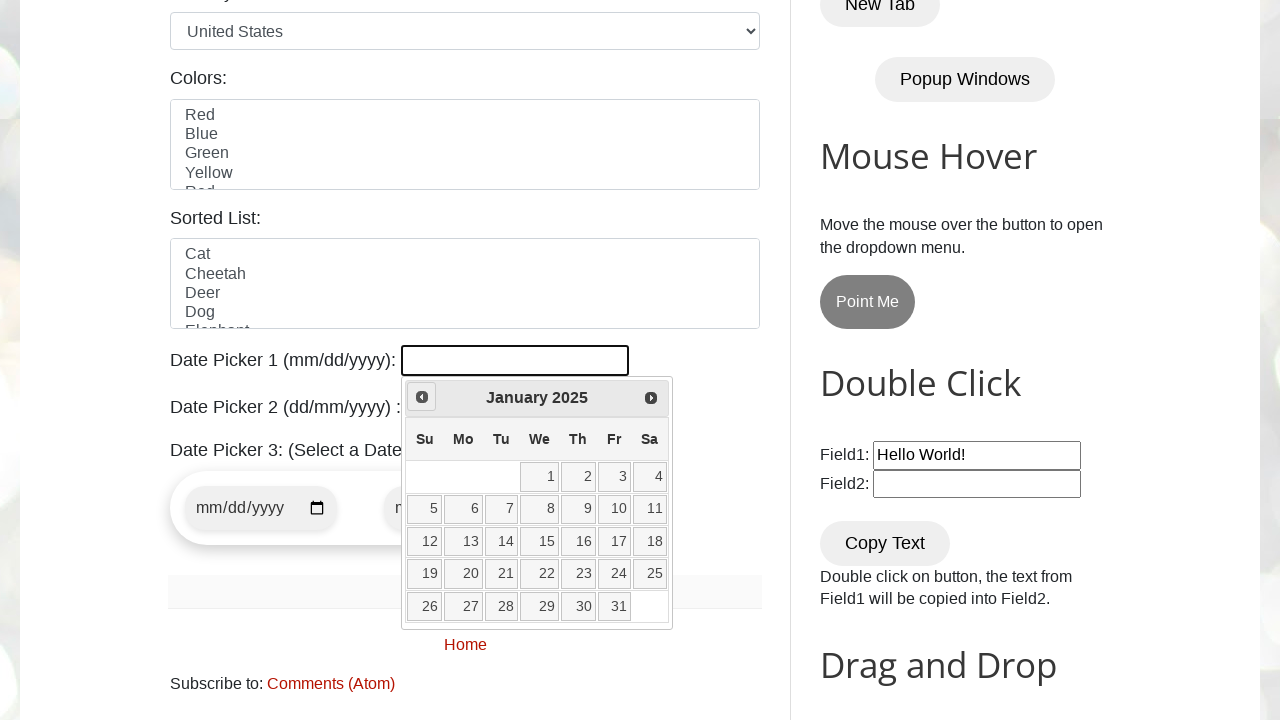

Retrieved current month: January
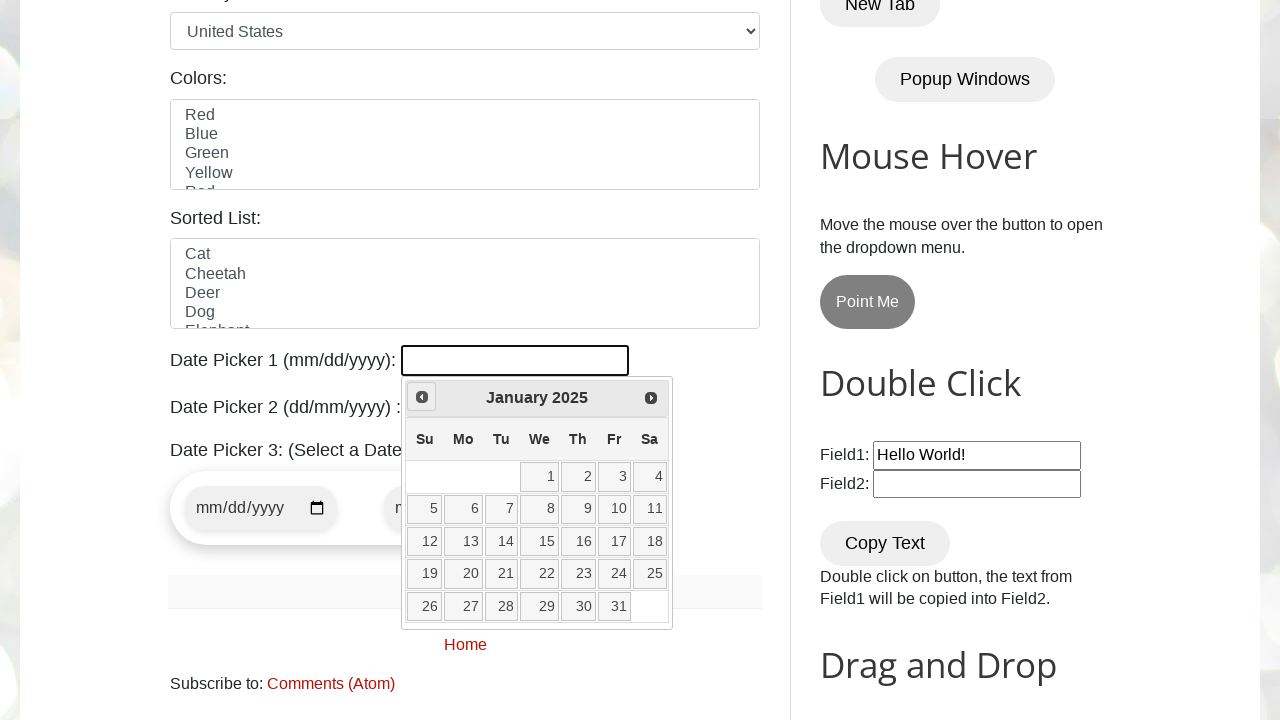

Clicked previous month button to navigate backwards at (422, 397) on xpath=//a[@title="Prev"]
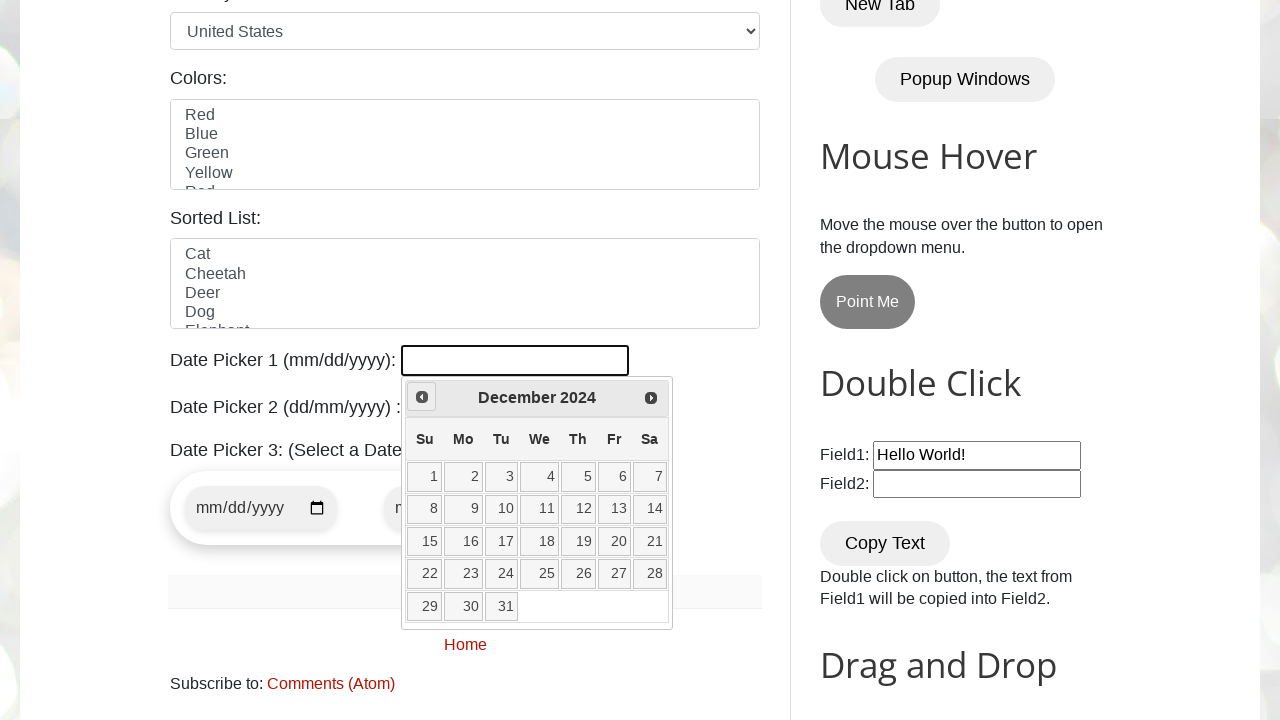

Retrieved current year: 2024
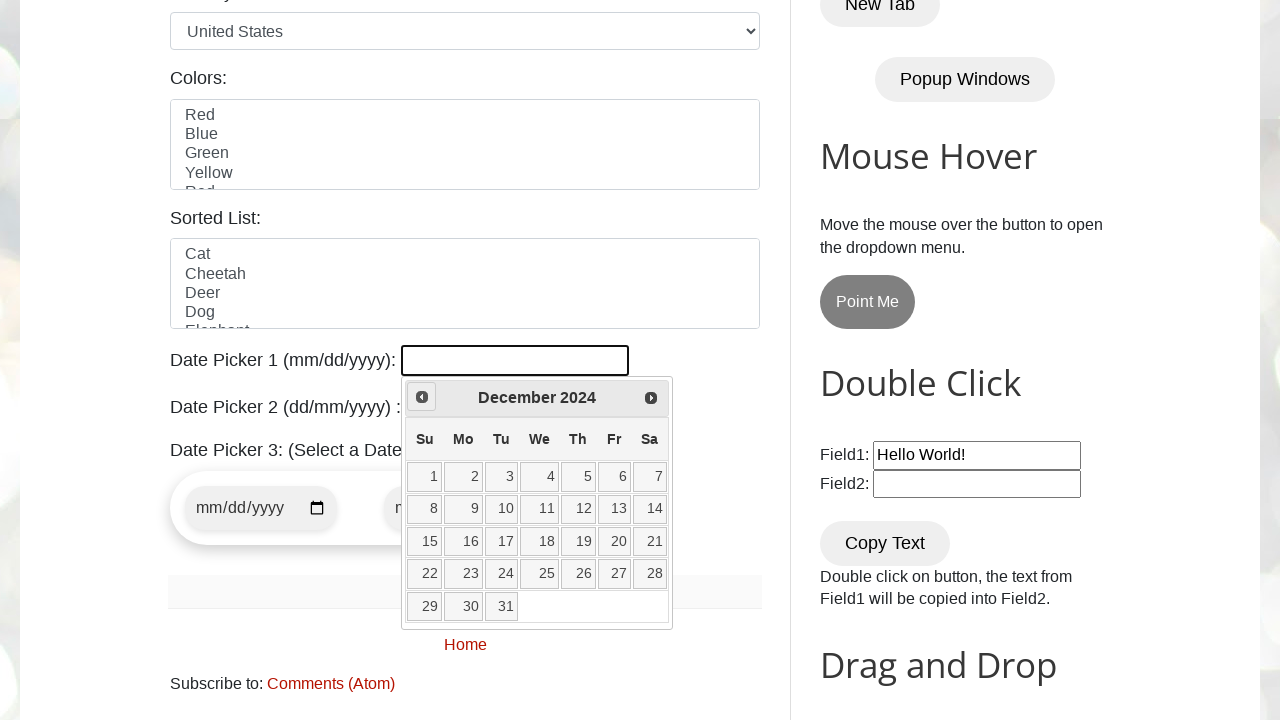

Retrieved current month: December
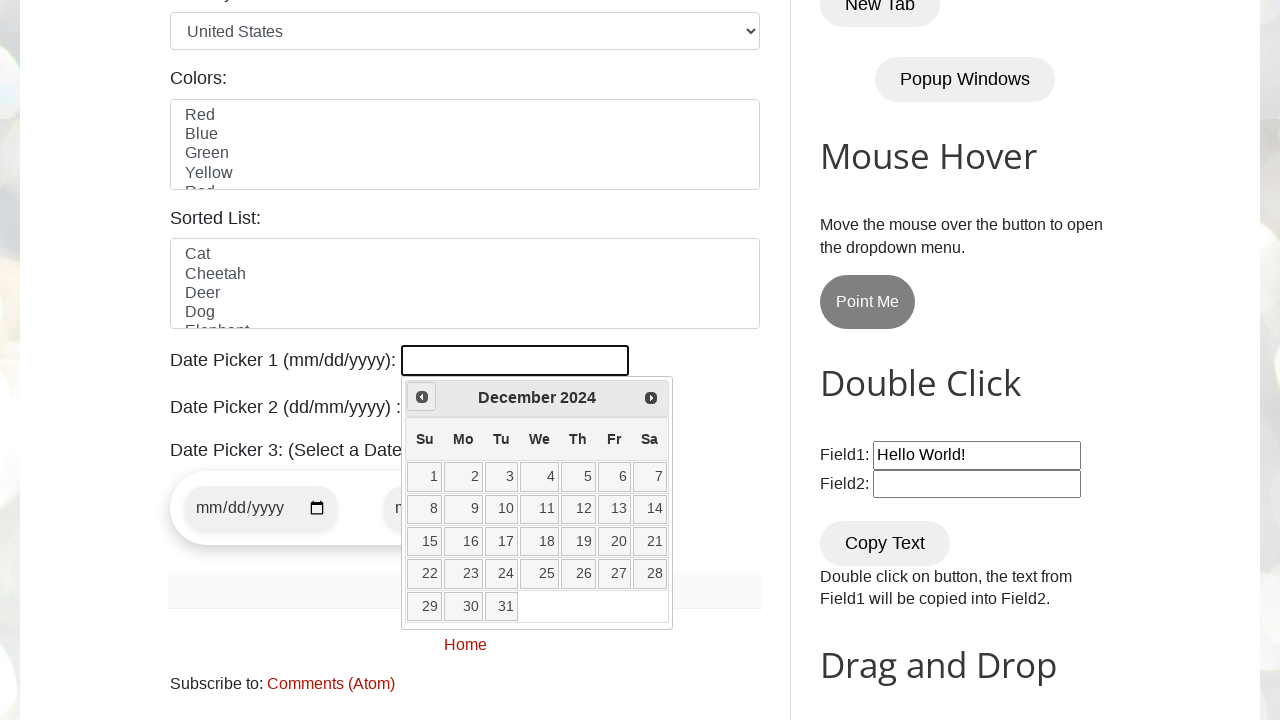

Clicked previous month button to navigate backwards at (422, 397) on xpath=//a[@title="Prev"]
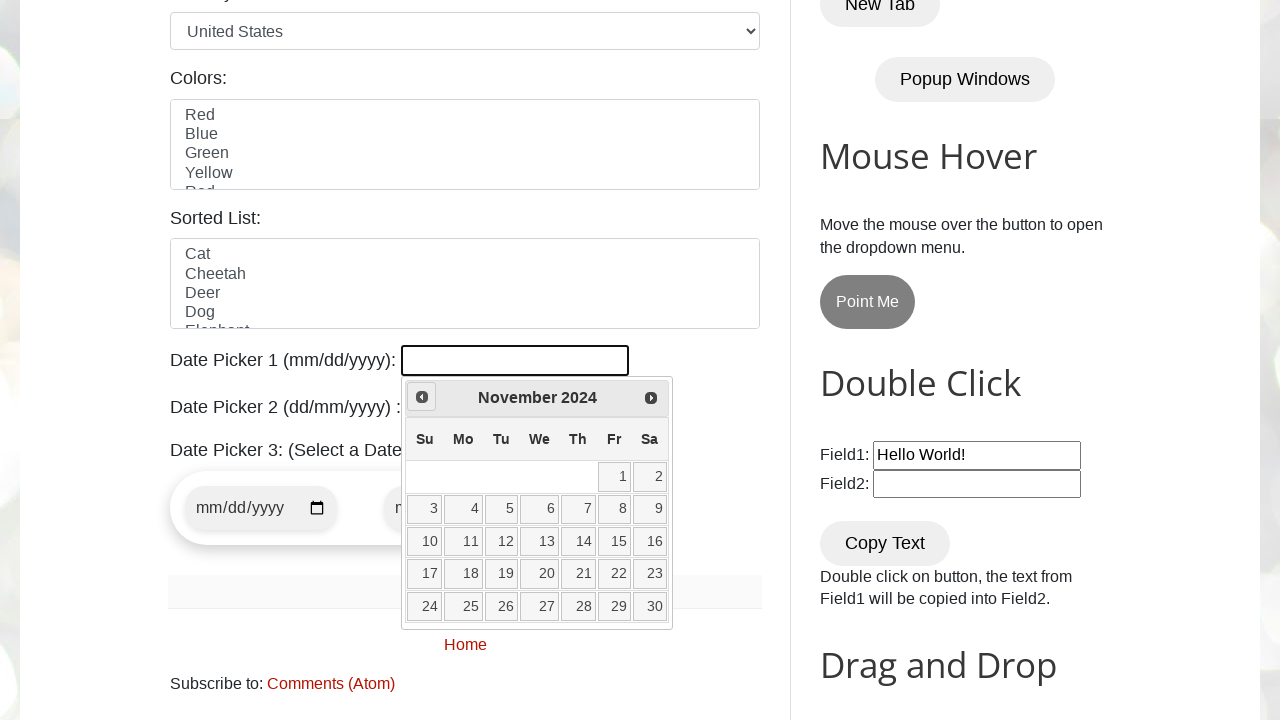

Retrieved current year: 2024
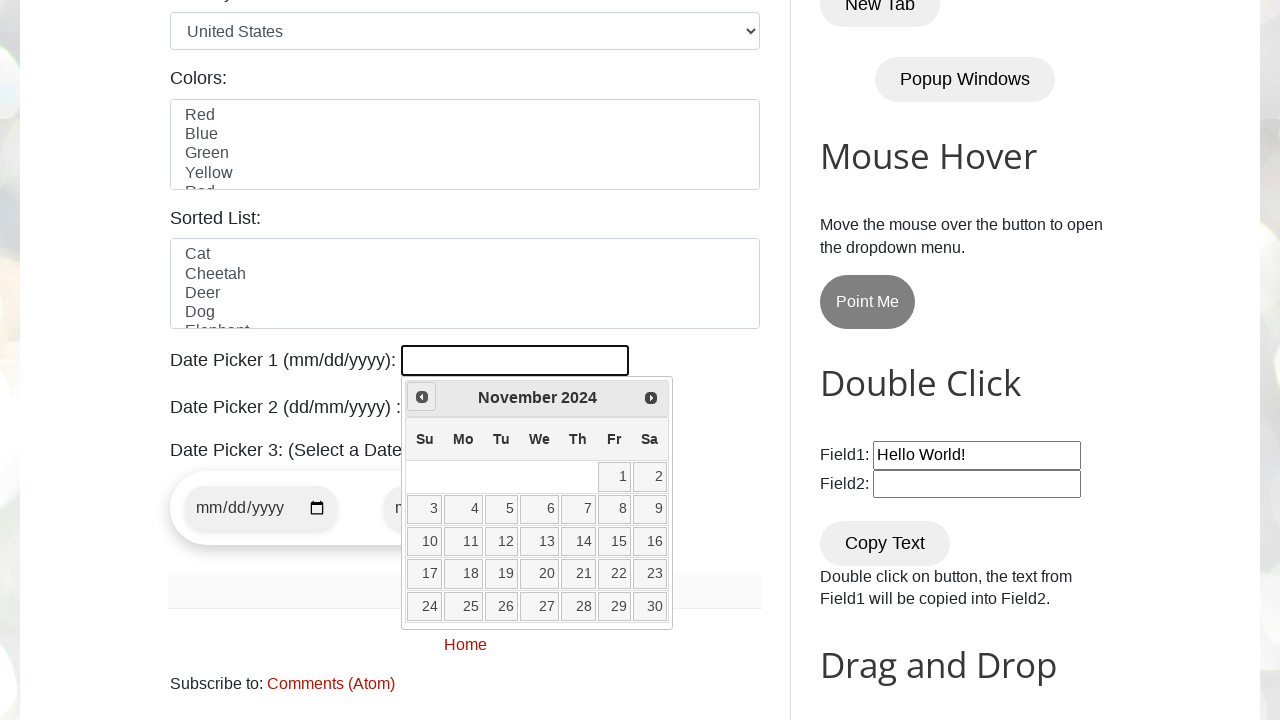

Retrieved current month: November
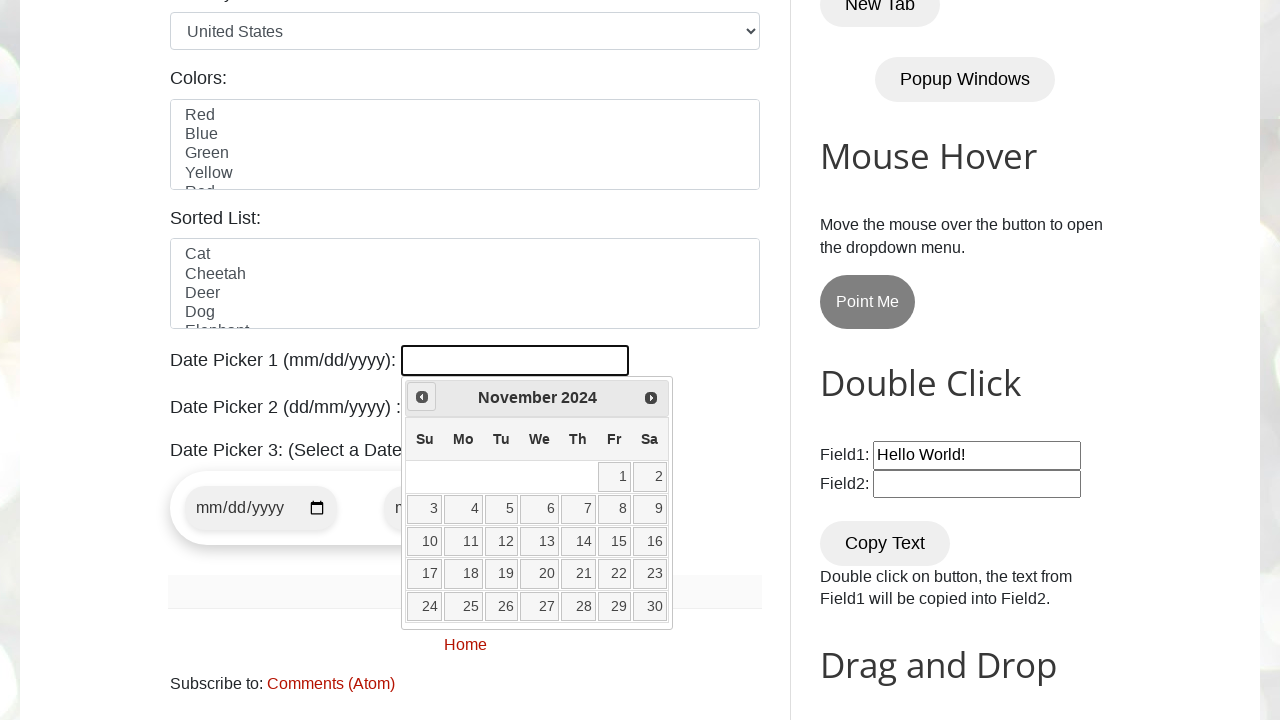

Clicked previous month button to navigate backwards at (422, 397) on xpath=//a[@title="Prev"]
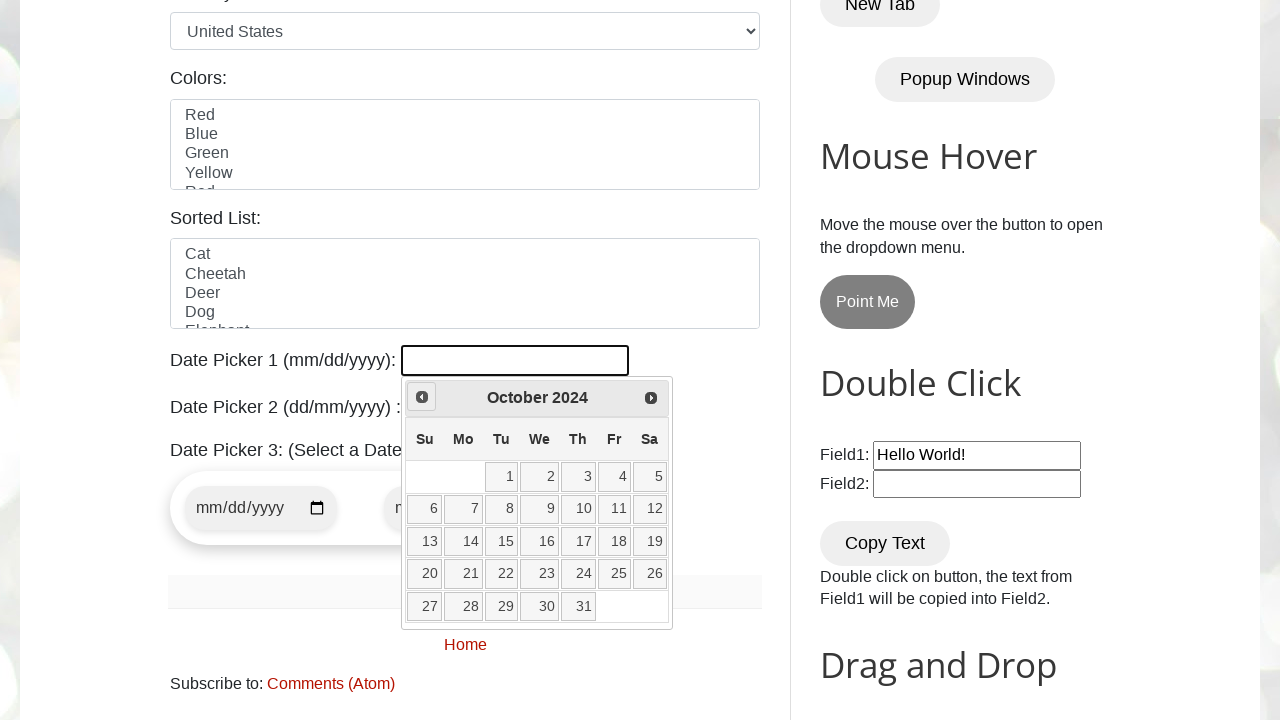

Retrieved current year: 2024
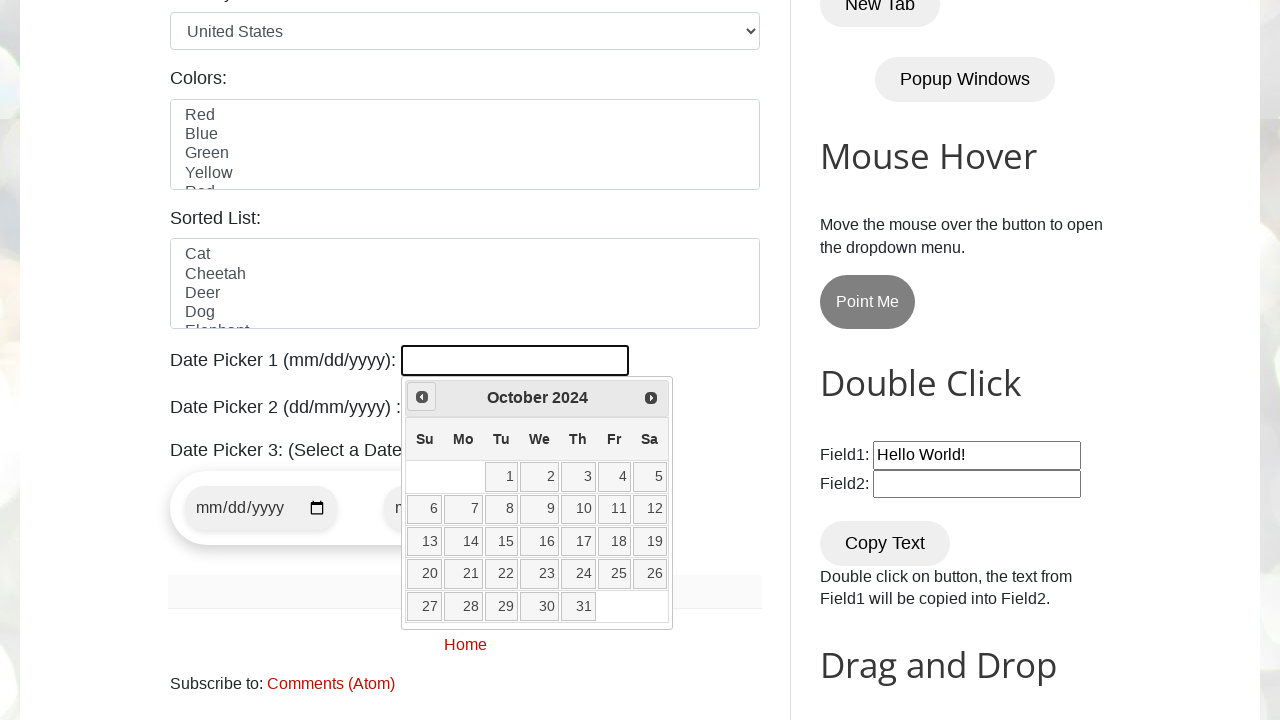

Retrieved current month: October
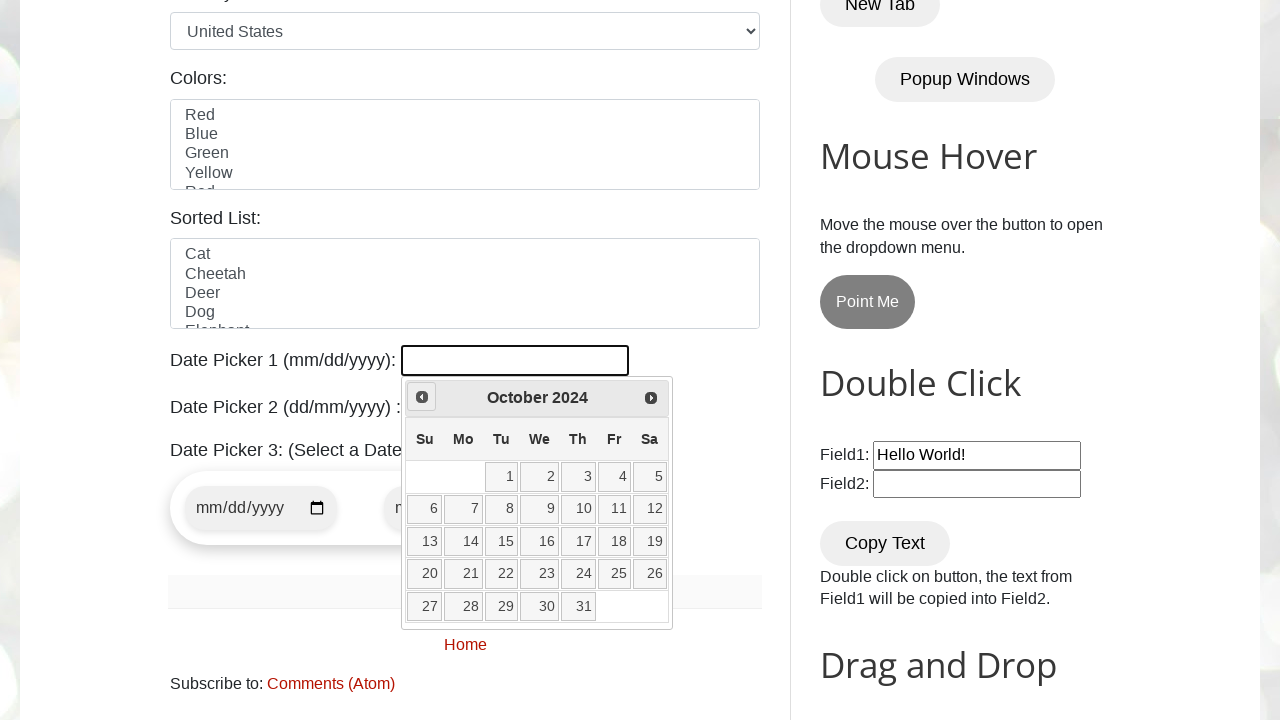

Clicked previous month button to navigate backwards at (422, 397) on xpath=//a[@title="Prev"]
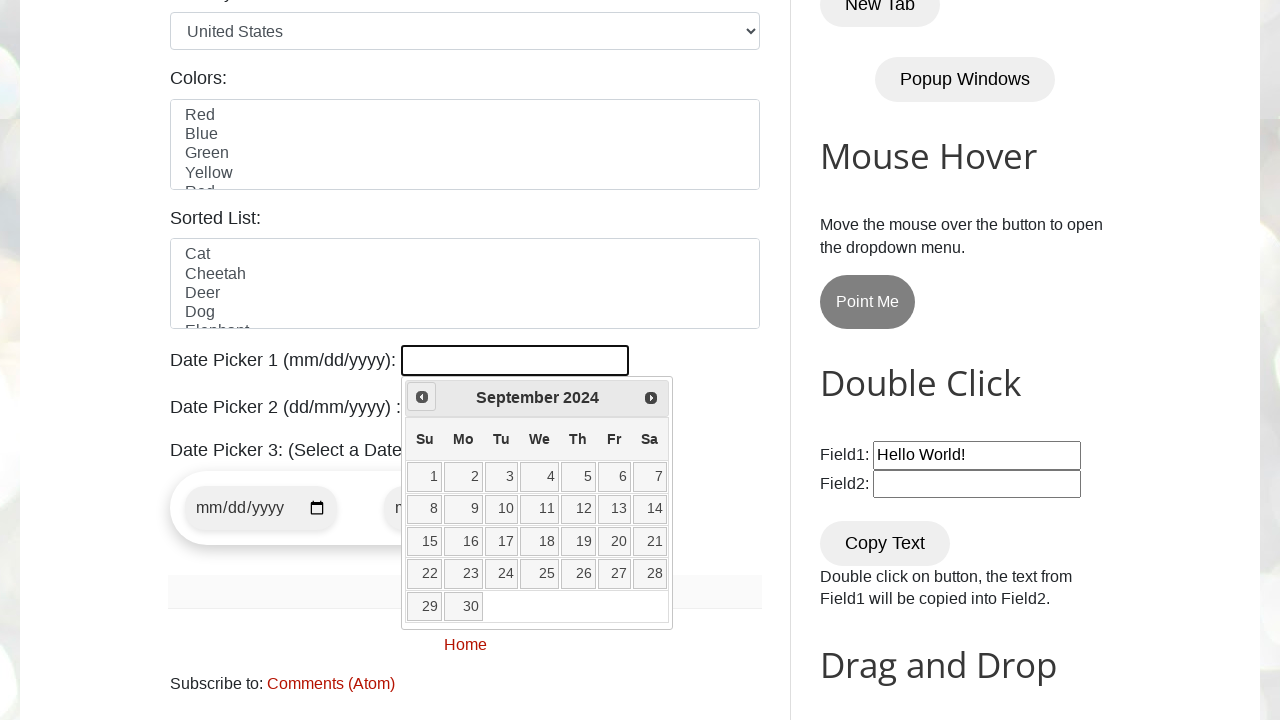

Retrieved current year: 2024
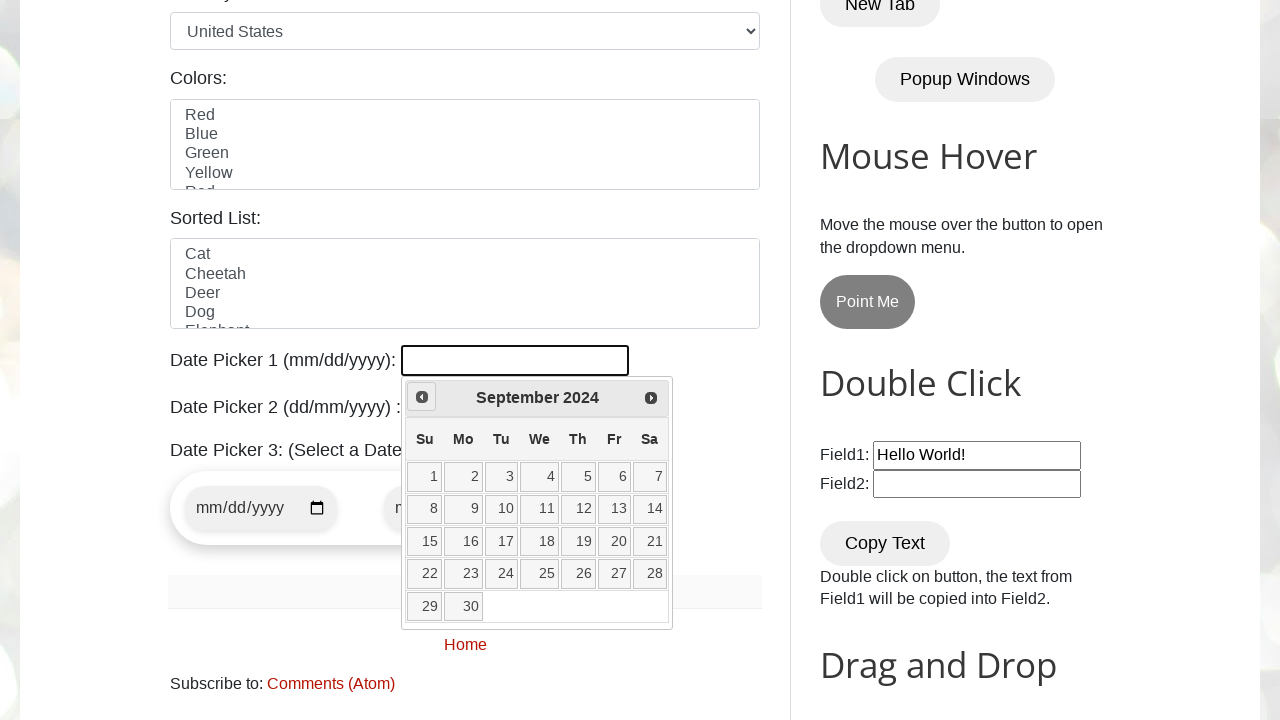

Retrieved current month: September
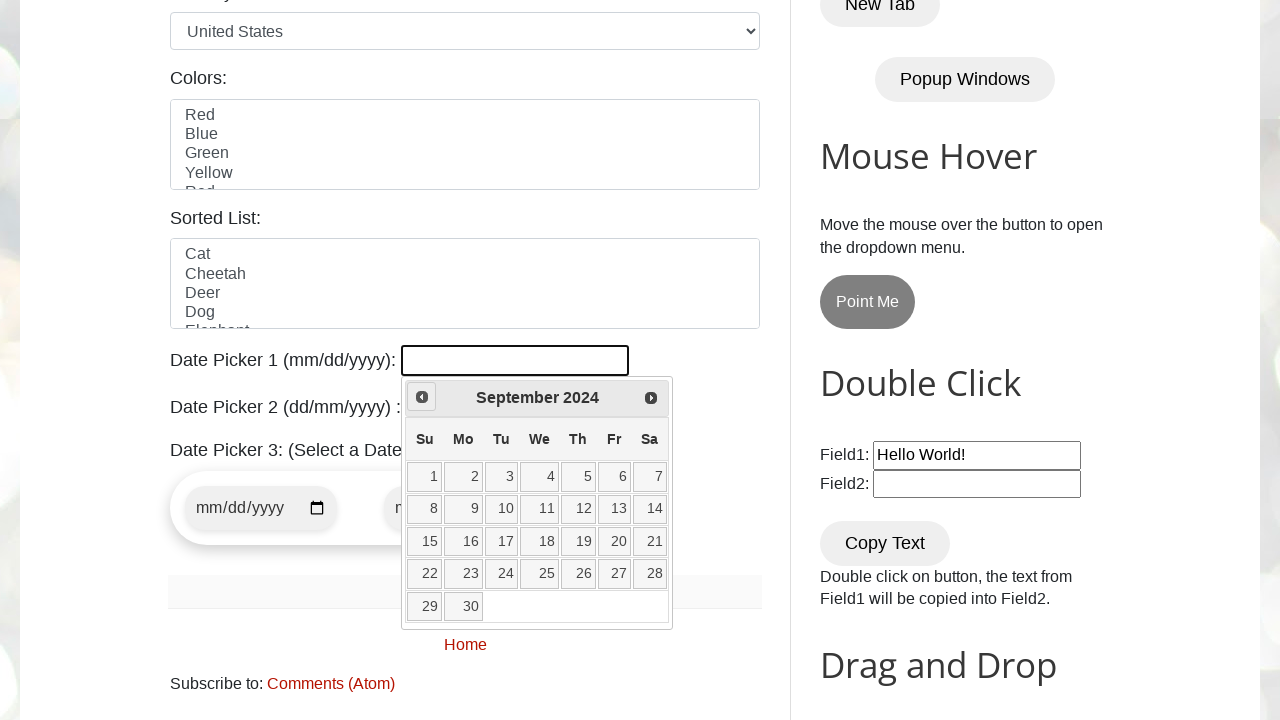

Clicked previous month button to navigate backwards at (422, 397) on xpath=//a[@title="Prev"]
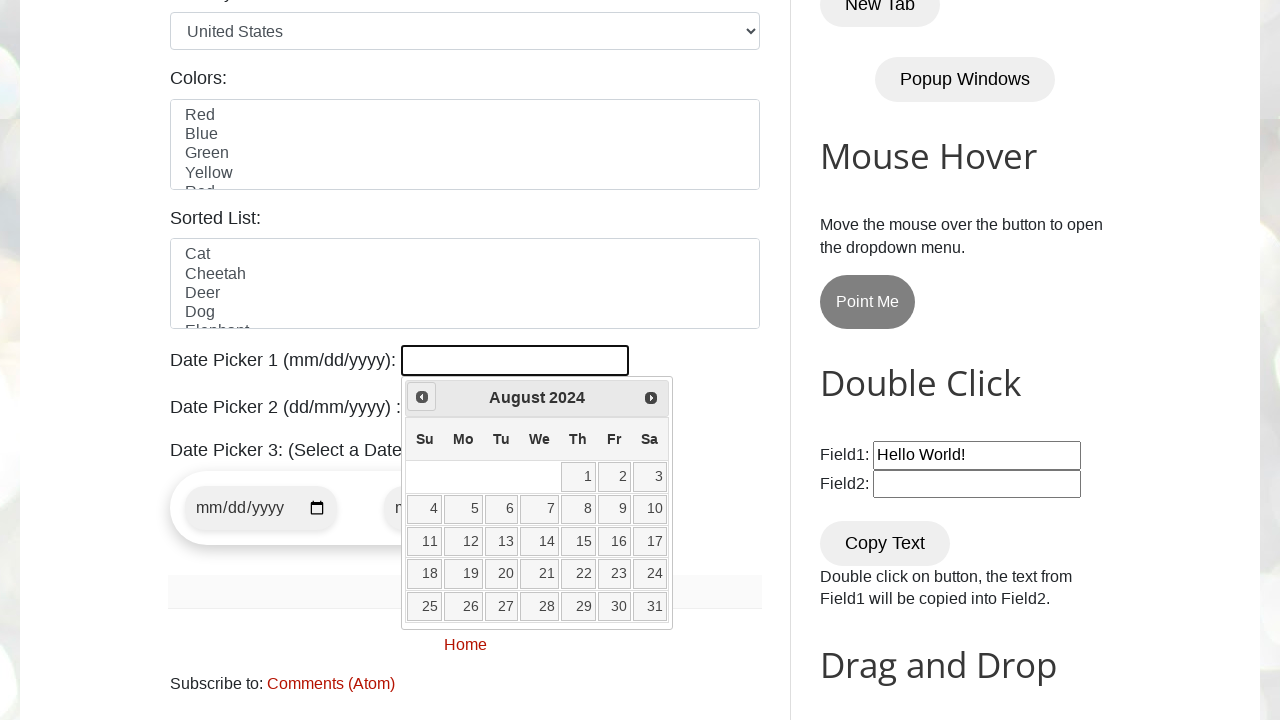

Retrieved current year: 2024
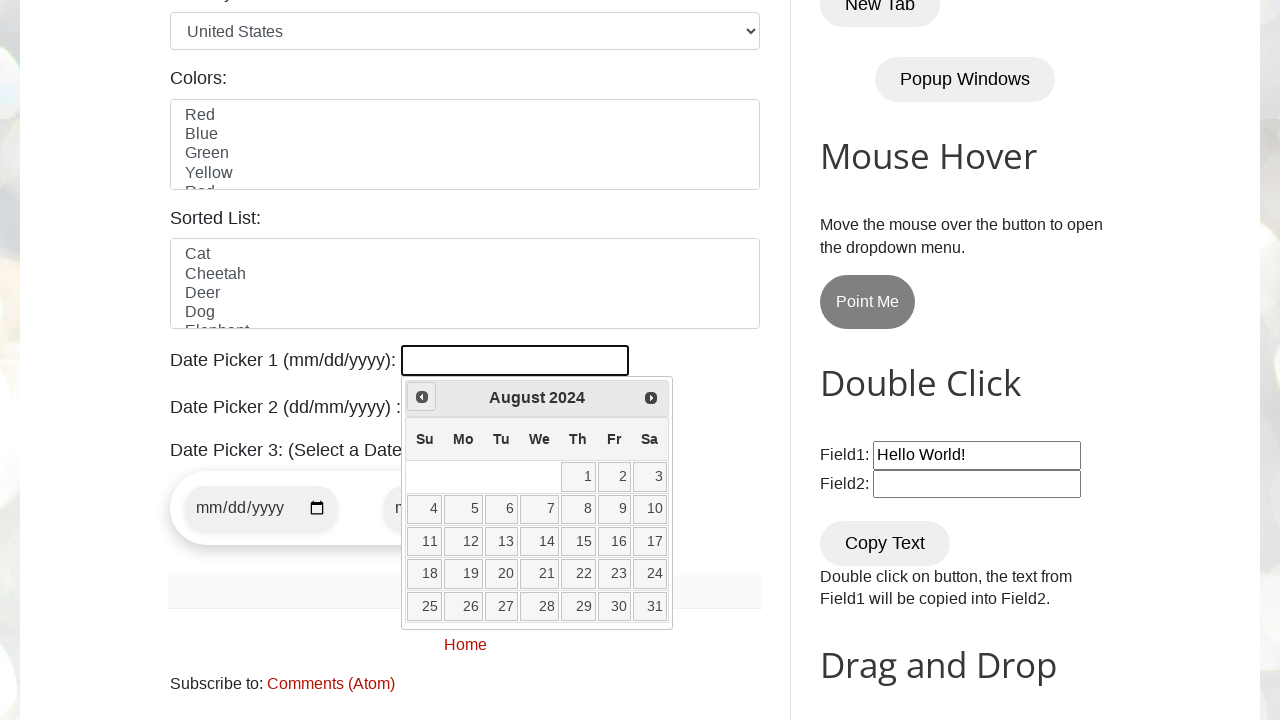

Retrieved current month: August
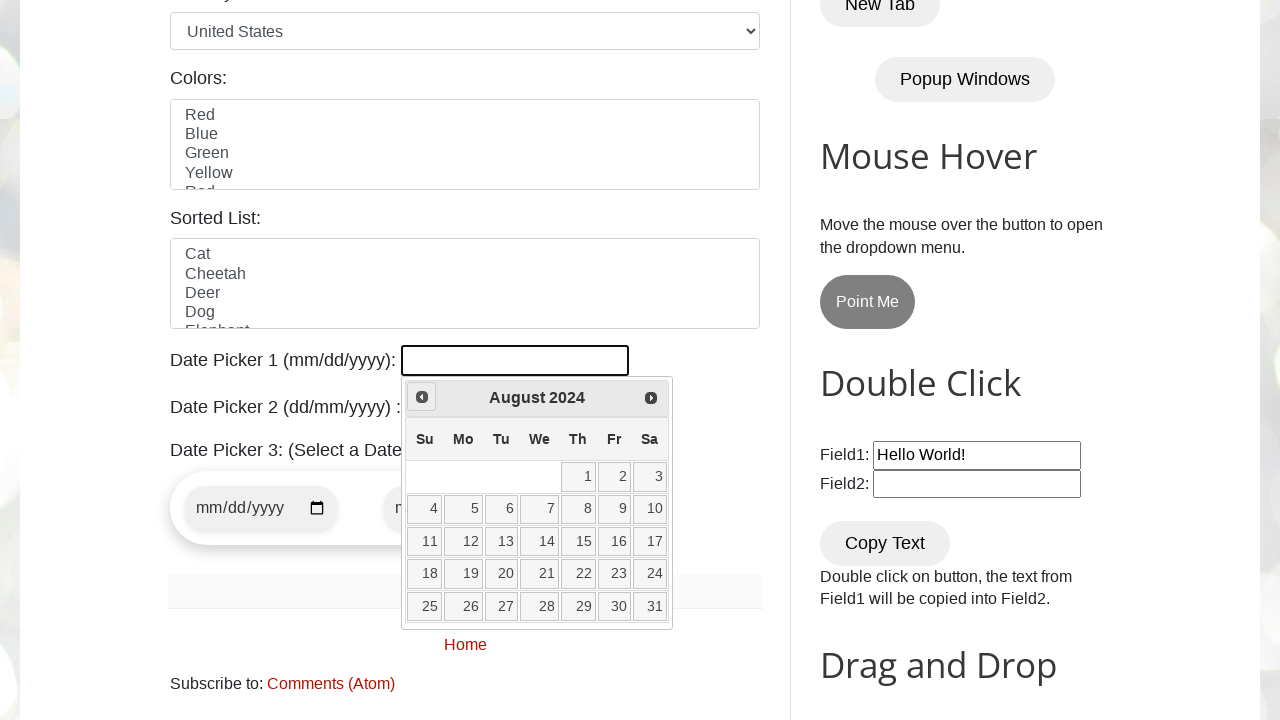

Clicked previous month button to navigate backwards at (422, 397) on xpath=//a[@title="Prev"]
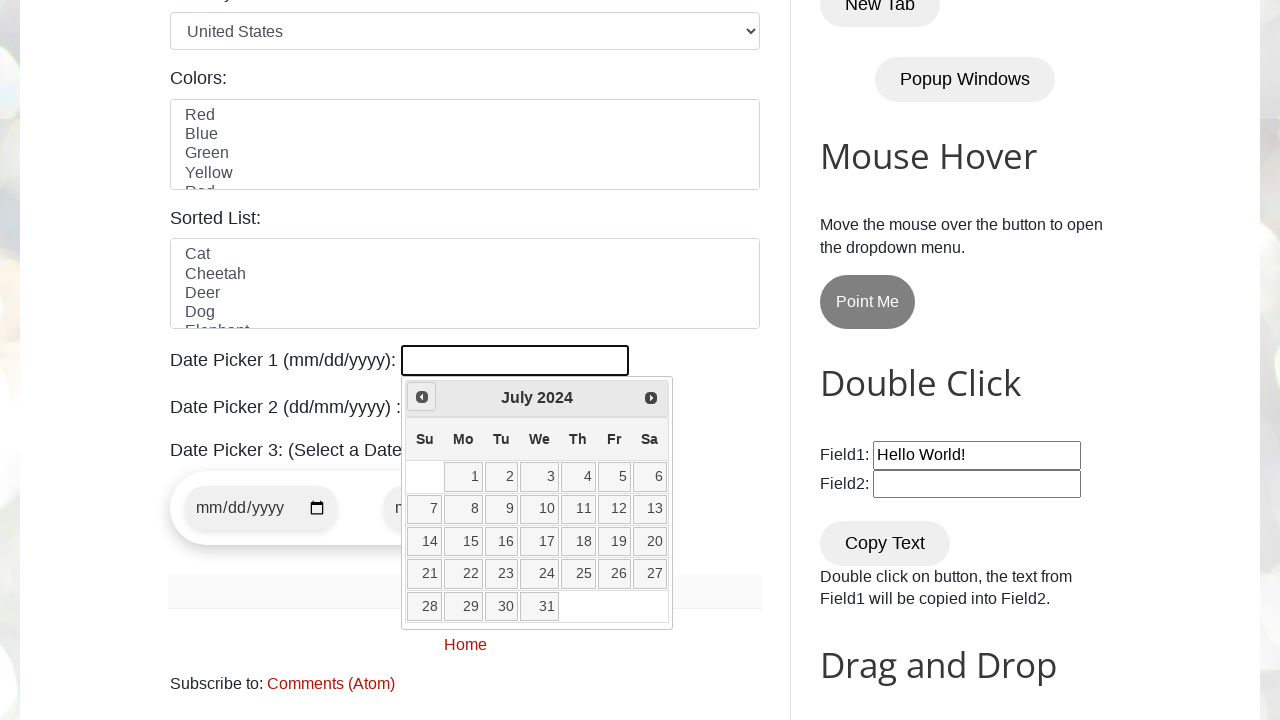

Retrieved current year: 2024
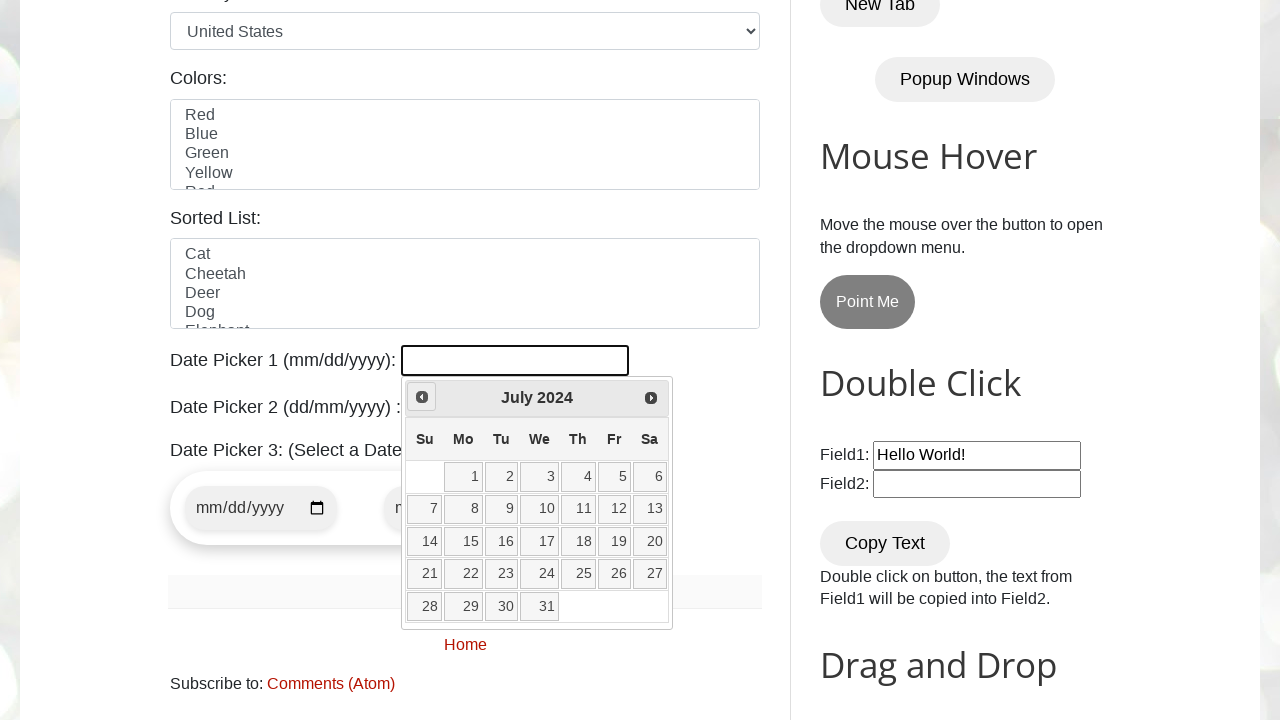

Retrieved current month: July
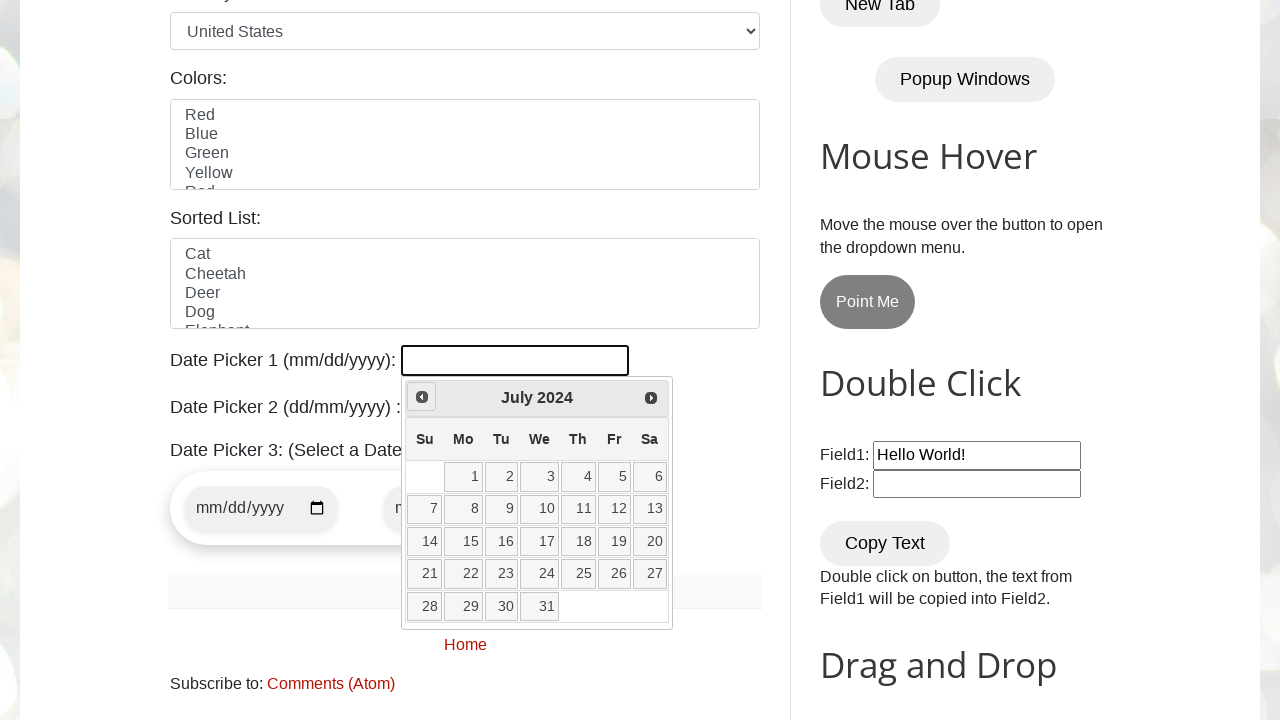

Clicked previous month button to navigate backwards at (422, 397) on xpath=//a[@title="Prev"]
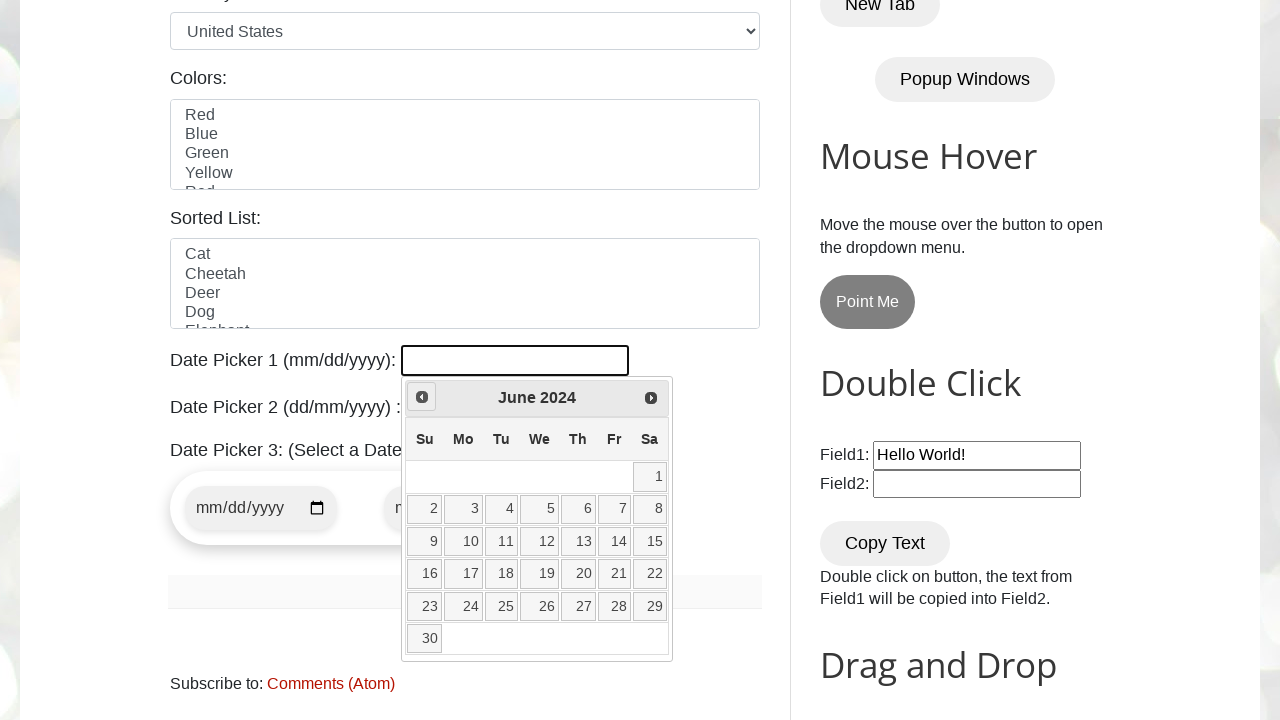

Retrieved current year: 2024
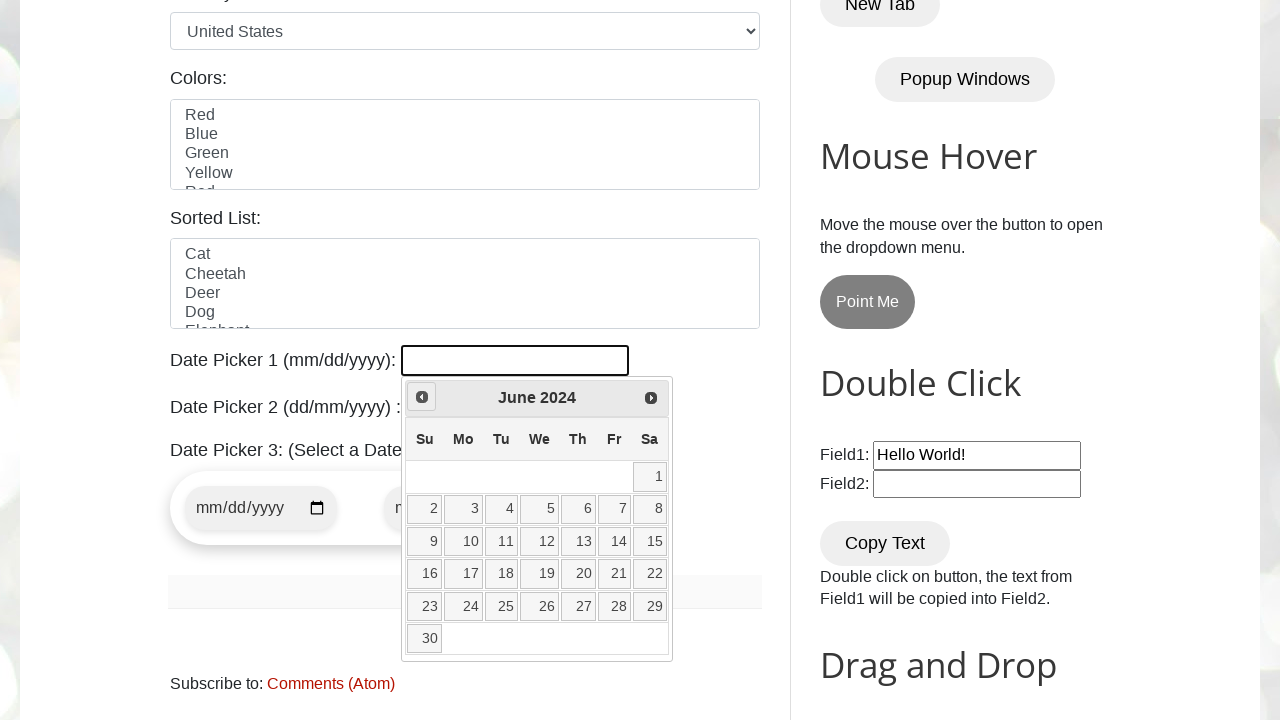

Retrieved current month: June
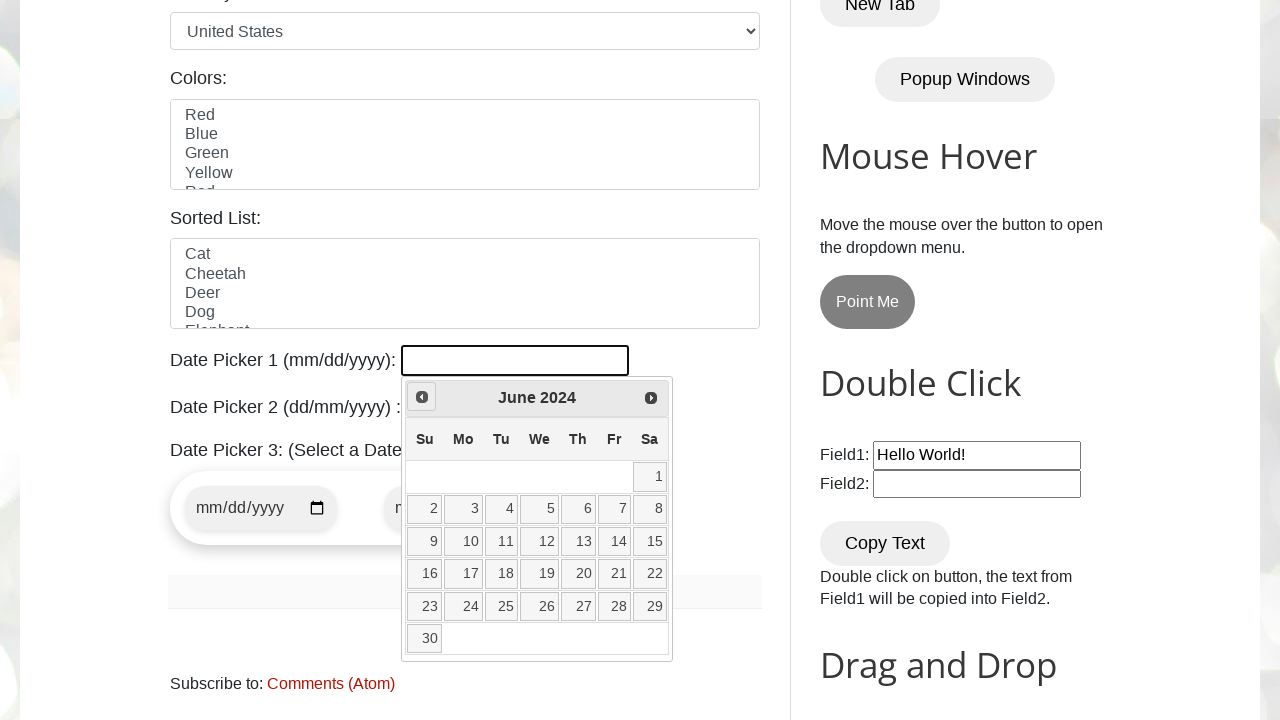

Clicked previous month button to navigate backwards at (422, 397) on xpath=//a[@title="Prev"]
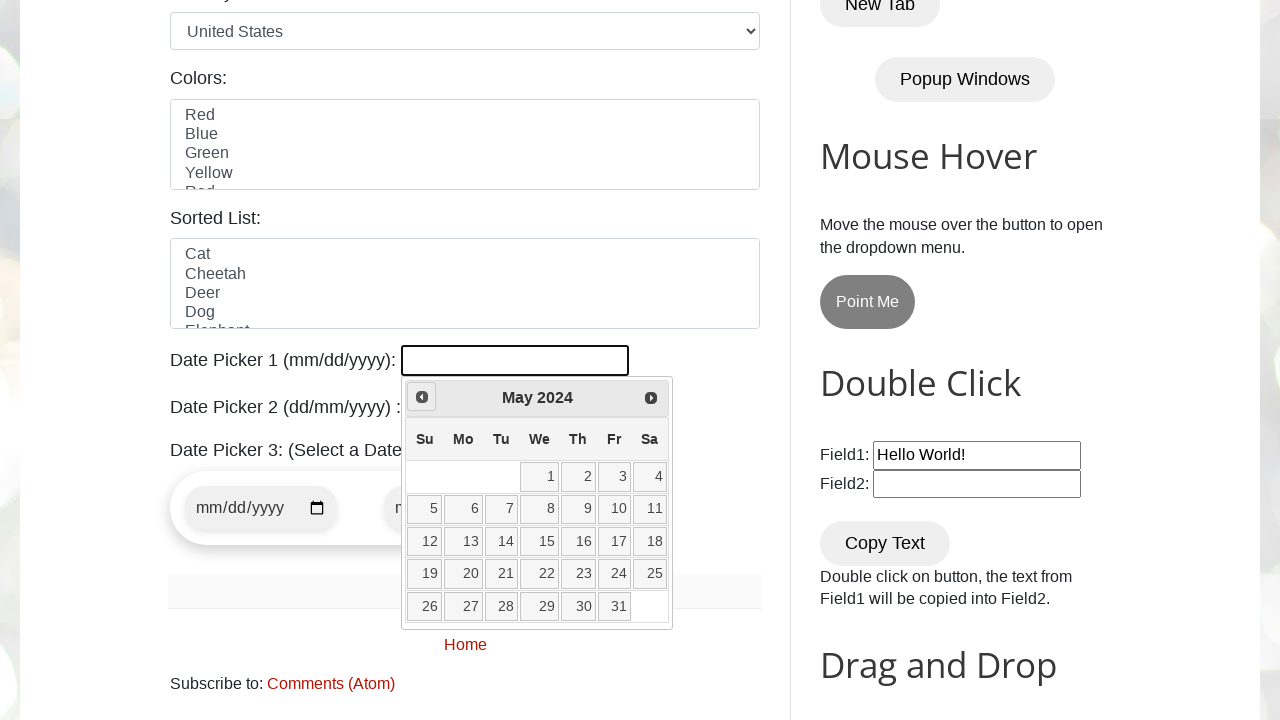

Retrieved current year: 2024
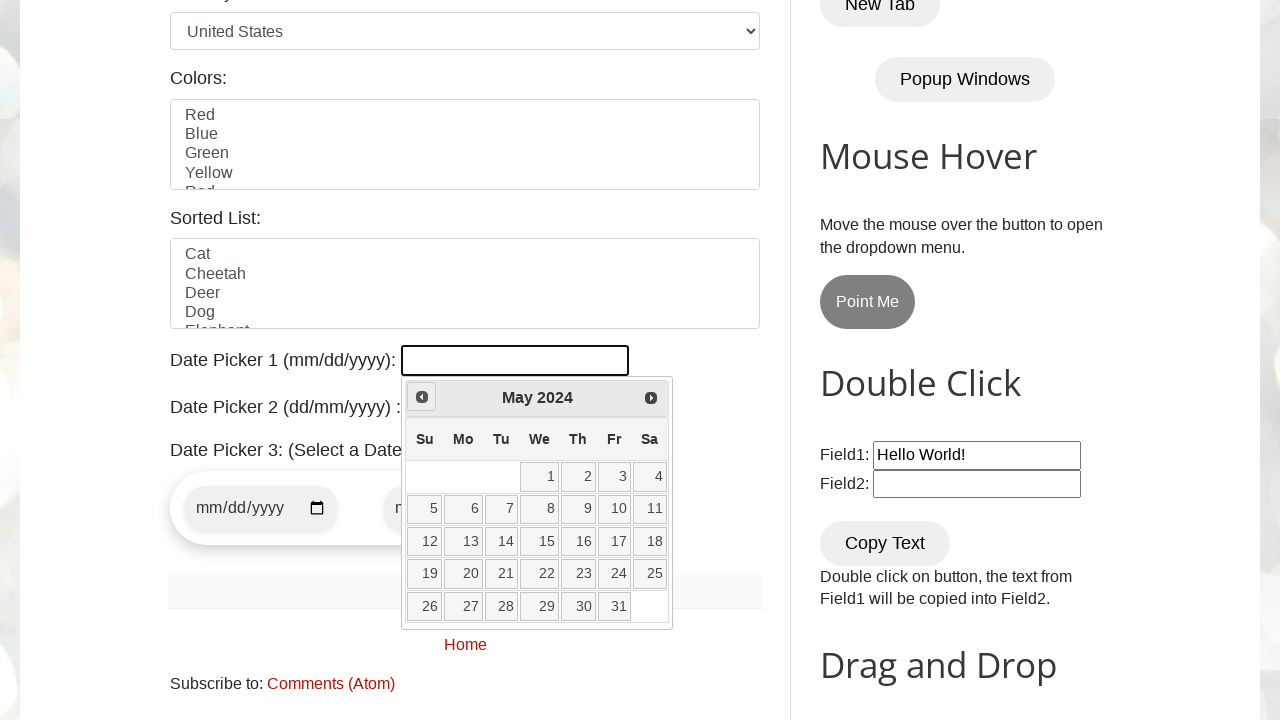

Retrieved current month: May
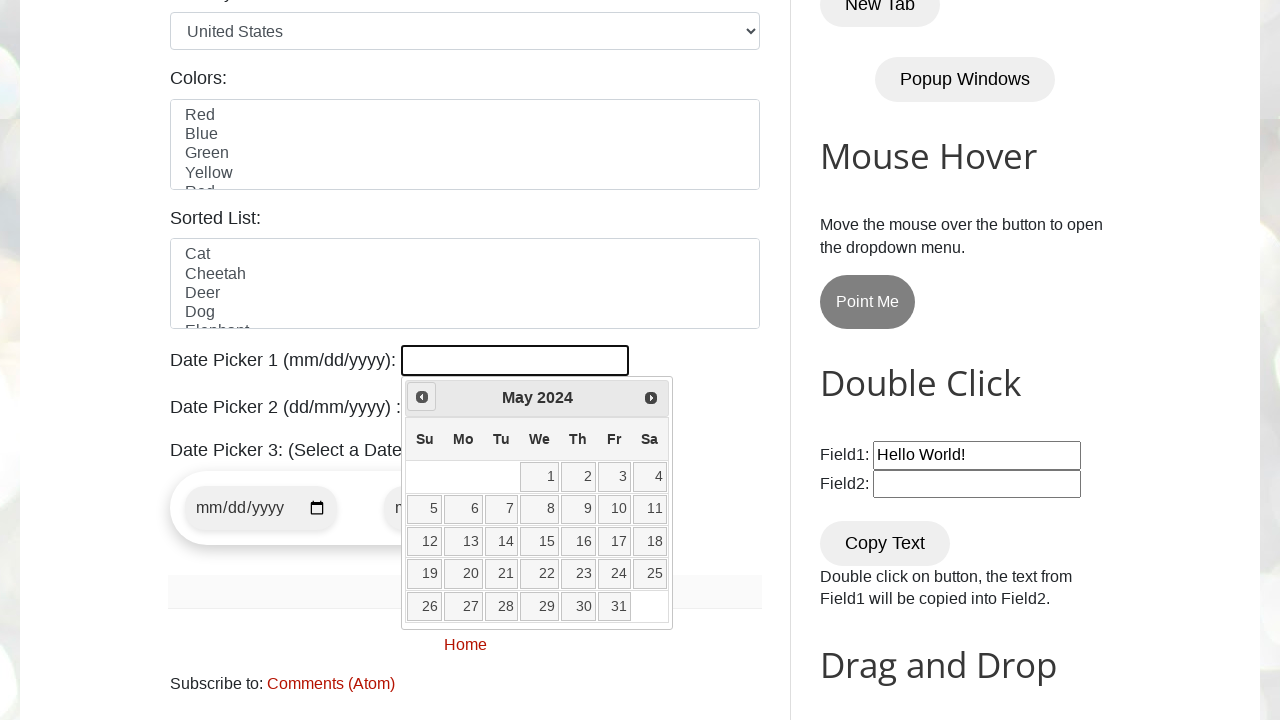

Clicked previous month button to navigate backwards at (422, 397) on xpath=//a[@title="Prev"]
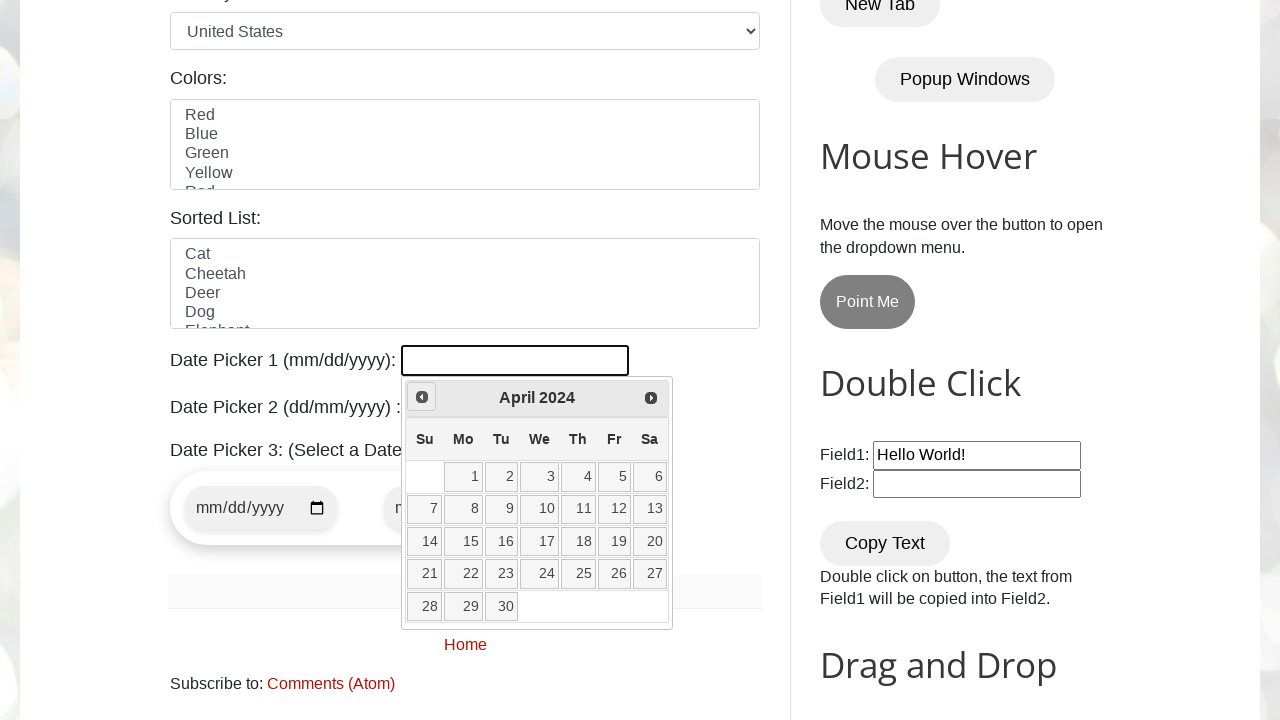

Retrieved current year: 2024
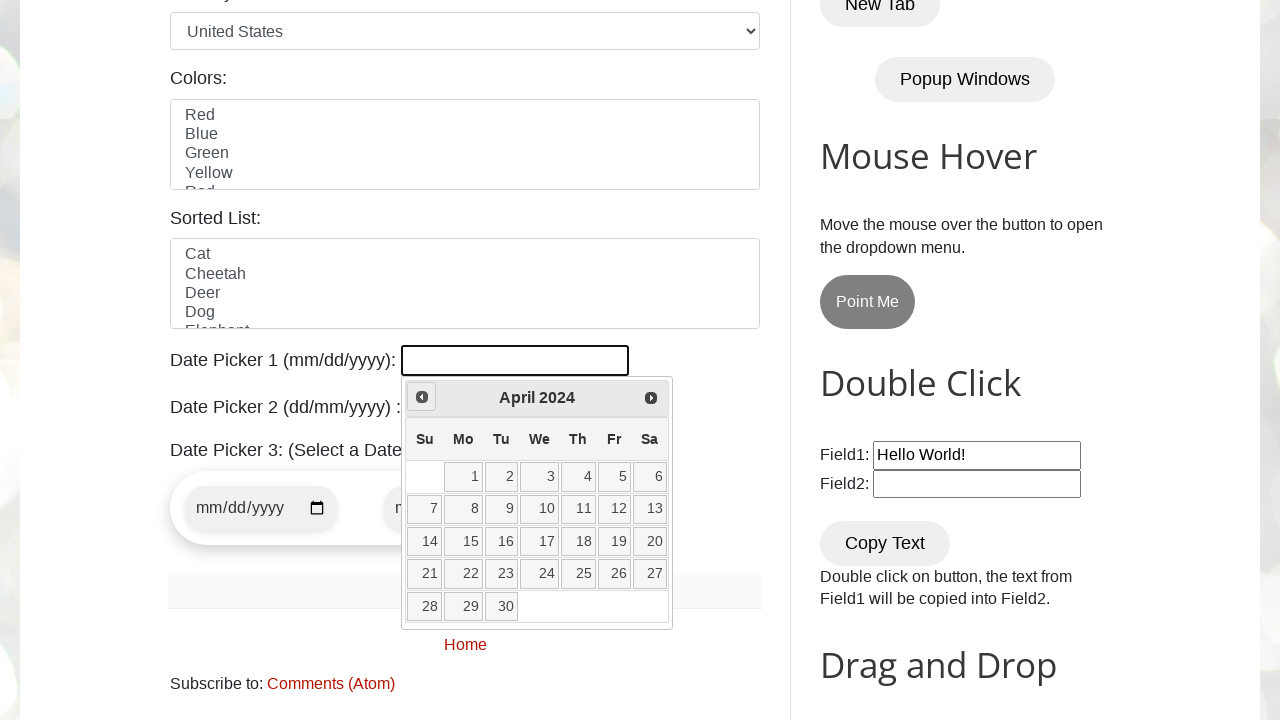

Retrieved current month: April
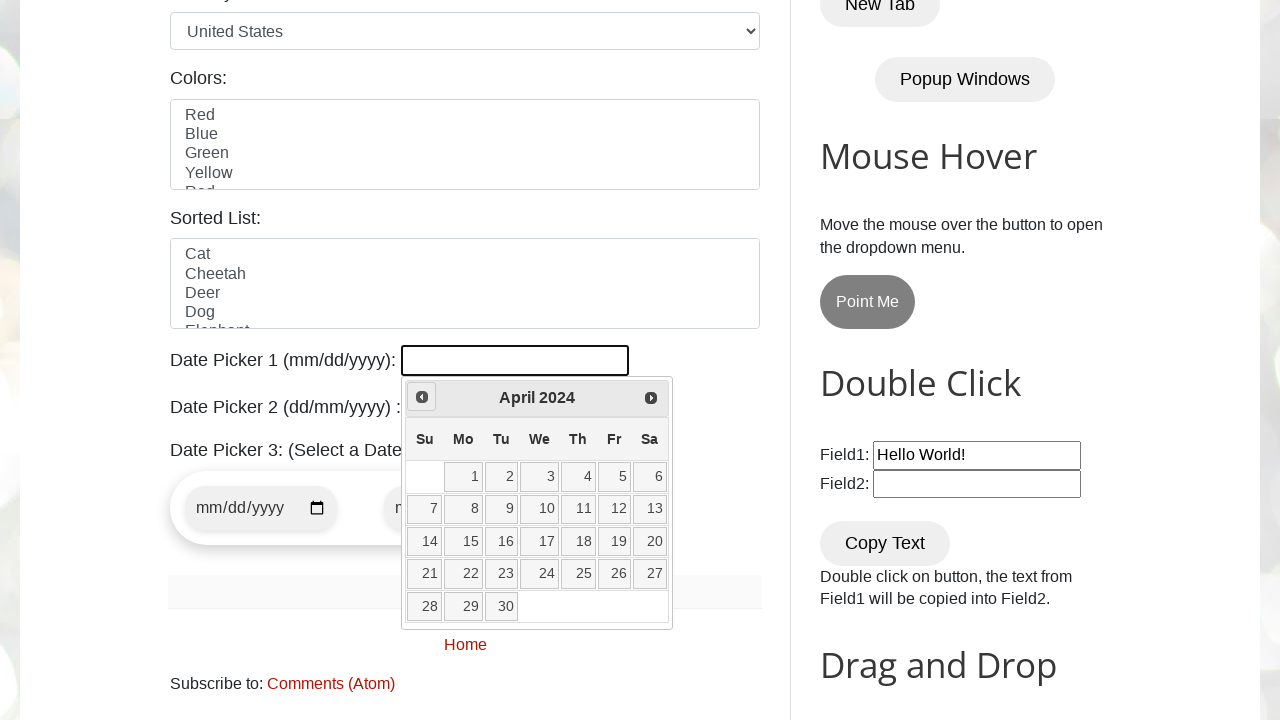

Clicked previous month button to navigate backwards at (422, 397) on xpath=//a[@title="Prev"]
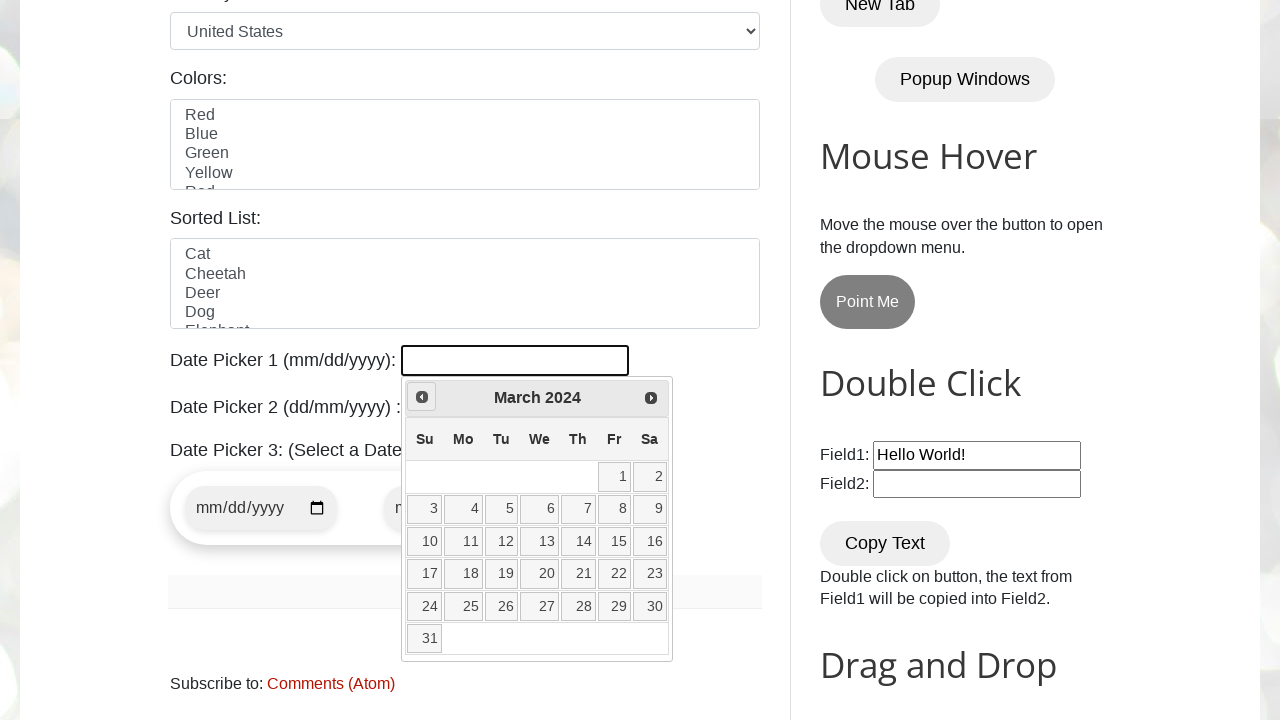

Retrieved current year: 2024
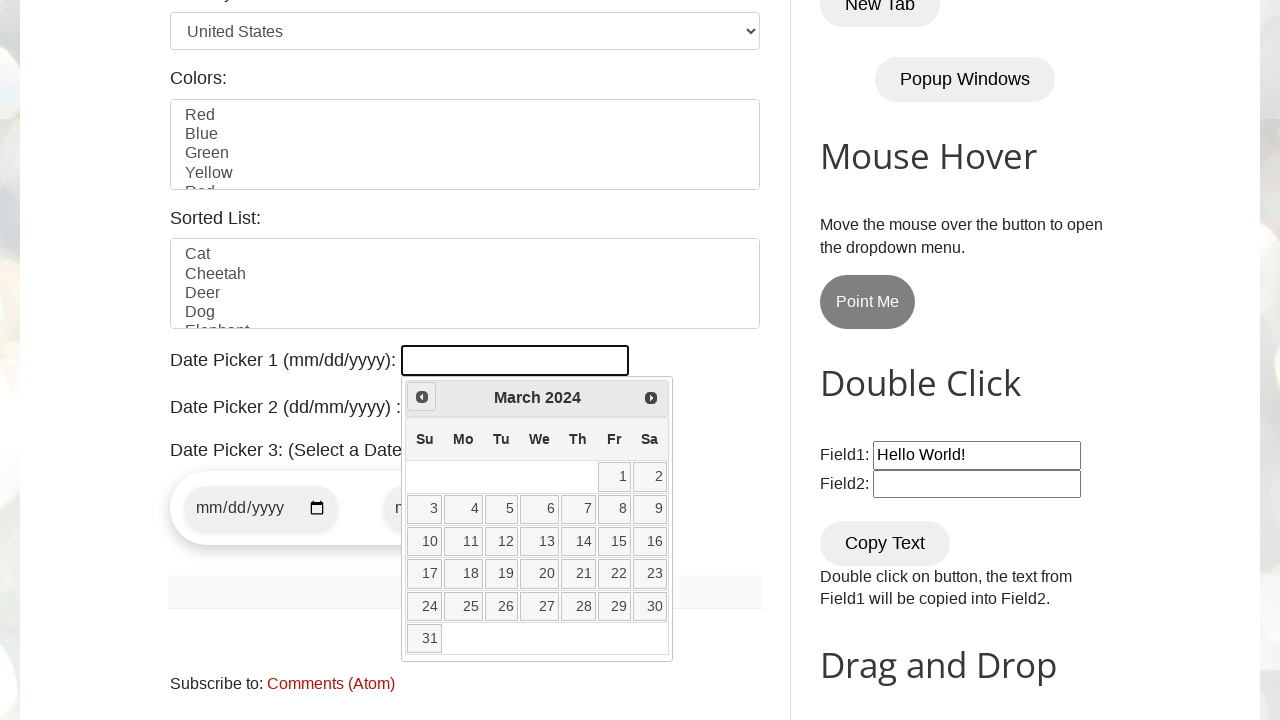

Retrieved current month: March
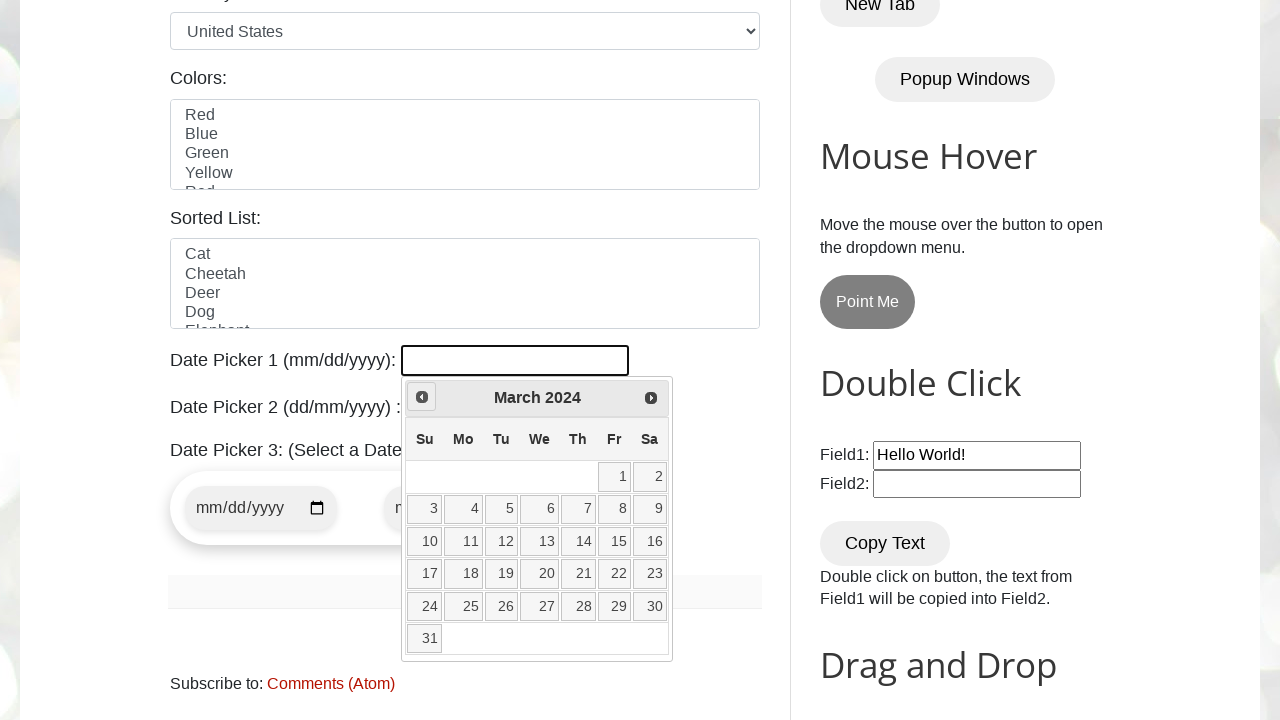

Clicked previous month button to navigate backwards at (422, 397) on xpath=//a[@title="Prev"]
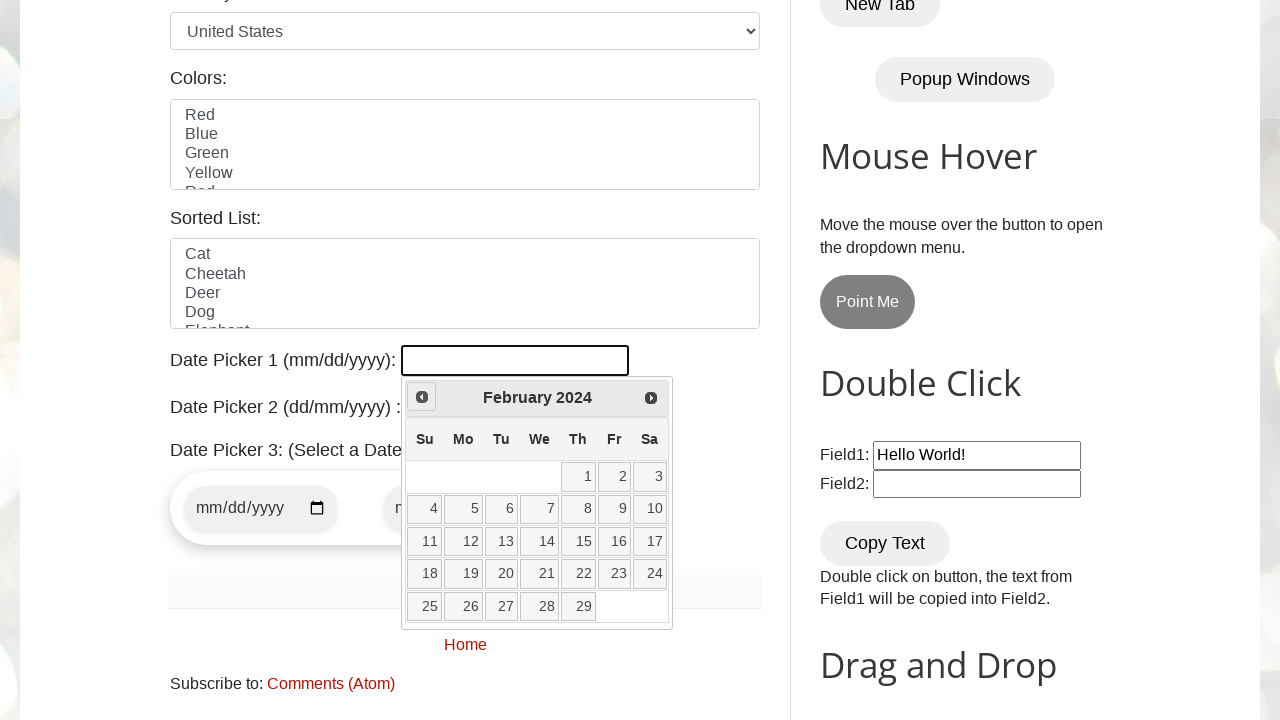

Retrieved current year: 2024
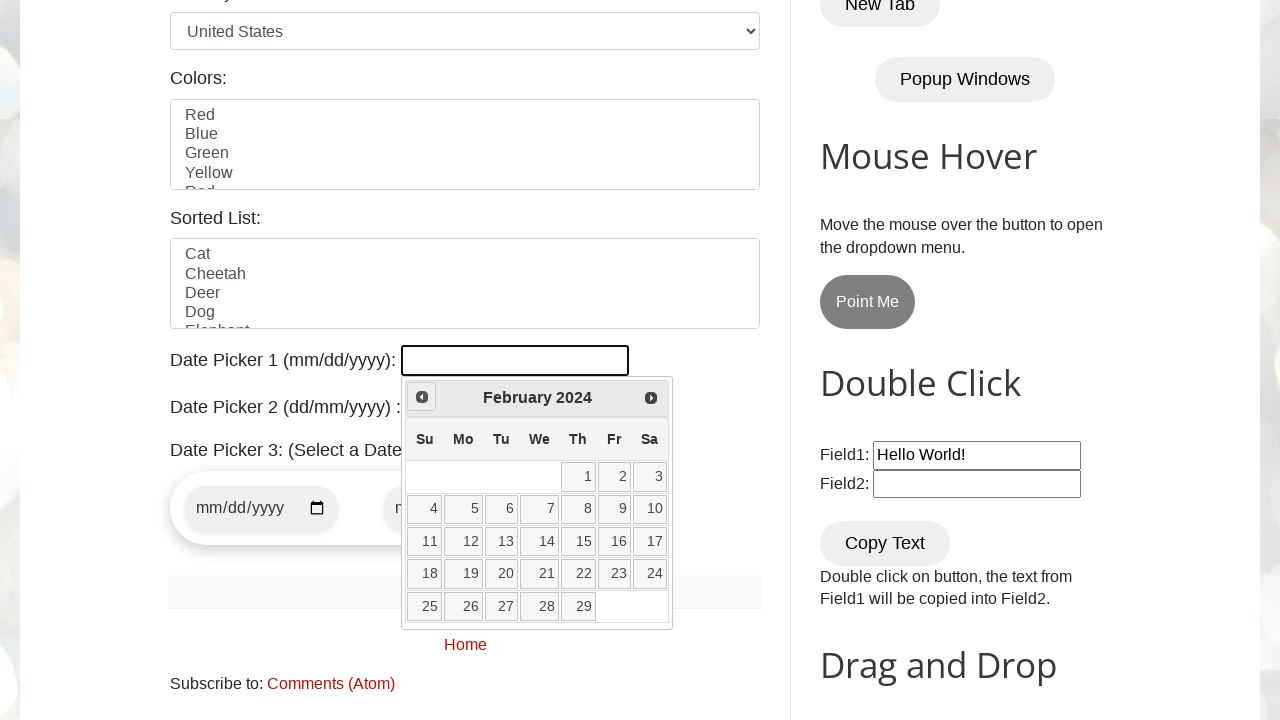

Retrieved current month: February
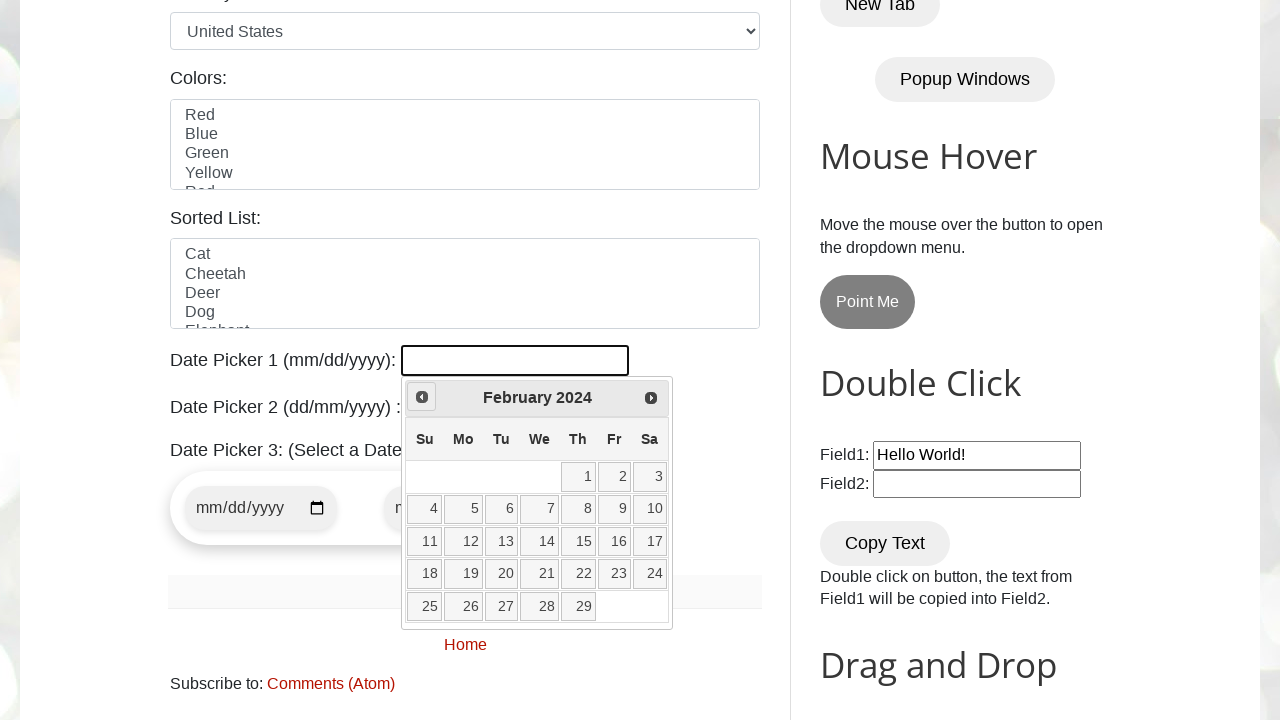

Clicked previous month button to navigate backwards at (422, 397) on xpath=//a[@title="Prev"]
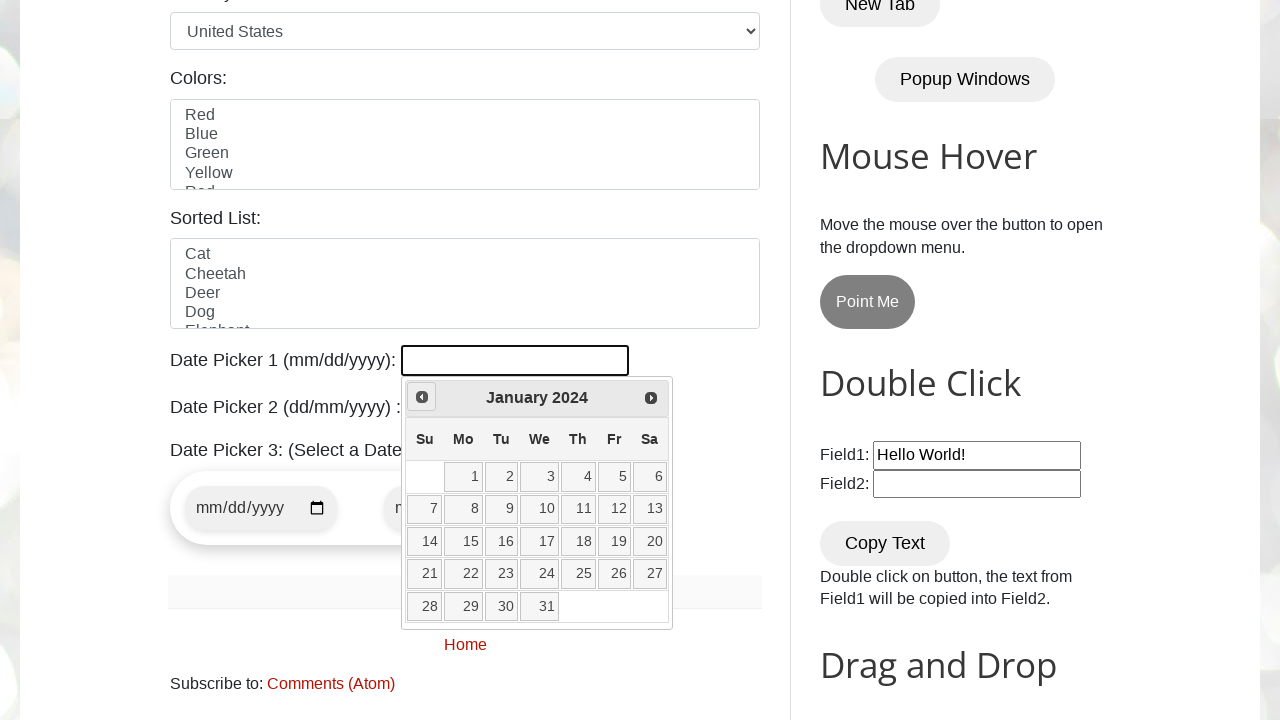

Retrieved current year: 2024
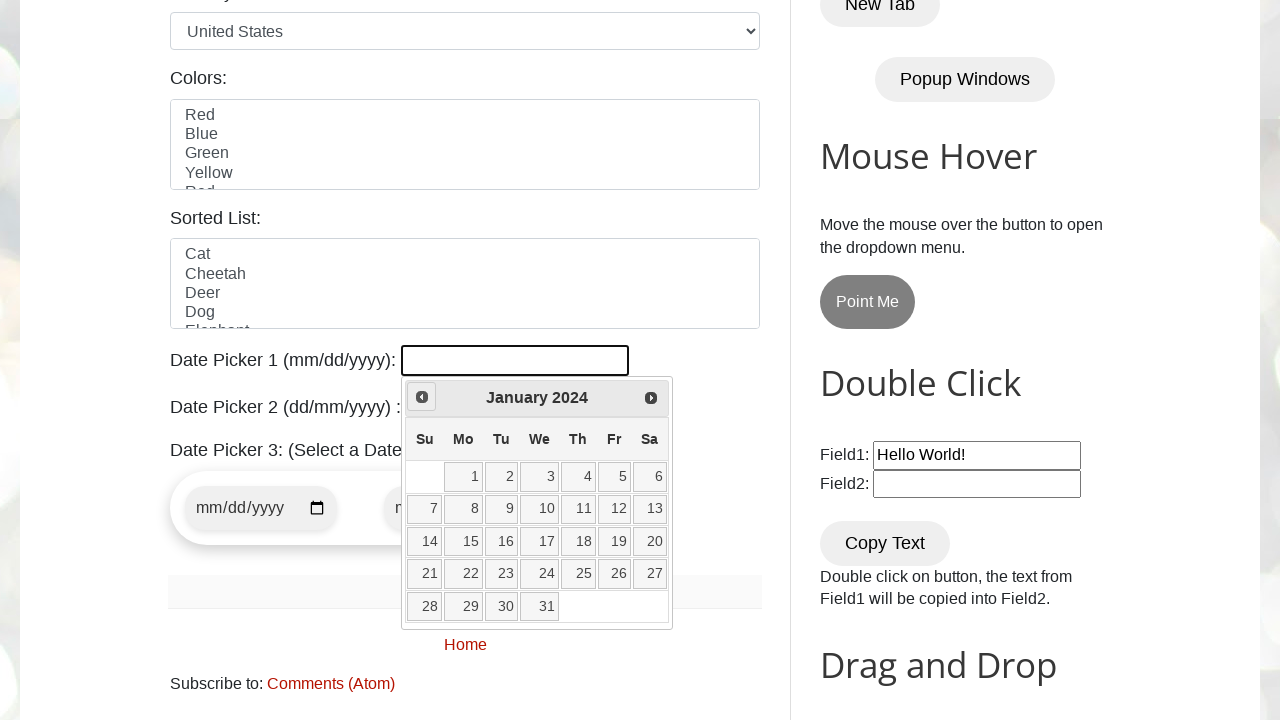

Retrieved current month: January
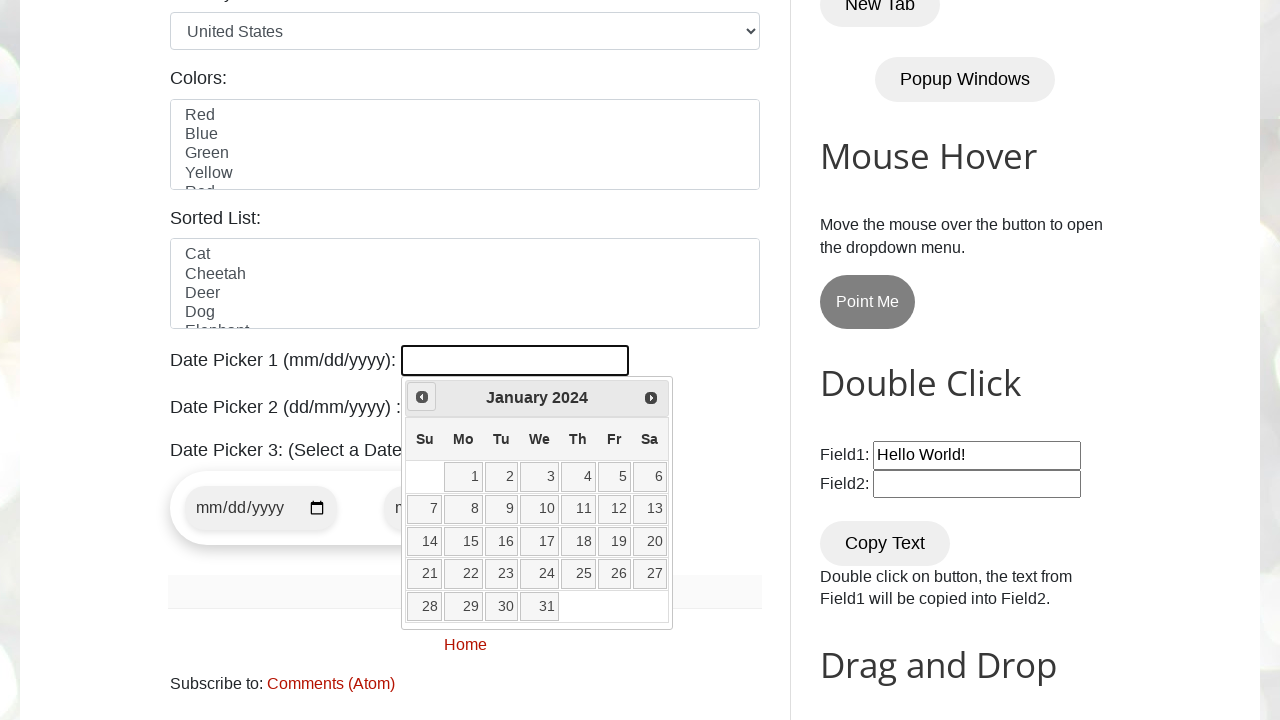

Clicked previous month button to navigate backwards at (422, 397) on xpath=//a[@title="Prev"]
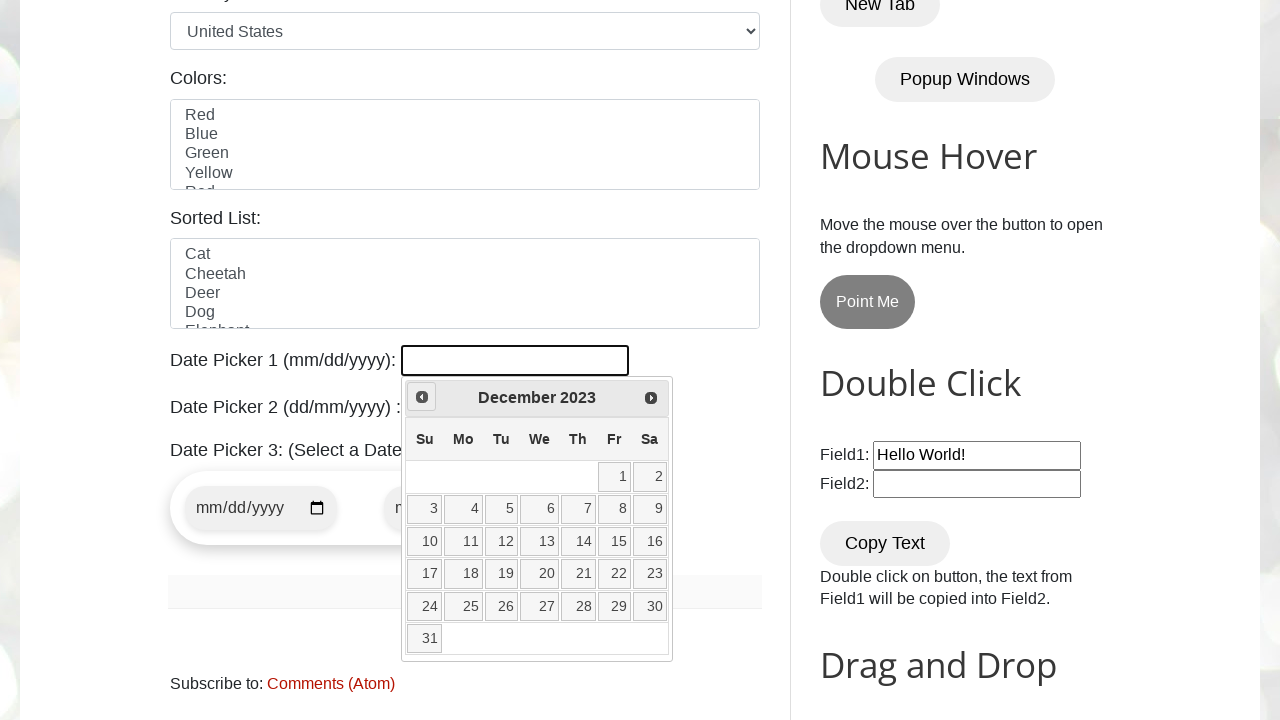

Retrieved current year: 2023
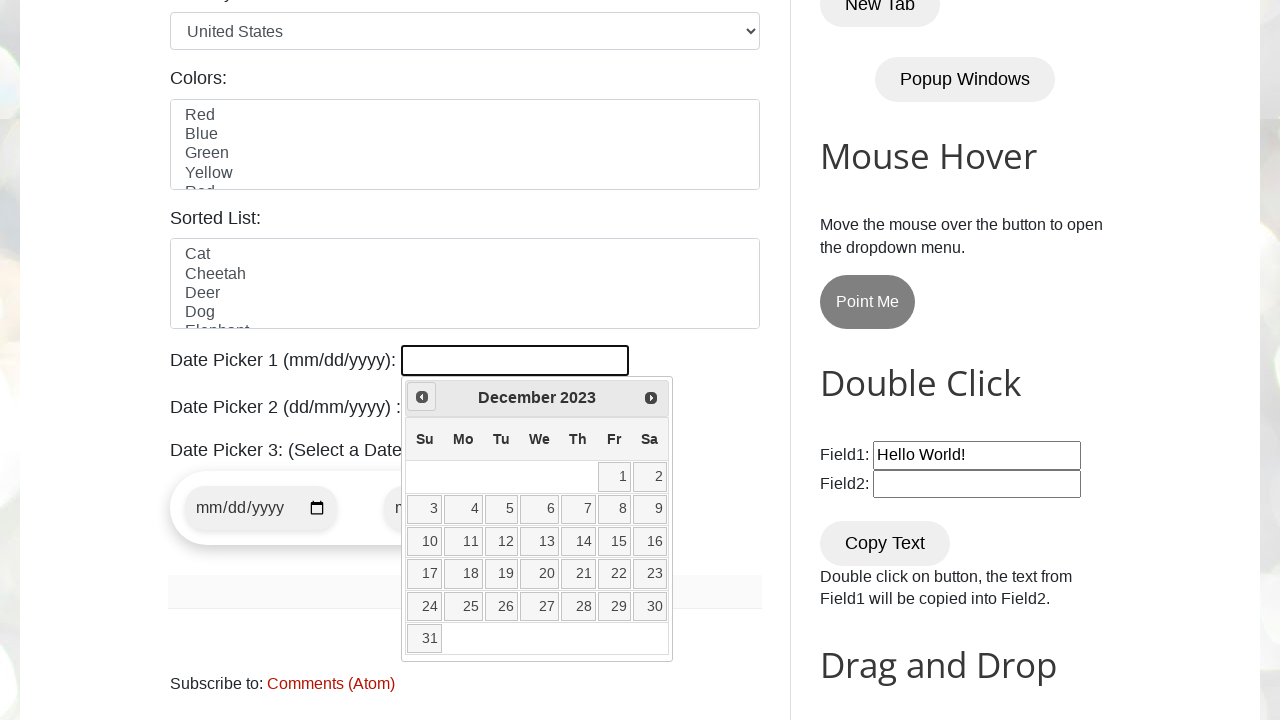

Retrieved current month: December
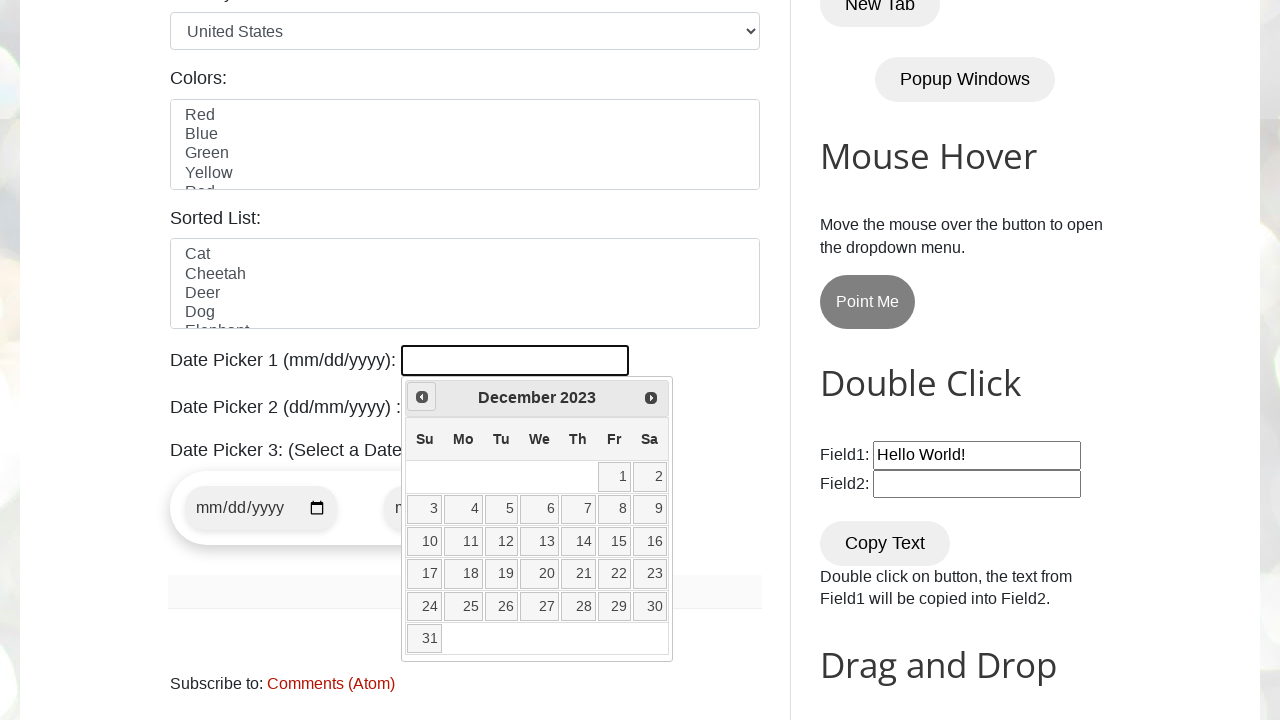

Clicked previous month button to navigate backwards at (422, 397) on xpath=//a[@title="Prev"]
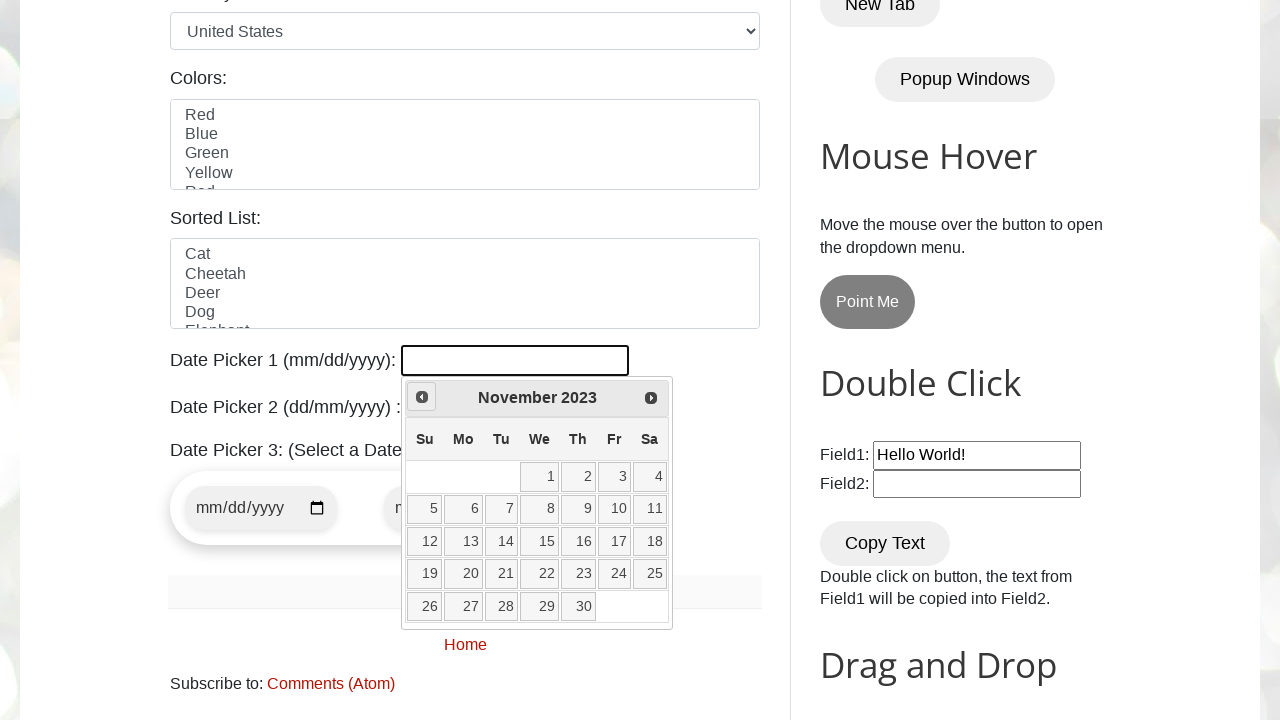

Retrieved current year: 2023
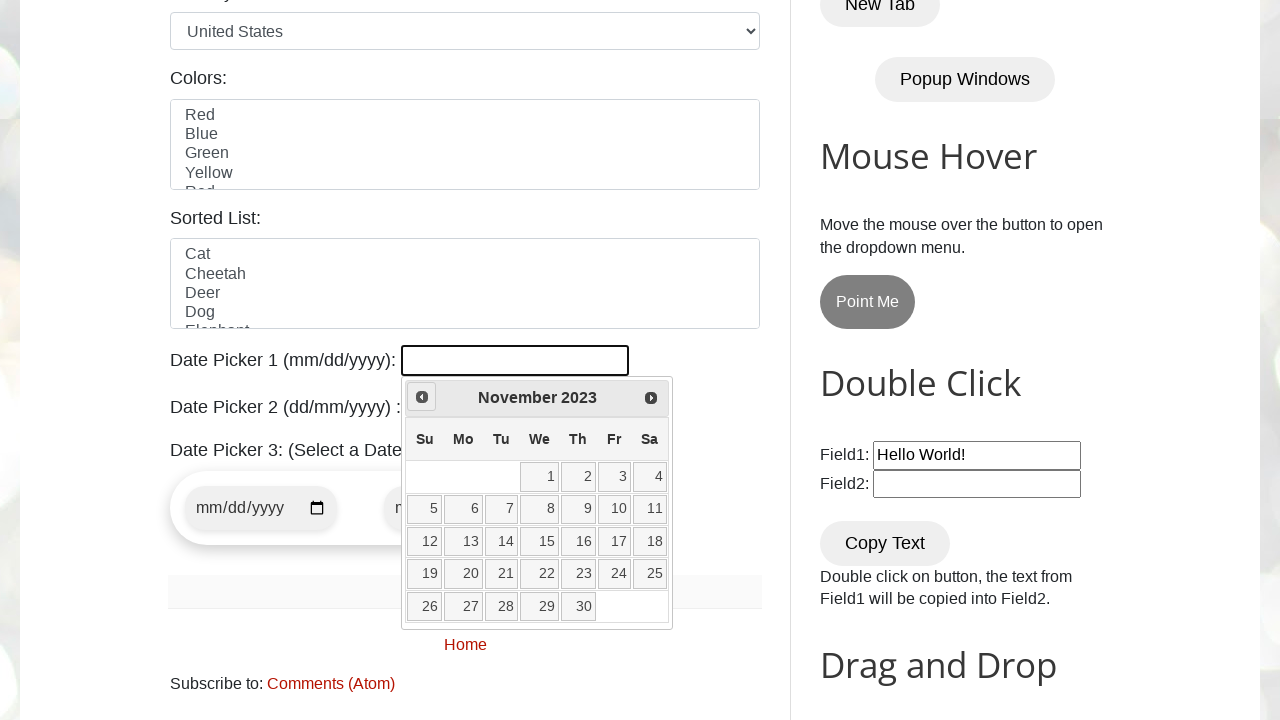

Retrieved current month: November
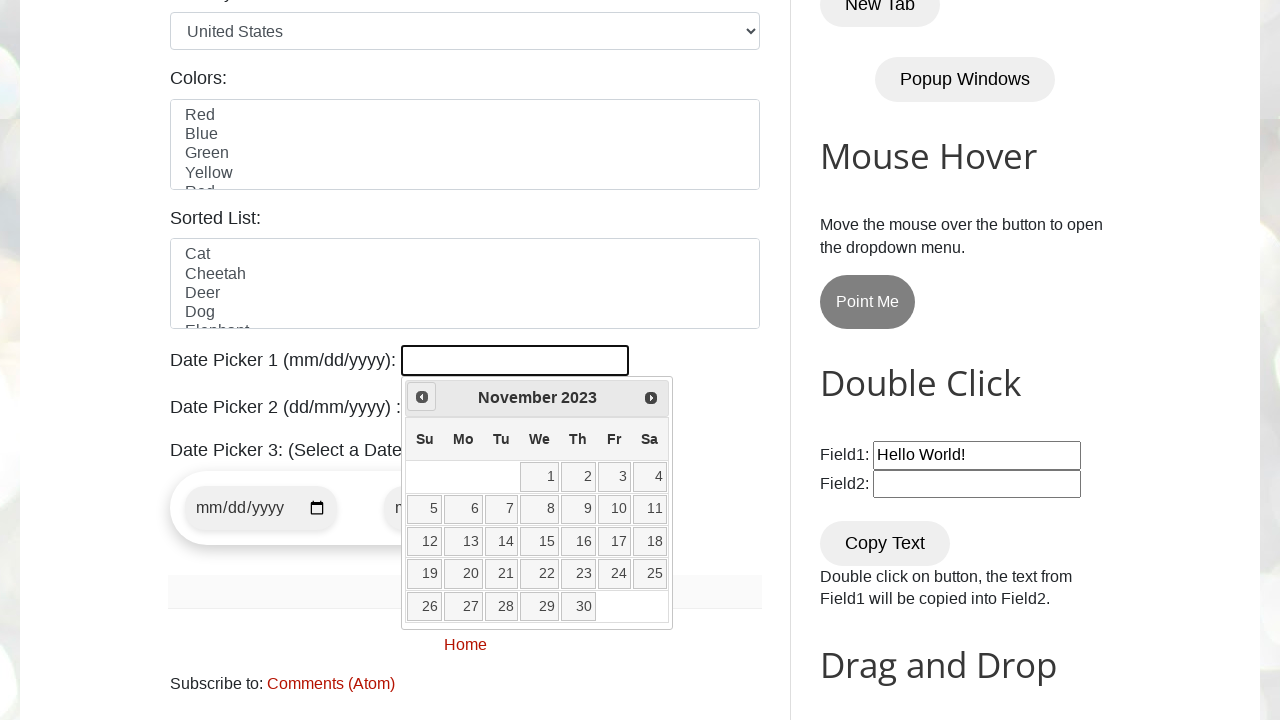

Clicked previous month button to navigate backwards at (422, 397) on xpath=//a[@title="Prev"]
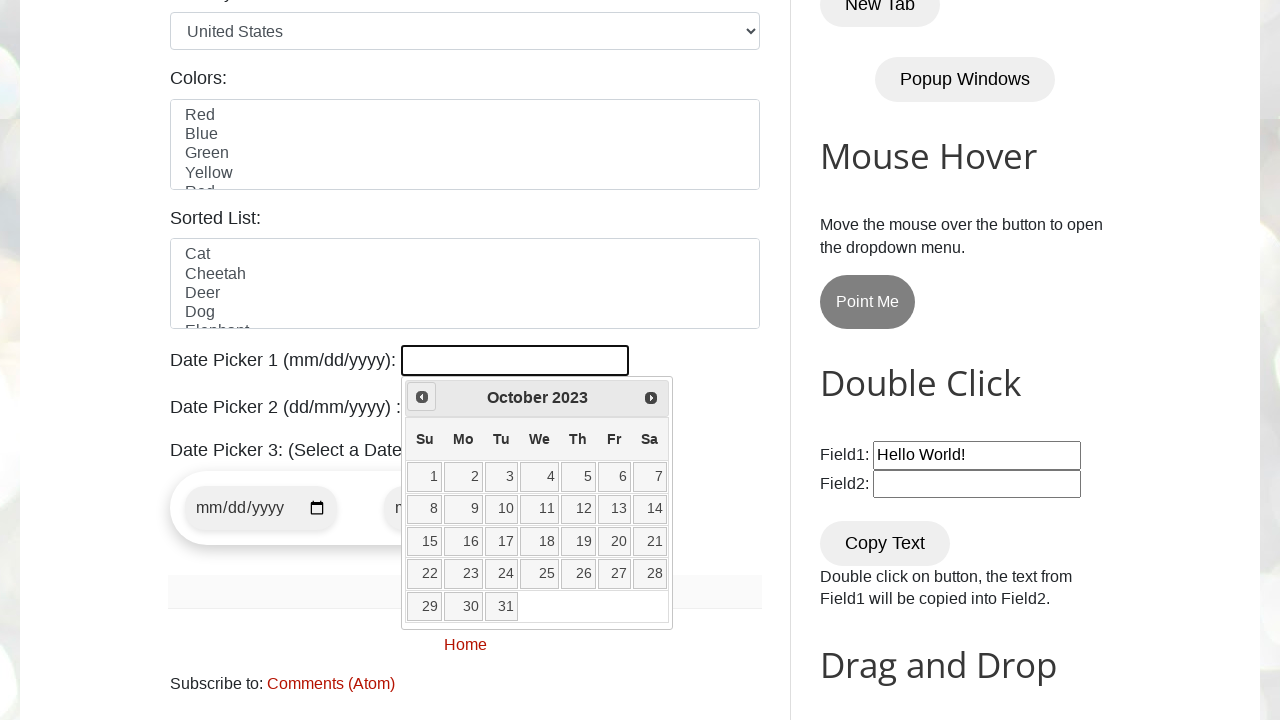

Retrieved current year: 2023
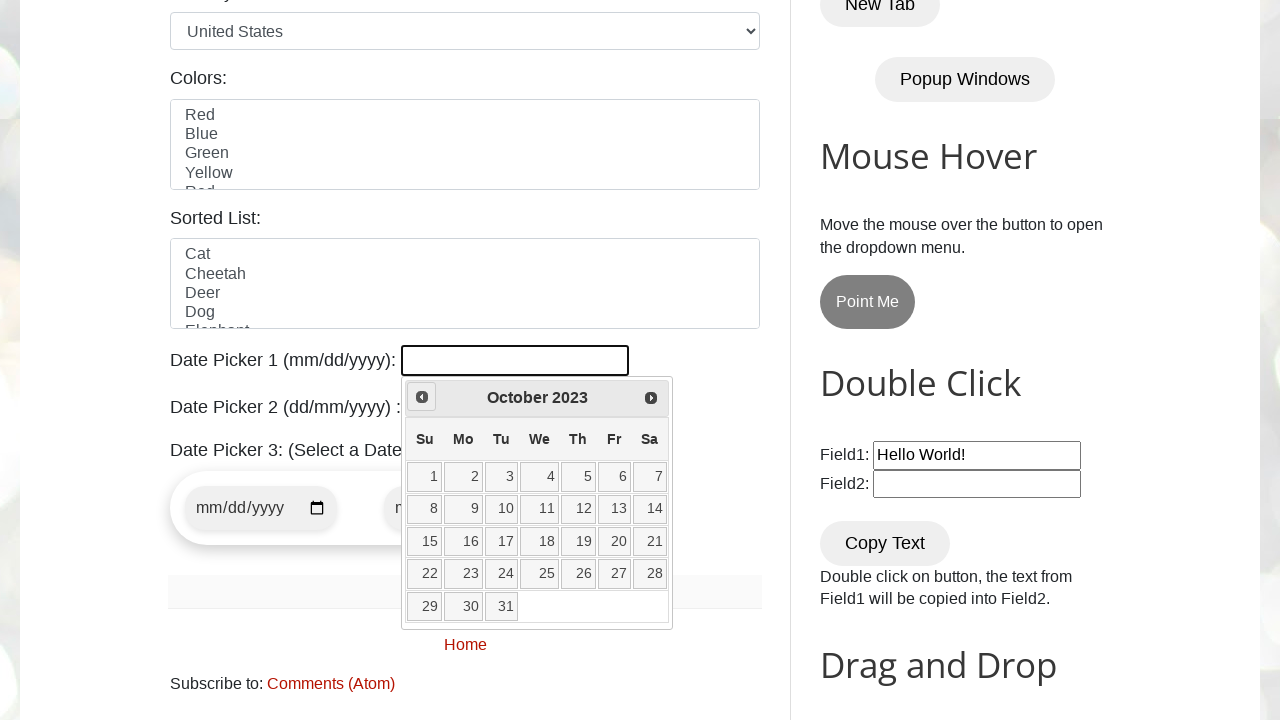

Retrieved current month: October
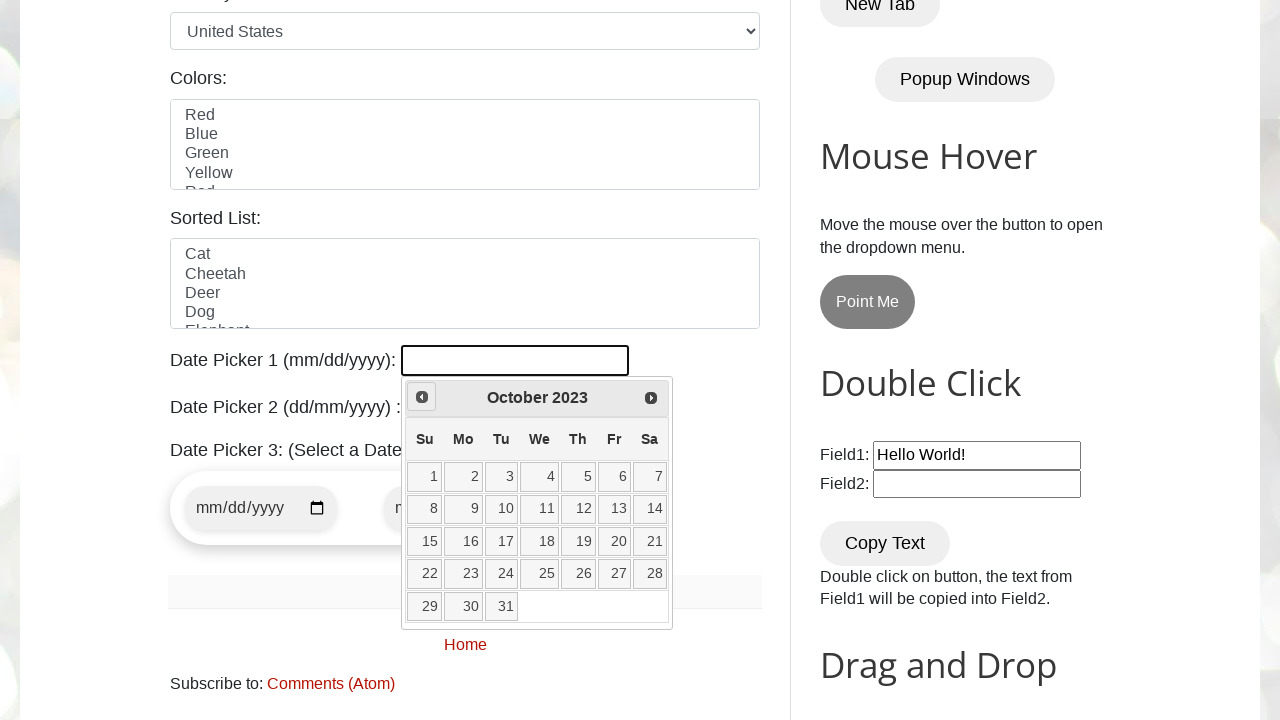

Clicked previous month button to navigate backwards at (422, 397) on xpath=//a[@title="Prev"]
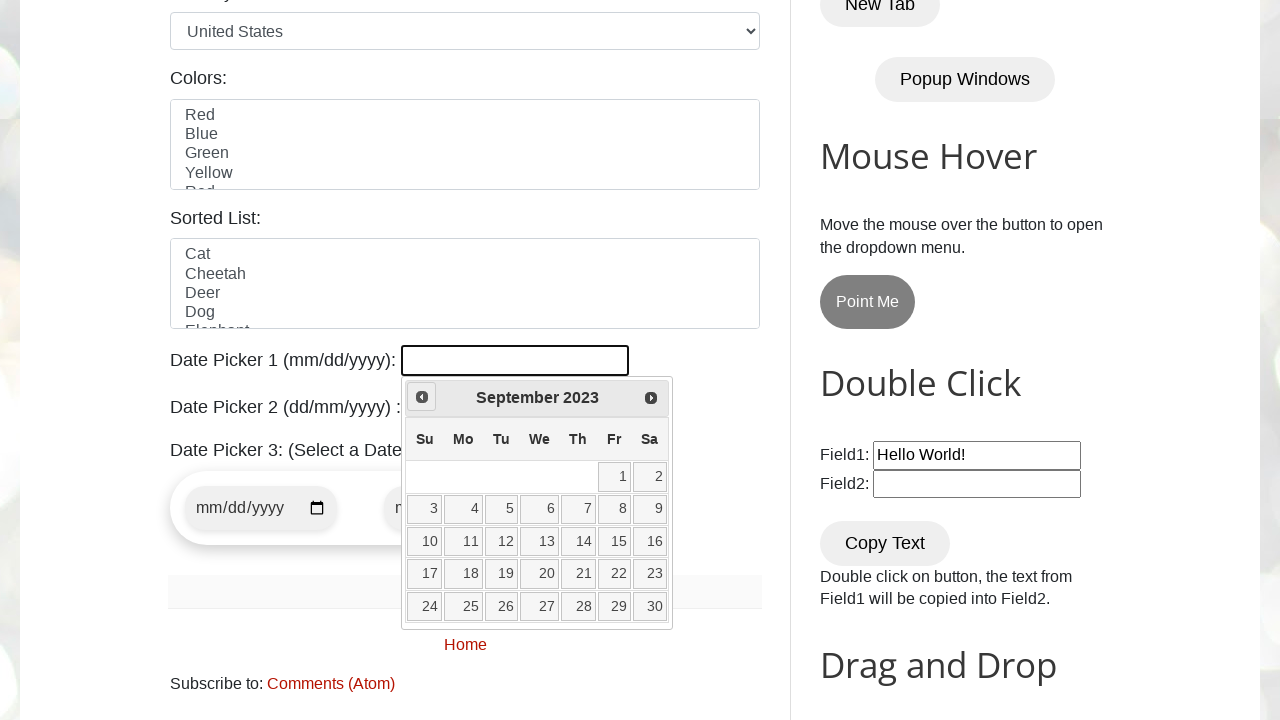

Retrieved current year: 2023
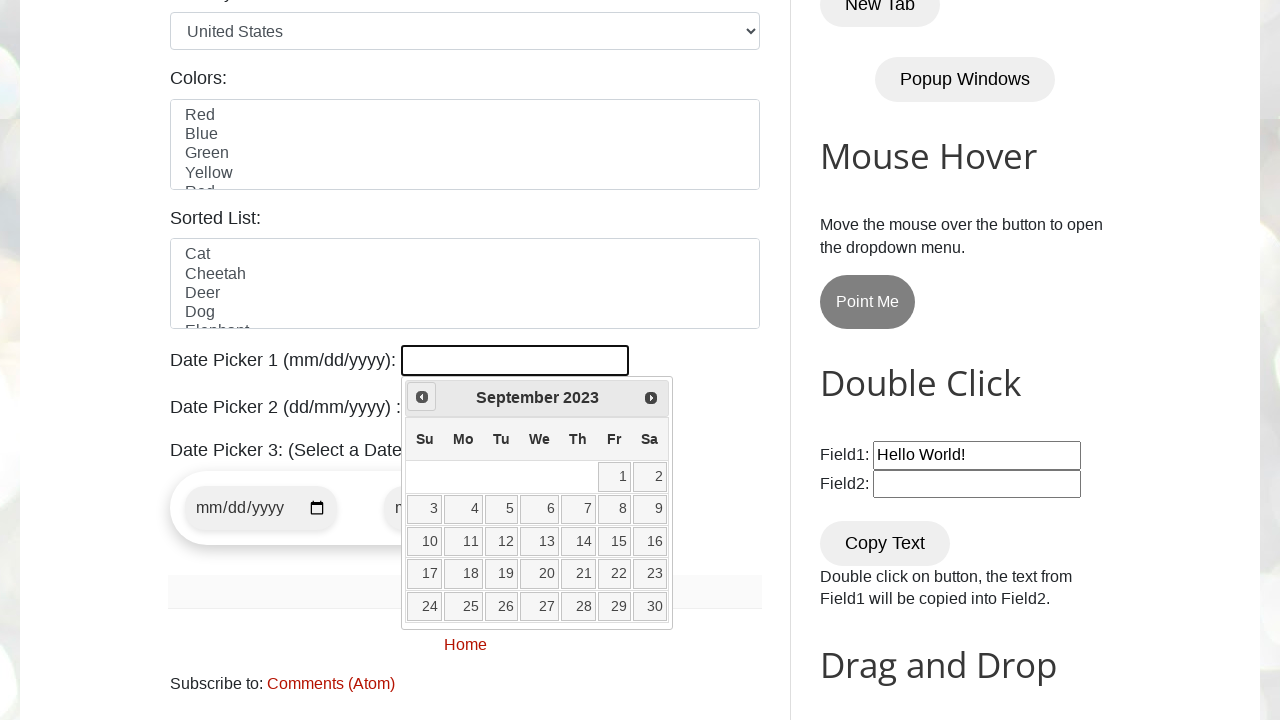

Retrieved current month: September
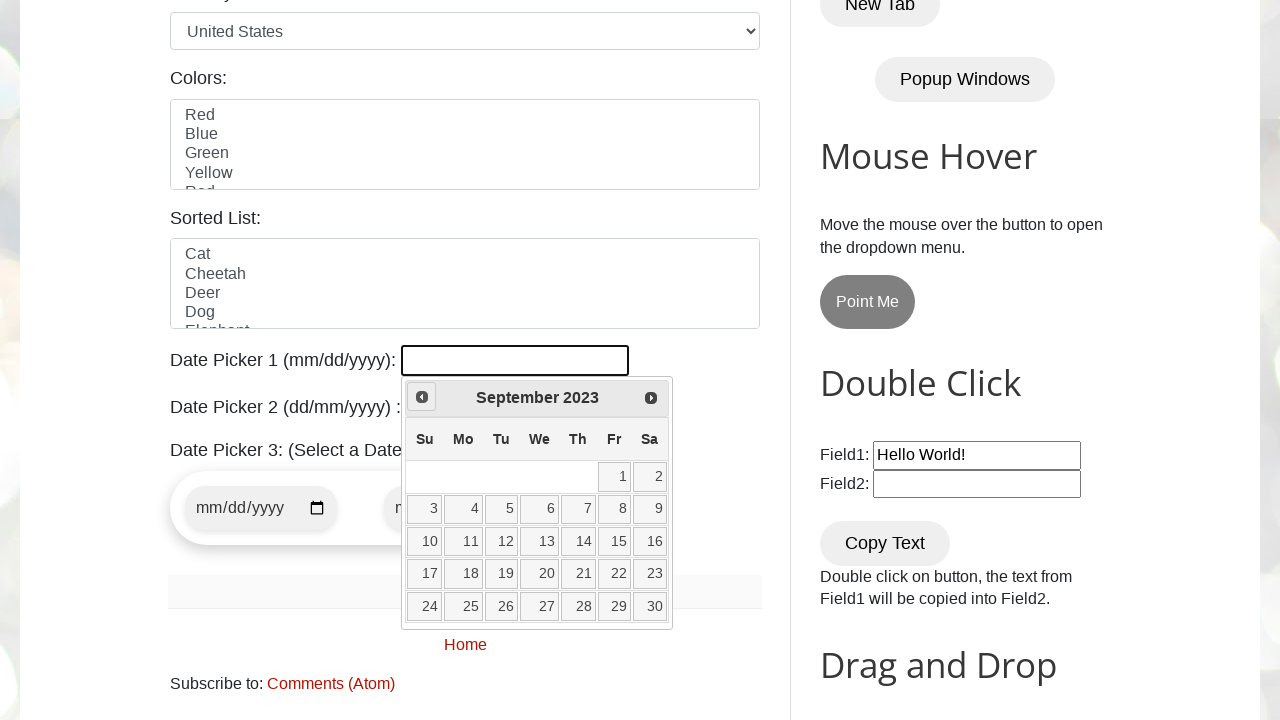

Clicked previous month button to navigate backwards at (422, 397) on xpath=//a[@title="Prev"]
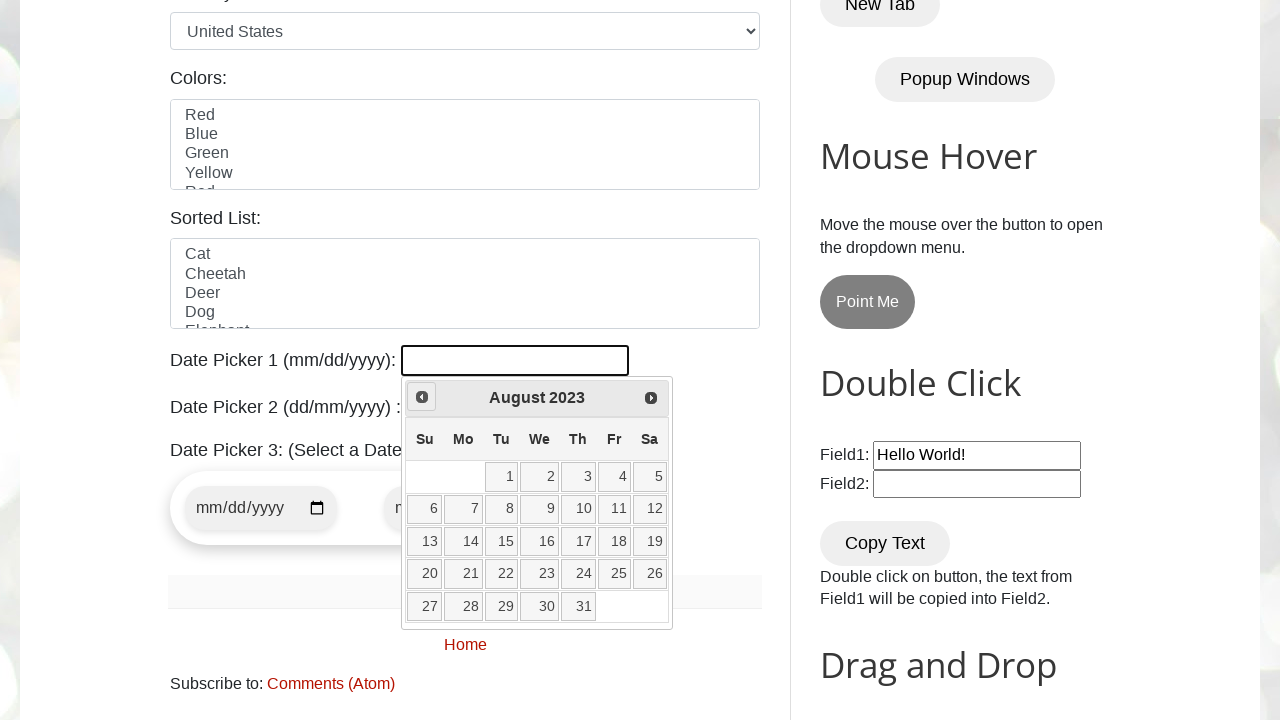

Retrieved current year: 2023
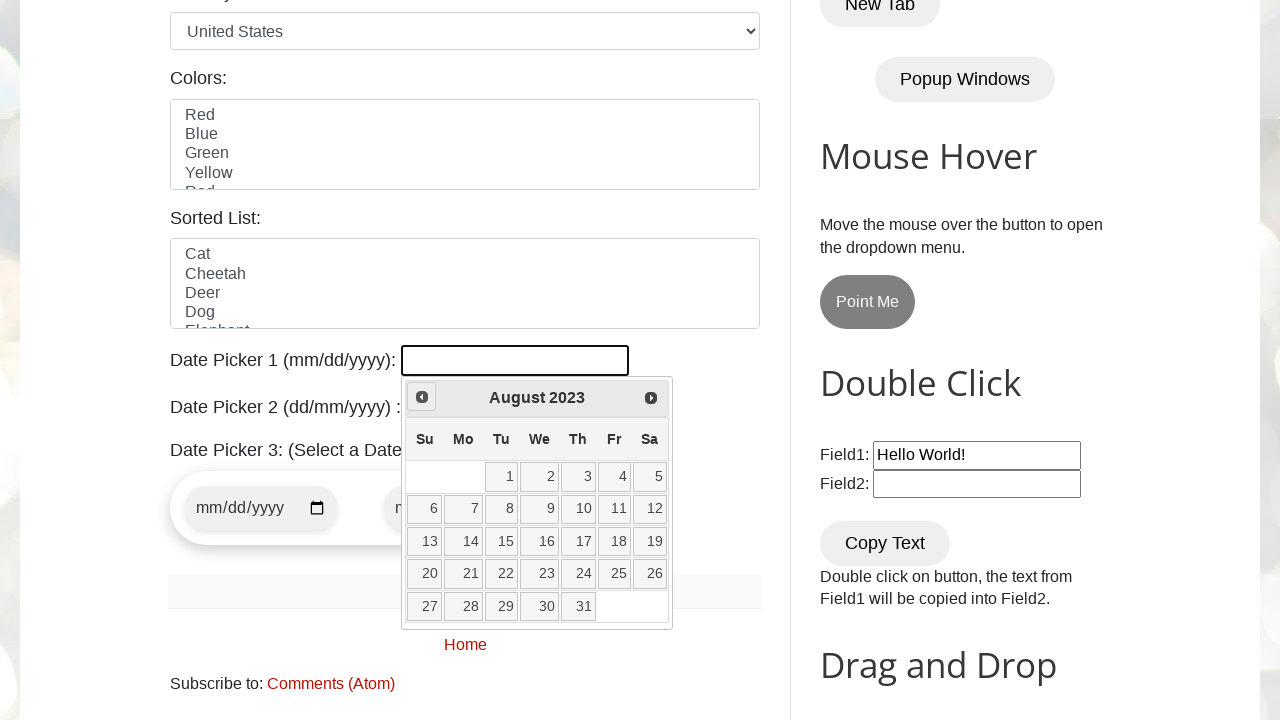

Retrieved current month: August
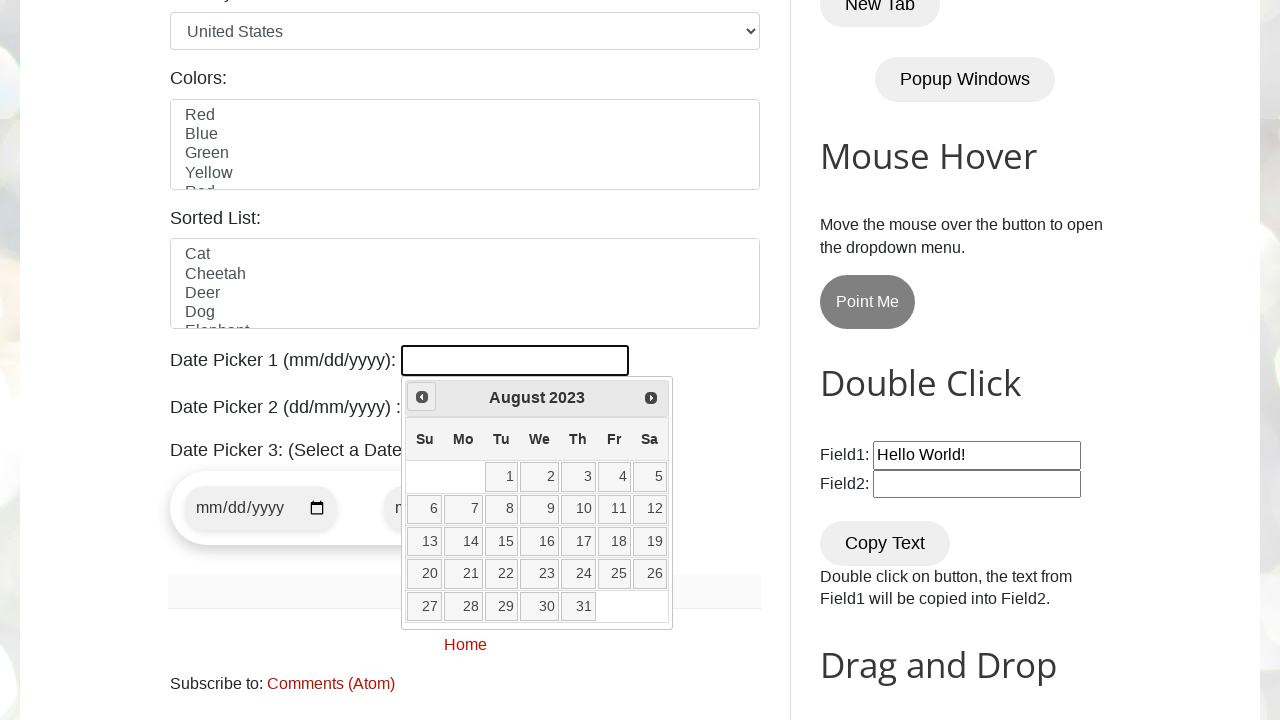

Clicked previous month button to navigate backwards at (422, 397) on xpath=//a[@title="Prev"]
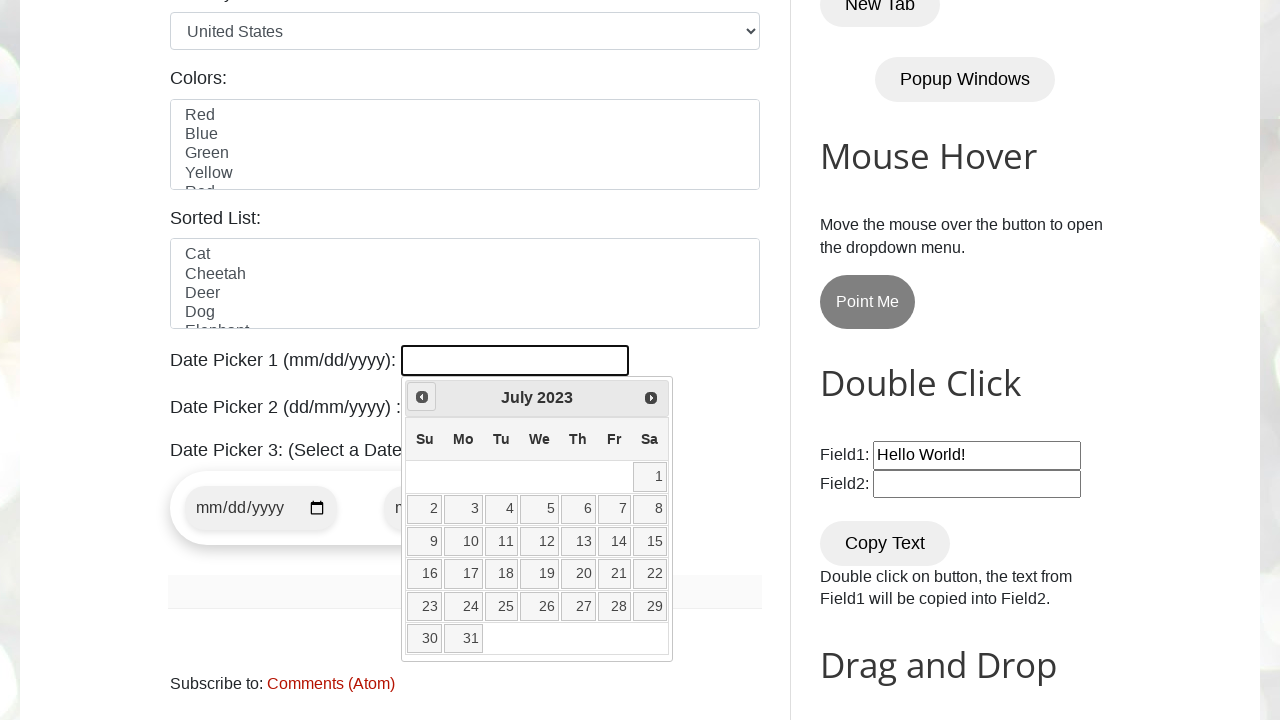

Retrieved current year: 2023
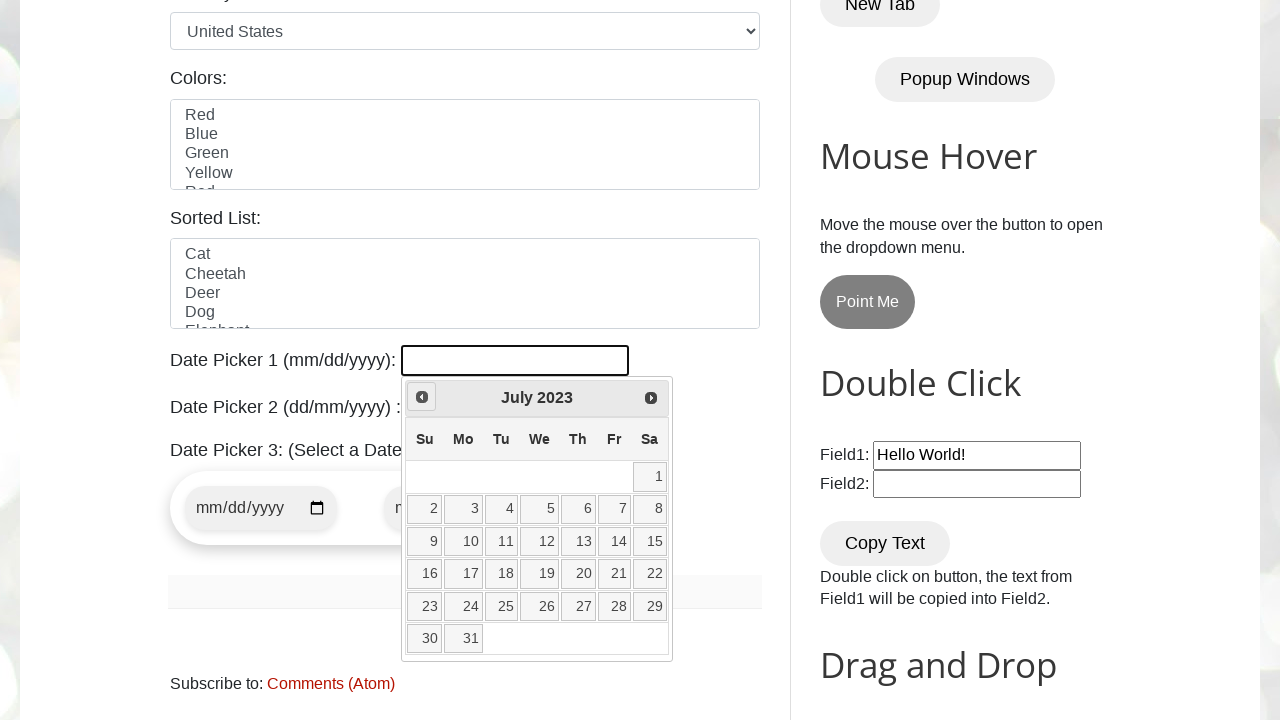

Retrieved current month: July
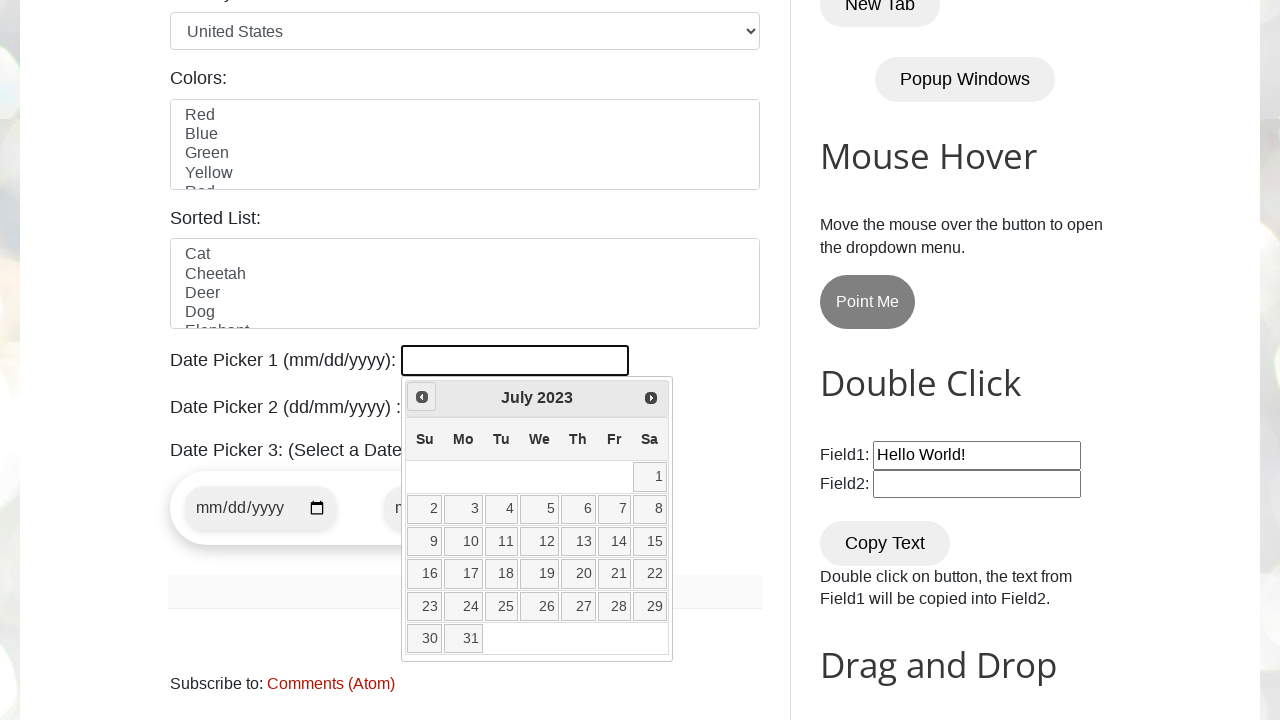

Clicked previous month button to navigate backwards at (422, 397) on xpath=//a[@title="Prev"]
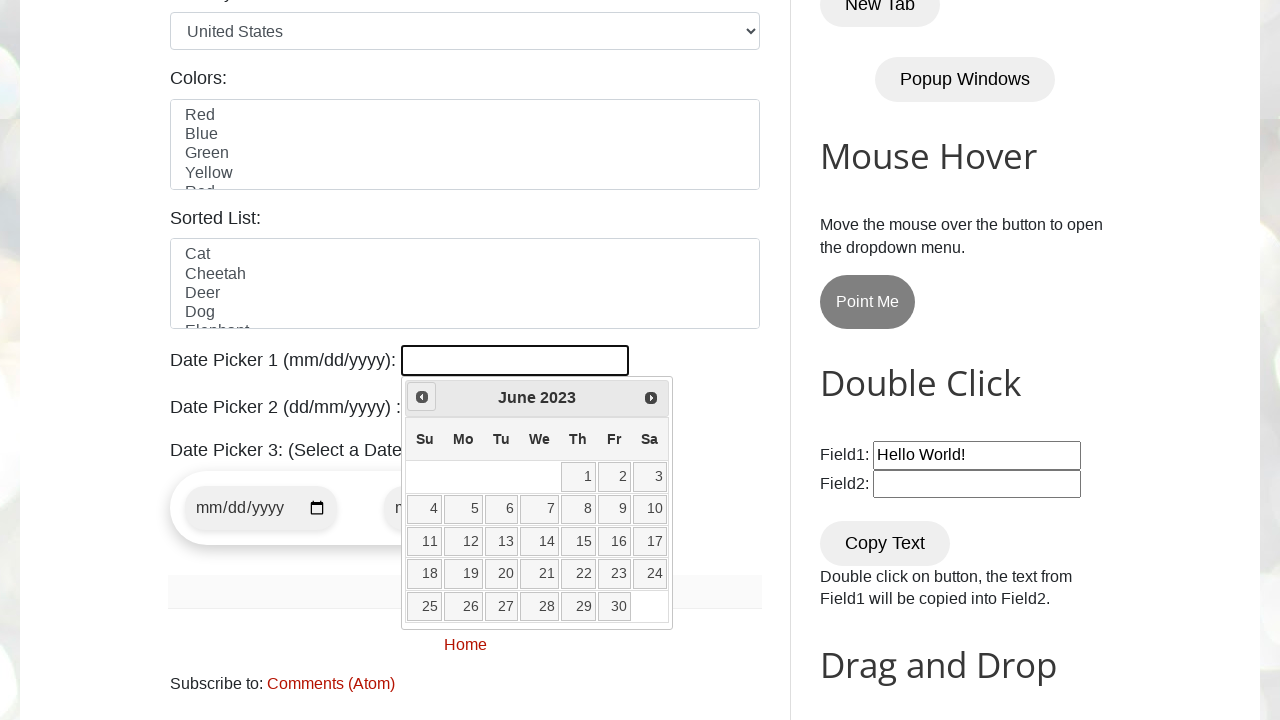

Retrieved current year: 2023
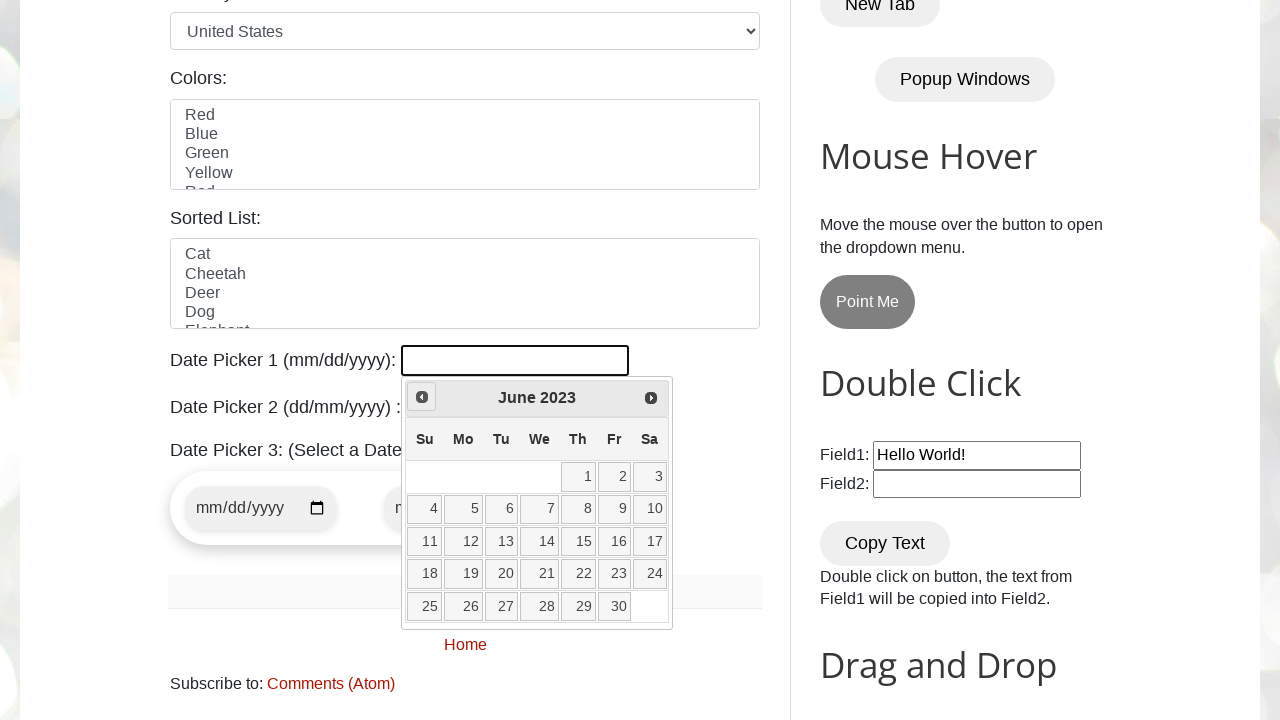

Retrieved current month: June
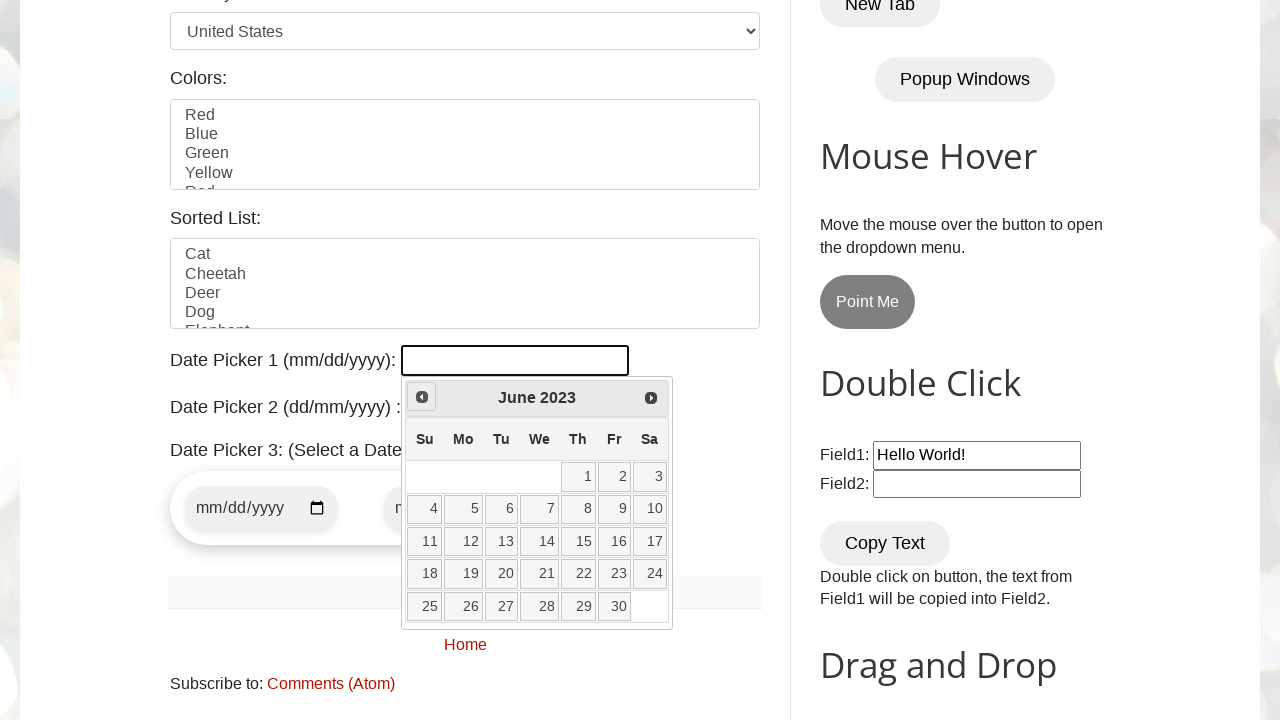

Clicked previous month button to navigate backwards at (422, 397) on xpath=//a[@title="Prev"]
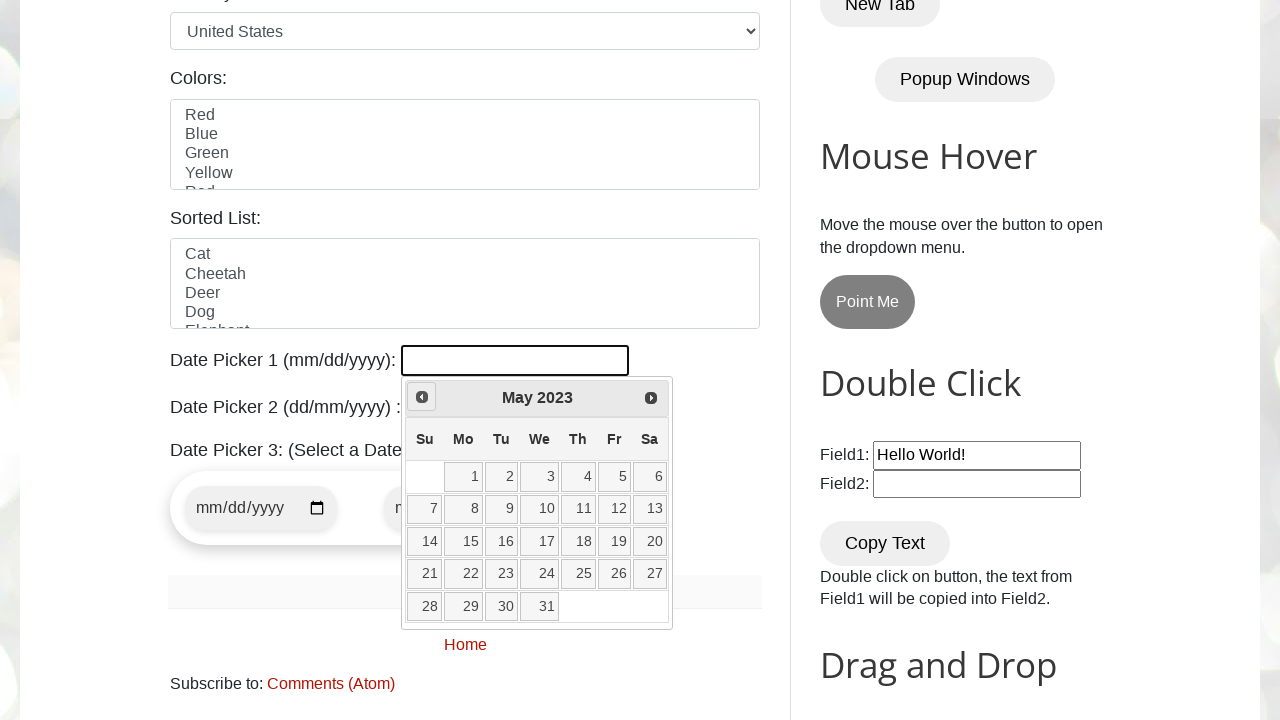

Retrieved current year: 2023
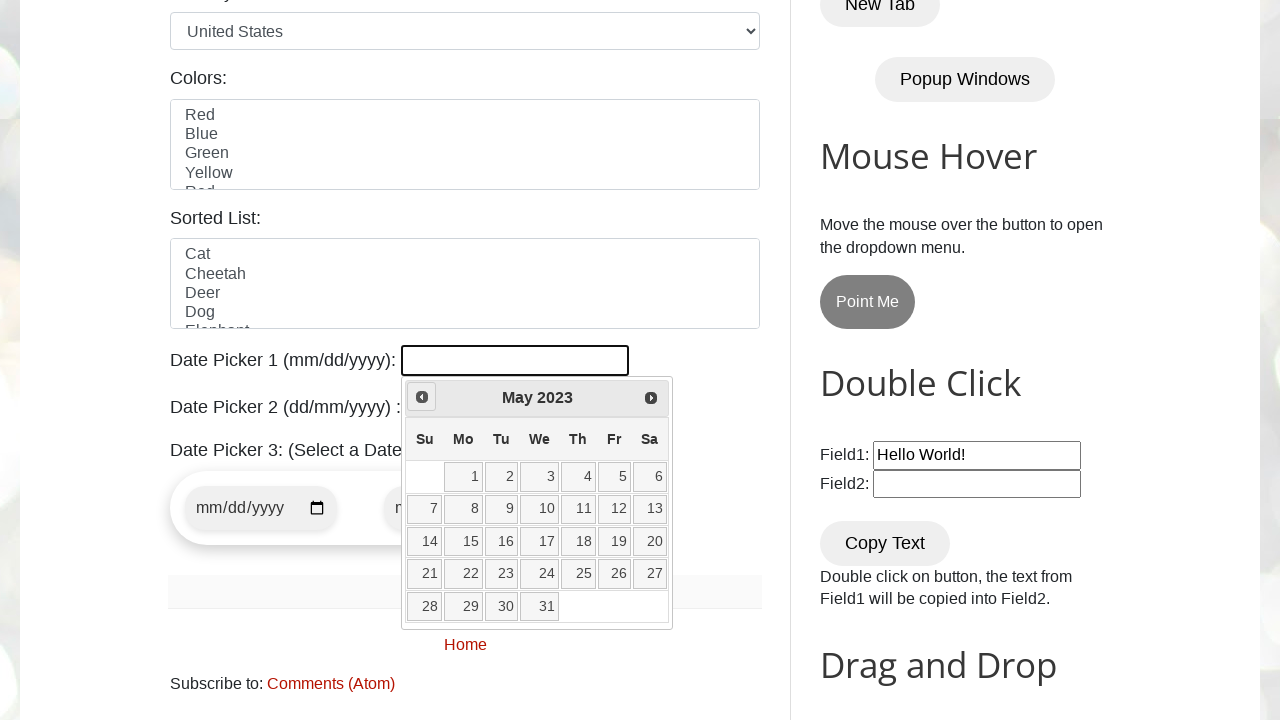

Retrieved current month: May
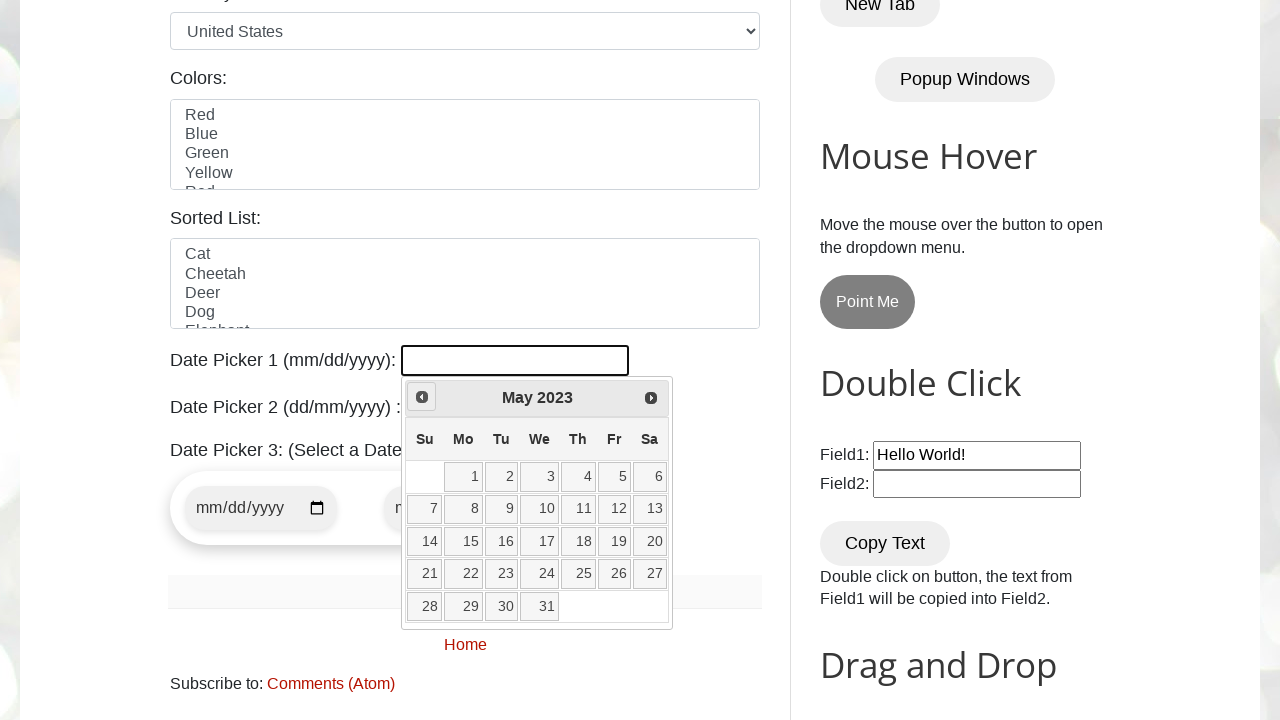

Clicked previous month button to navigate backwards at (422, 397) on xpath=//a[@title="Prev"]
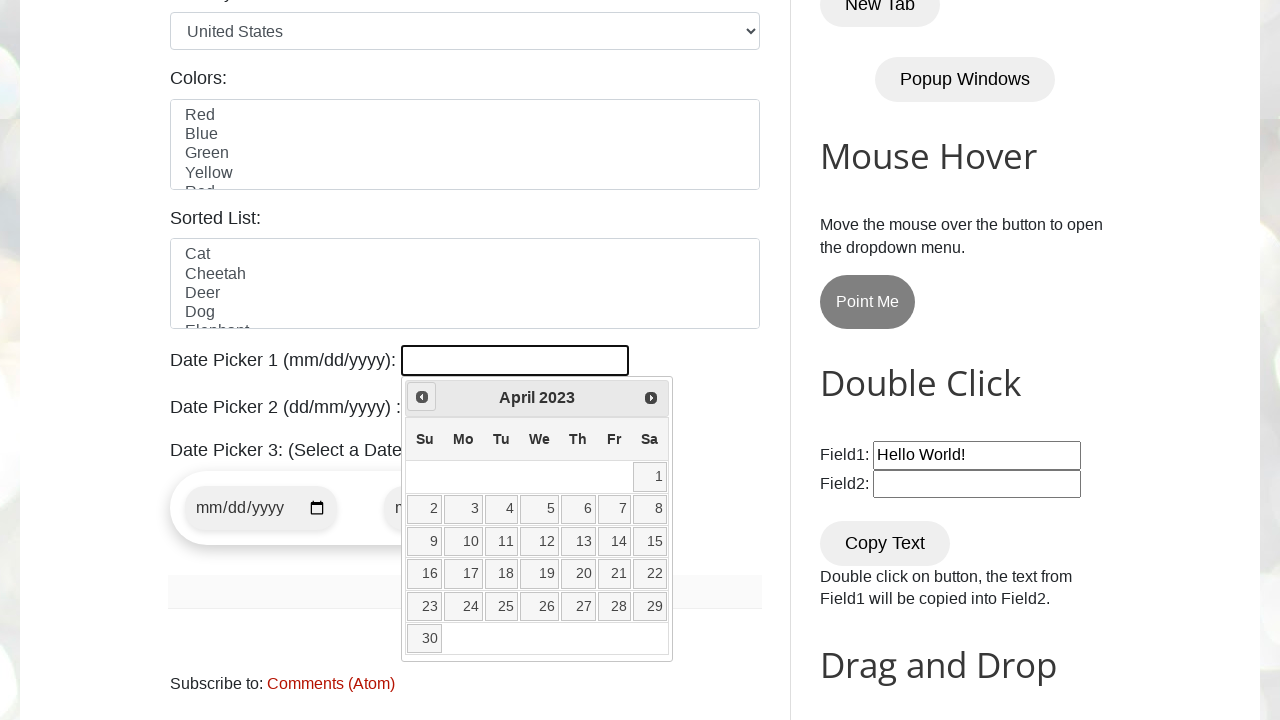

Retrieved current year: 2023
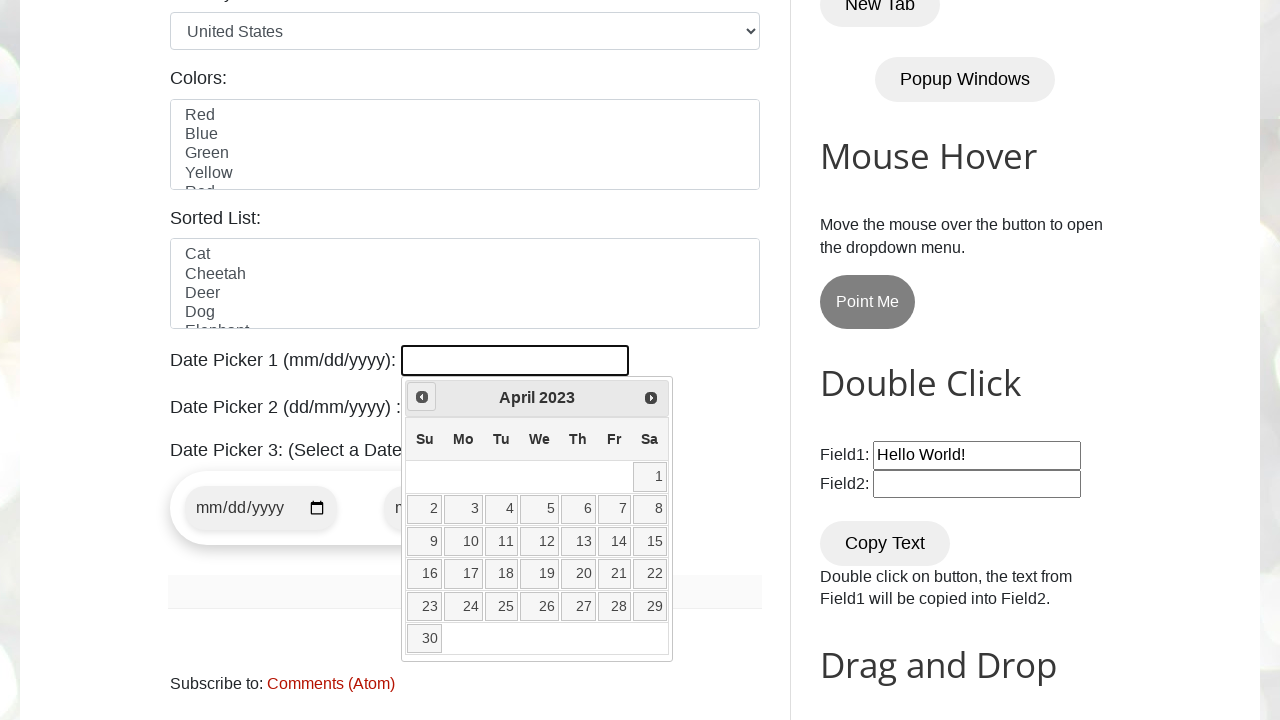

Retrieved current month: April
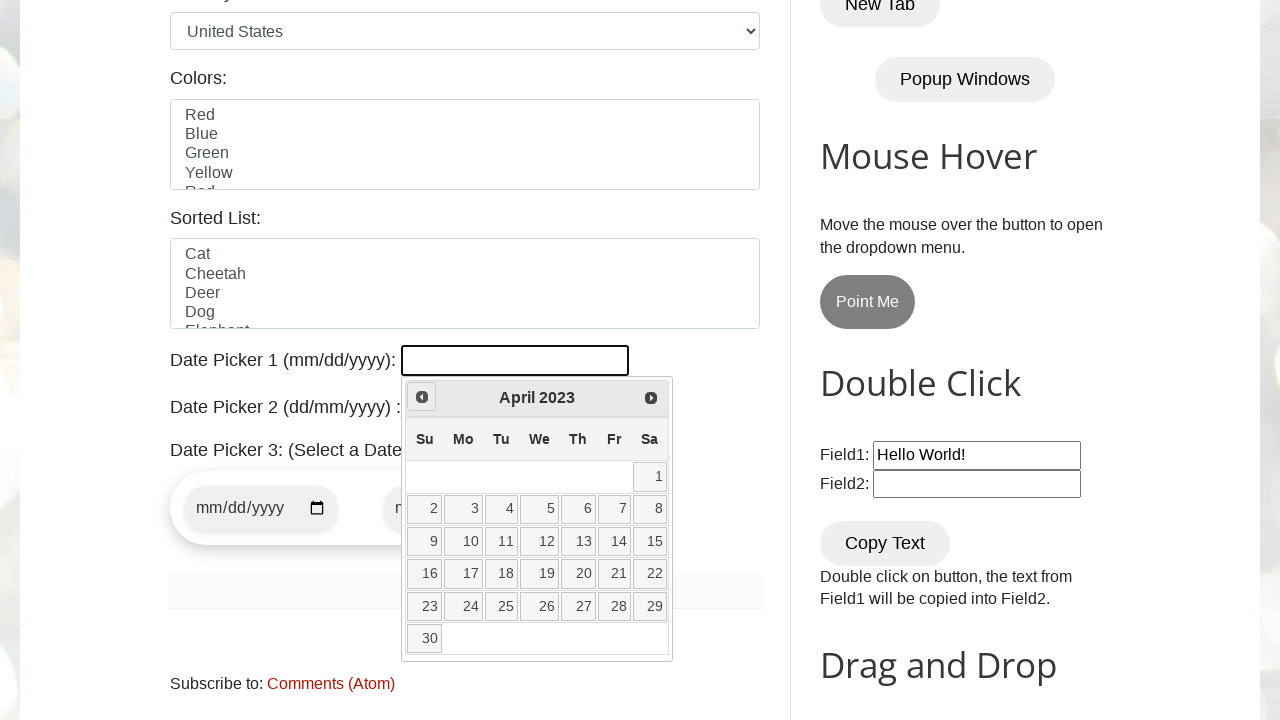

Clicked previous month button to navigate backwards at (422, 397) on xpath=//a[@title="Prev"]
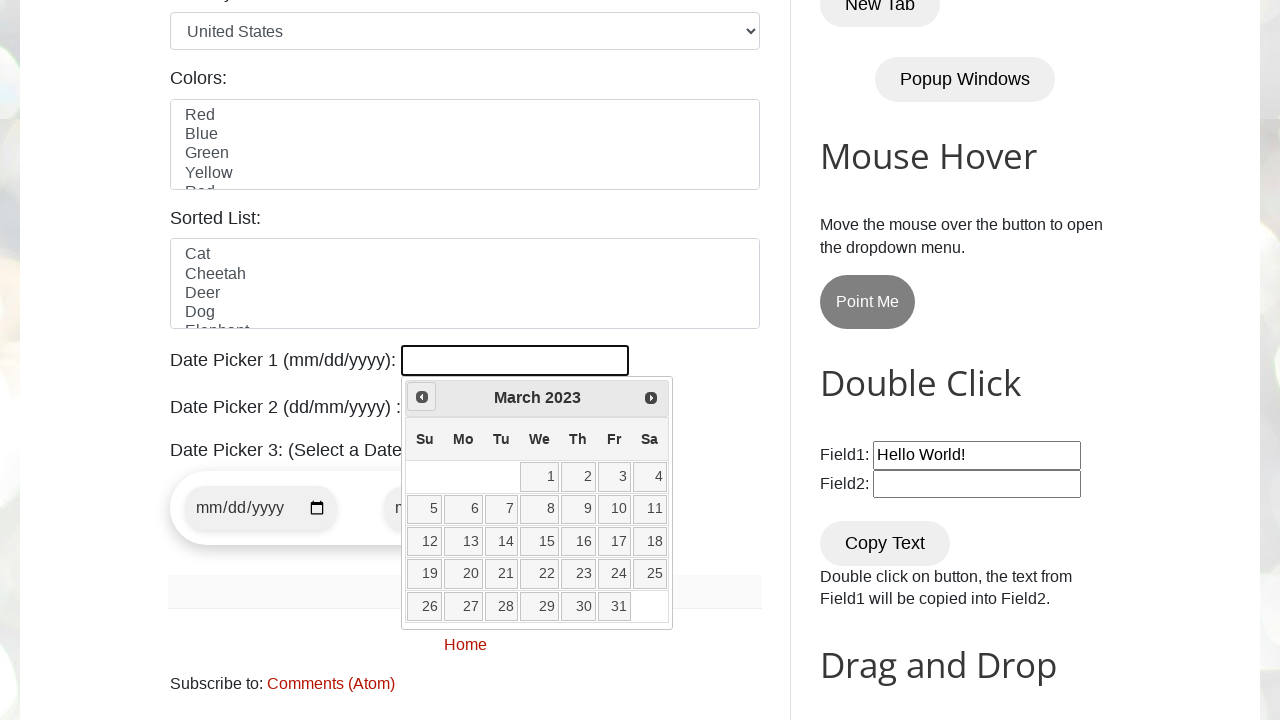

Retrieved current year: 2023
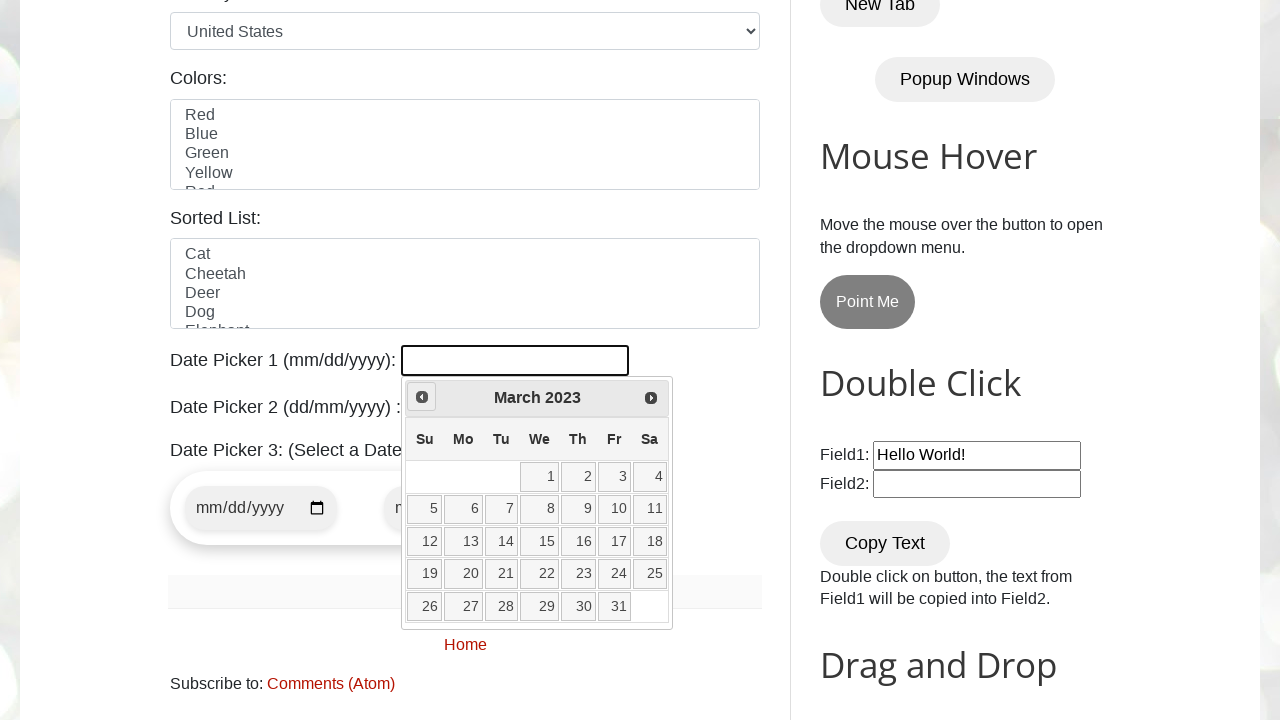

Retrieved current month: March
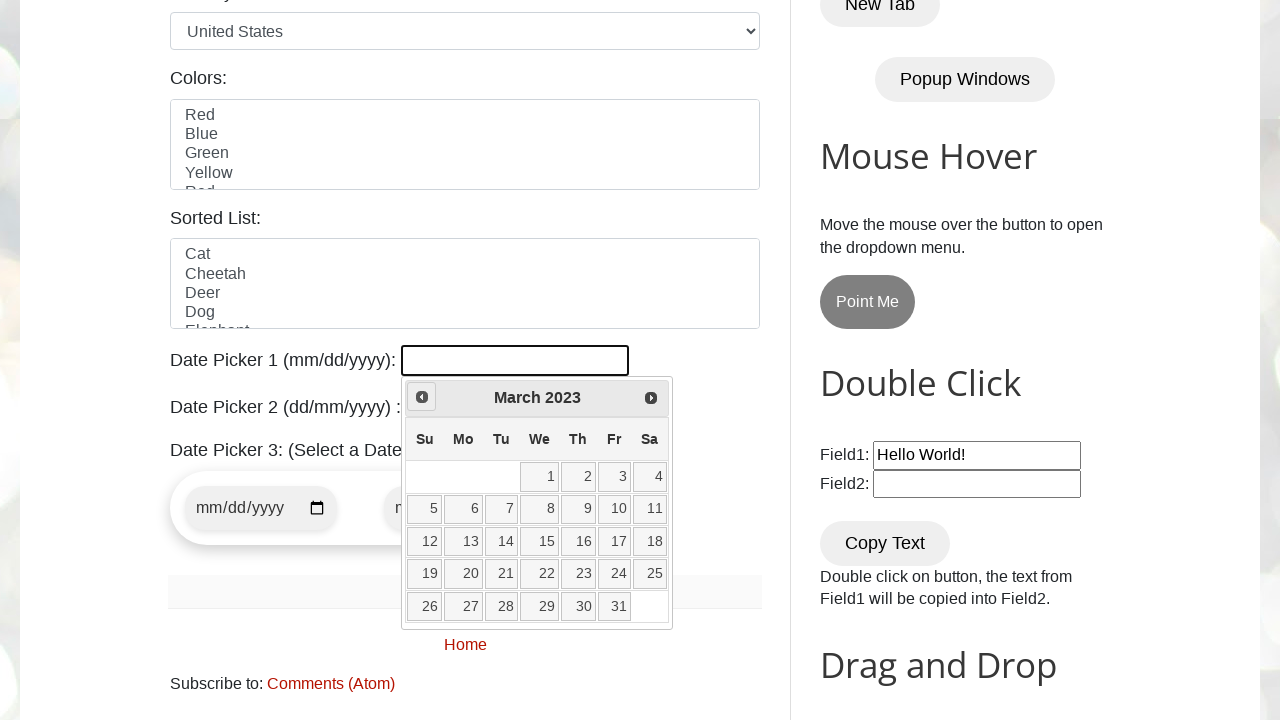

Clicked previous month button to navigate backwards at (422, 397) on xpath=//a[@title="Prev"]
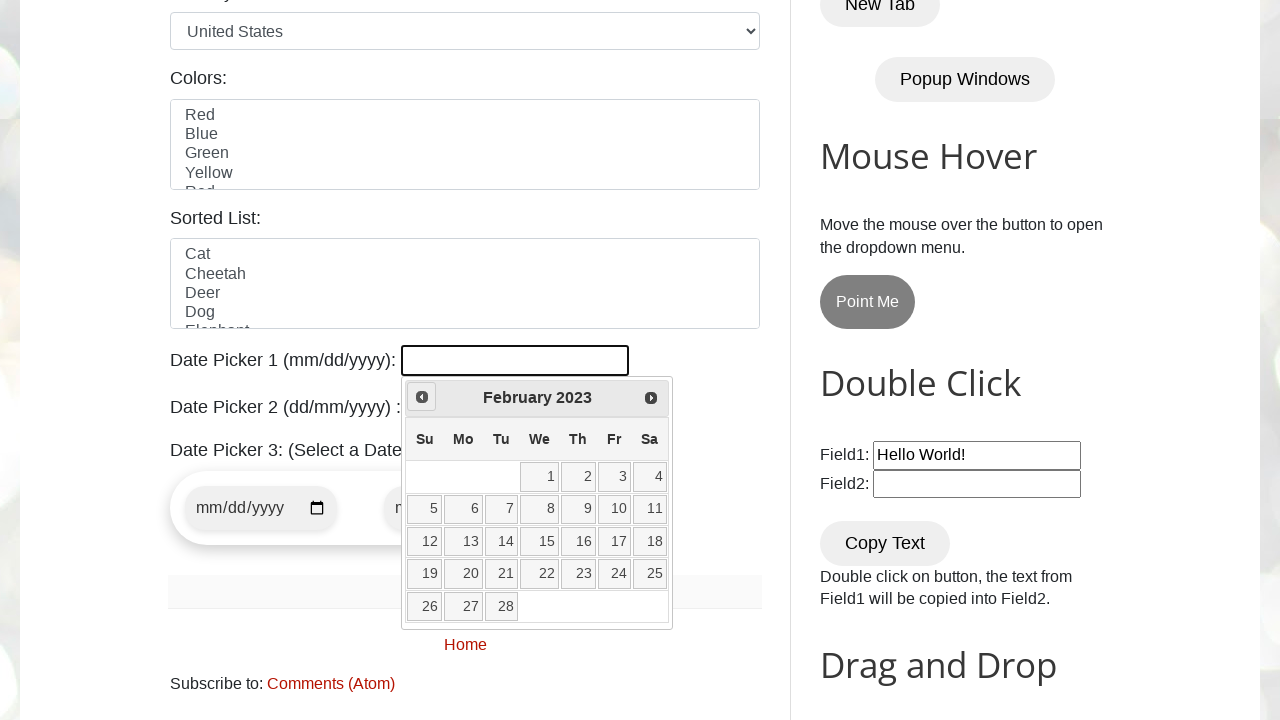

Retrieved current year: 2023
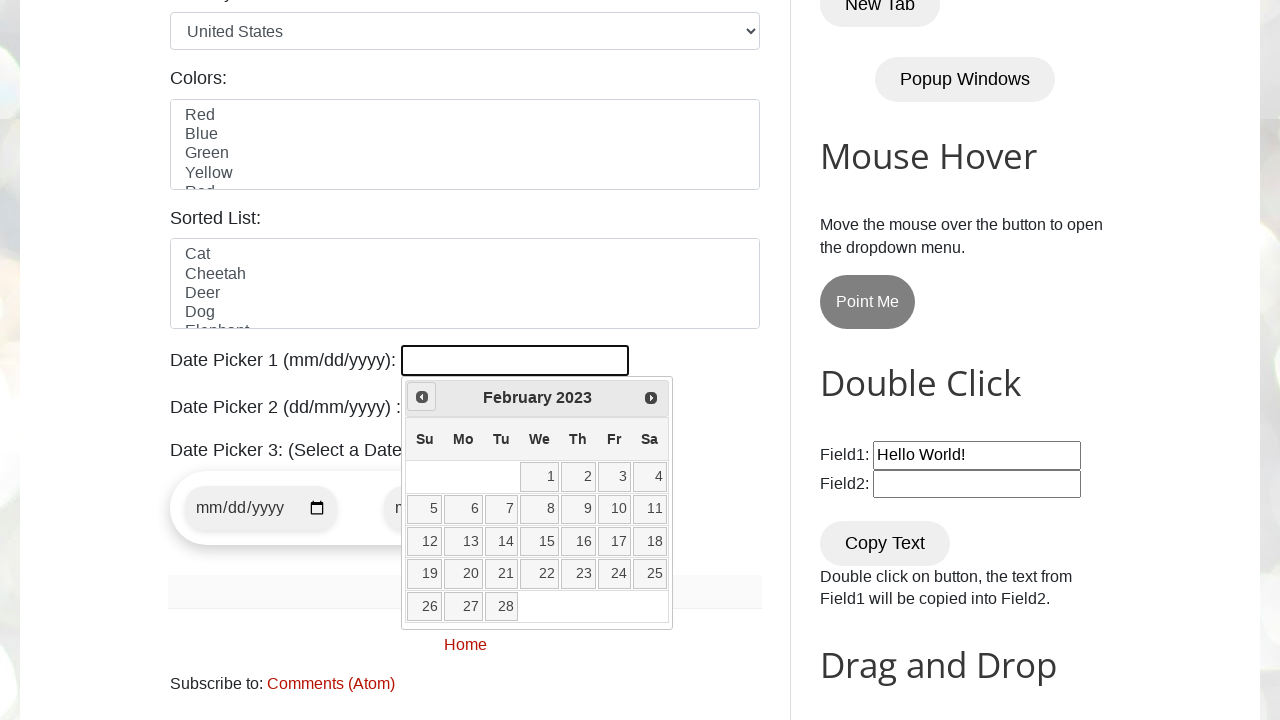

Retrieved current month: February
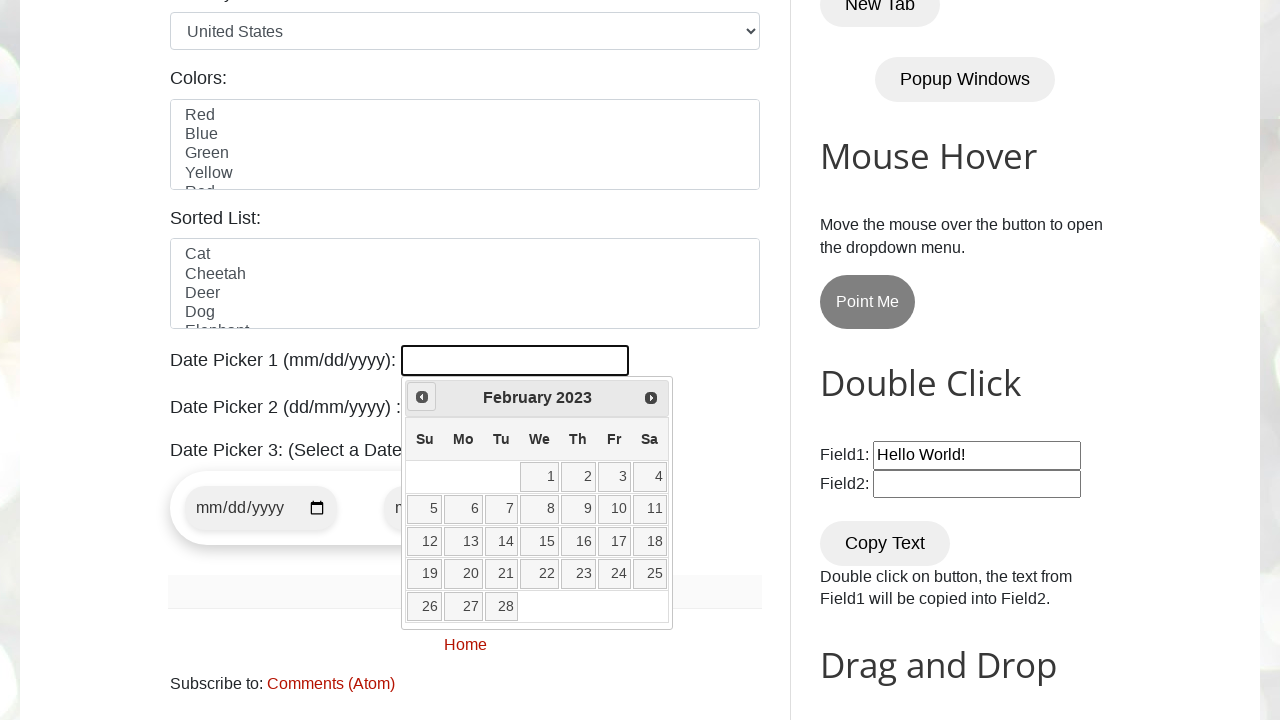

Clicked previous month button to navigate backwards at (422, 397) on xpath=//a[@title="Prev"]
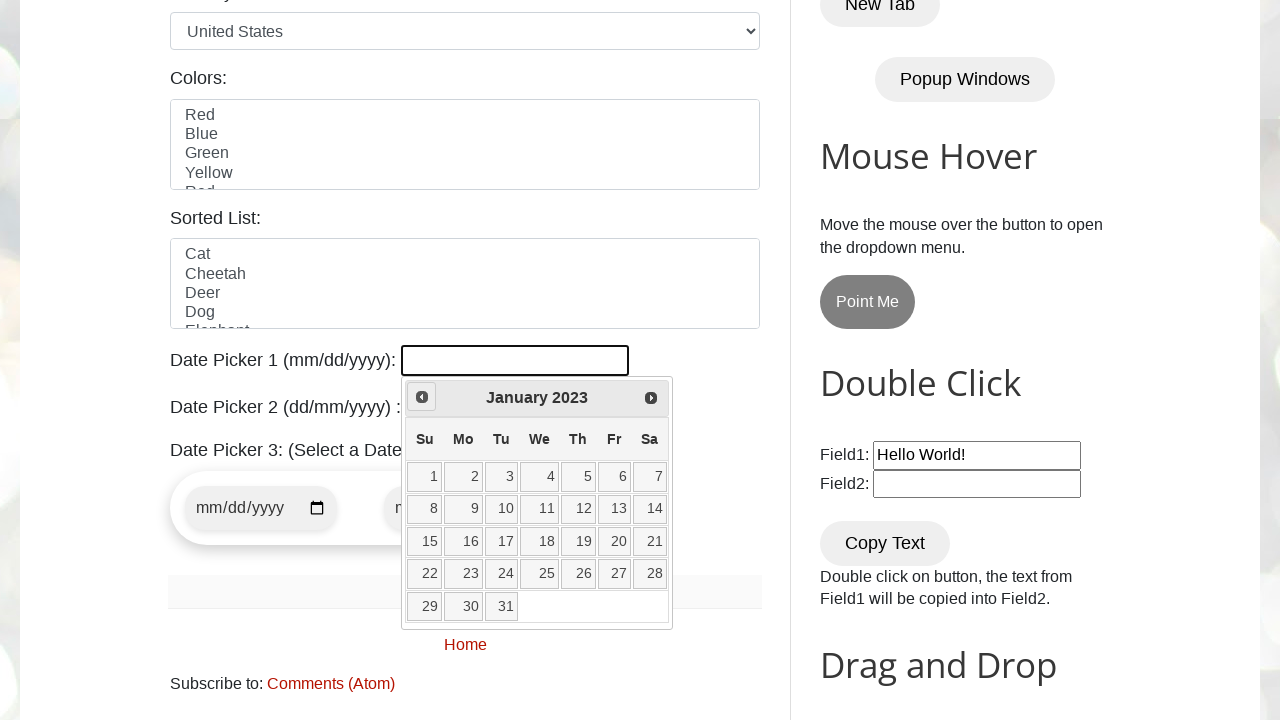

Retrieved current year: 2023
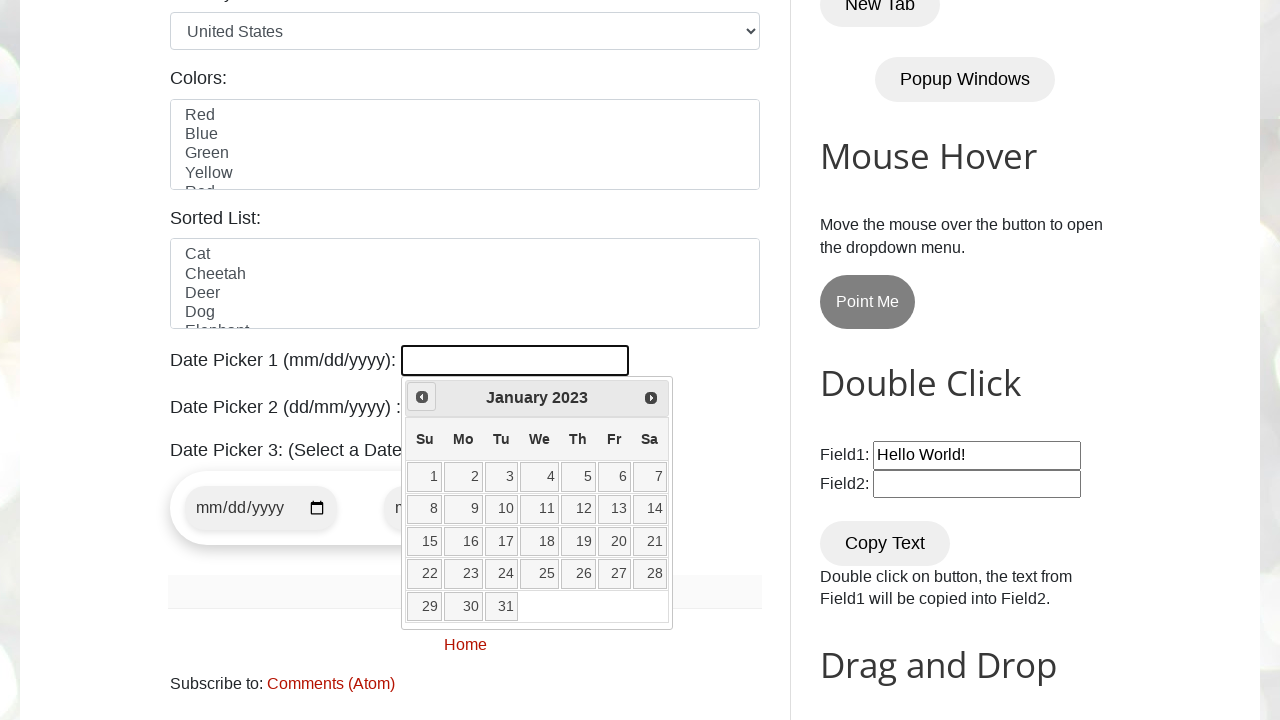

Retrieved current month: January
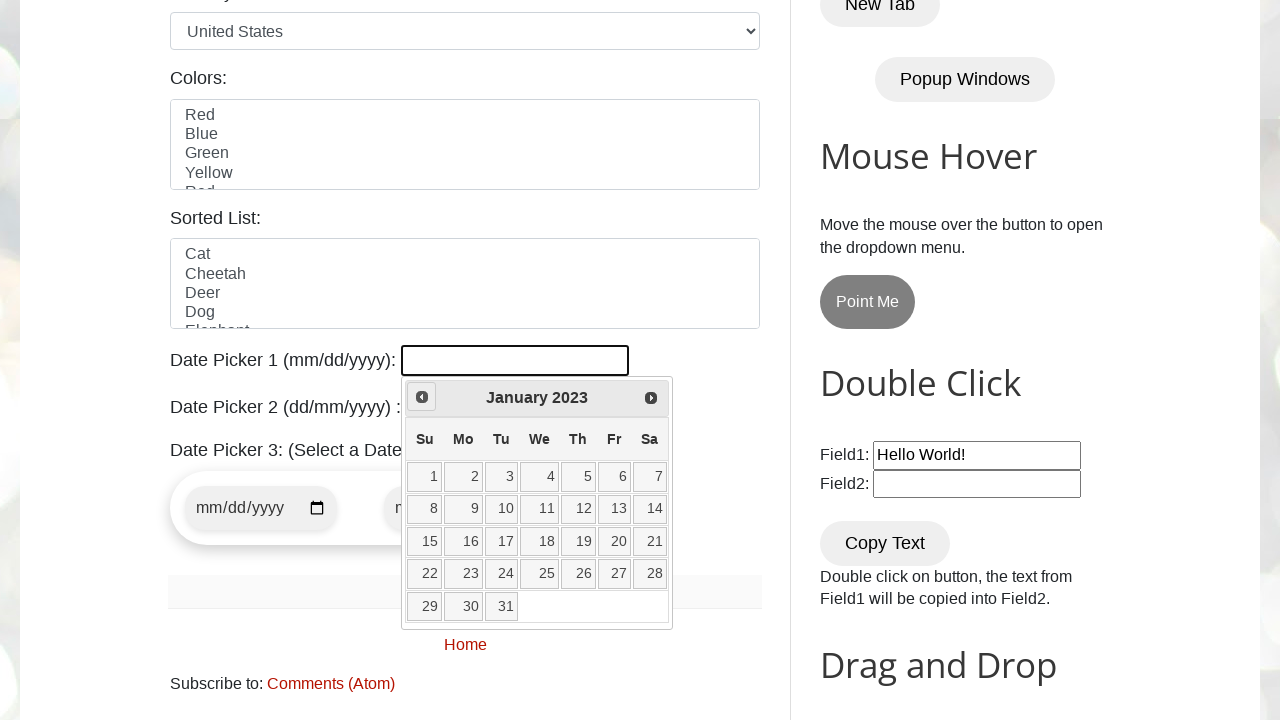

Clicked previous month button to navigate backwards at (422, 397) on xpath=//a[@title="Prev"]
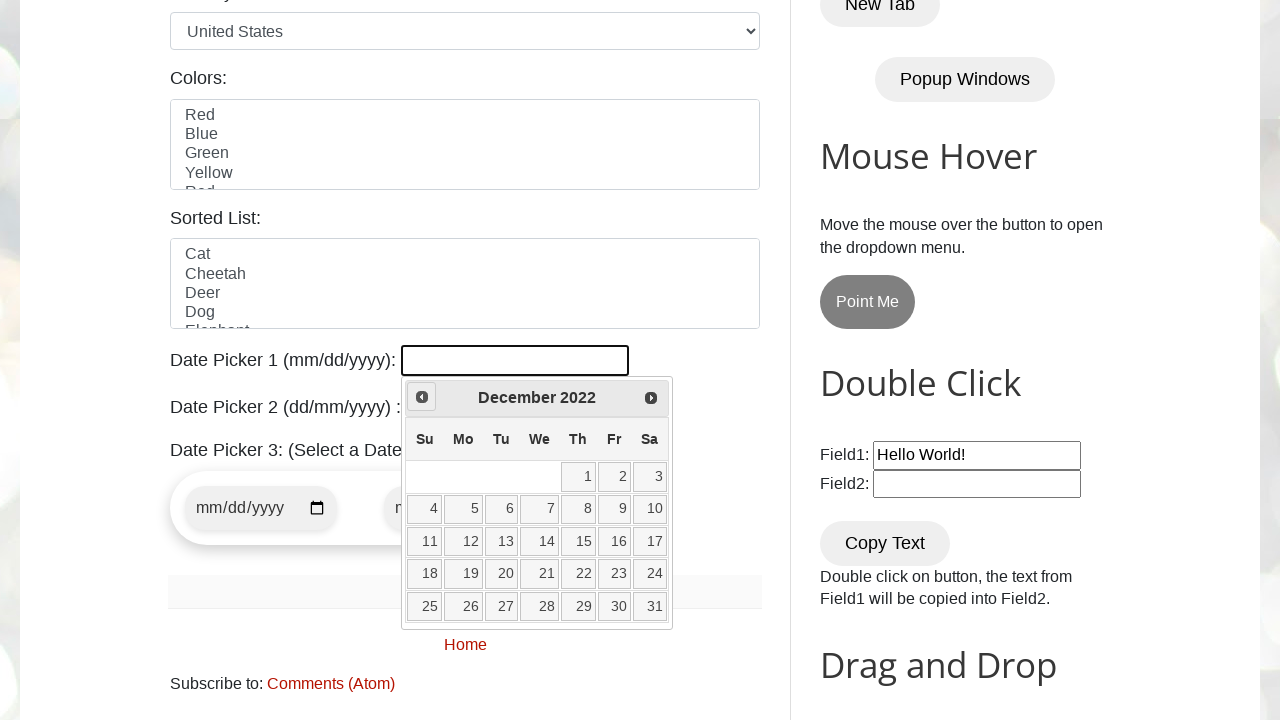

Retrieved current year: 2022
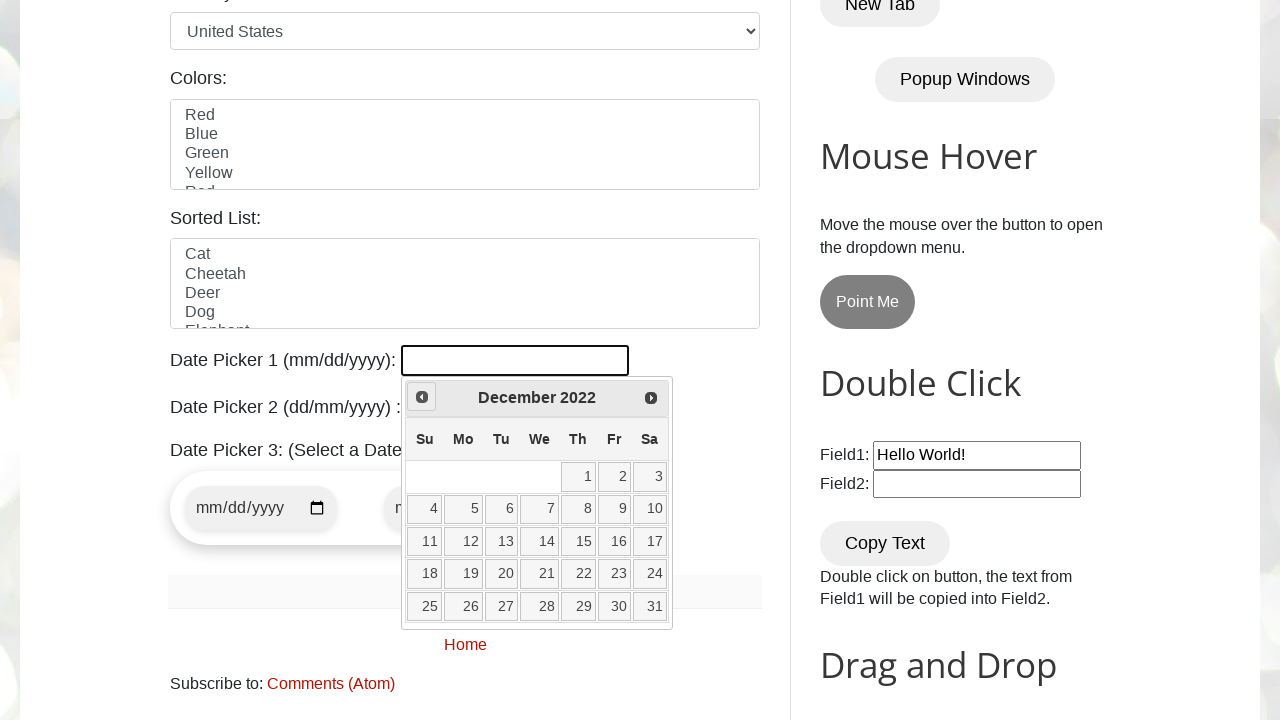

Retrieved current month: December
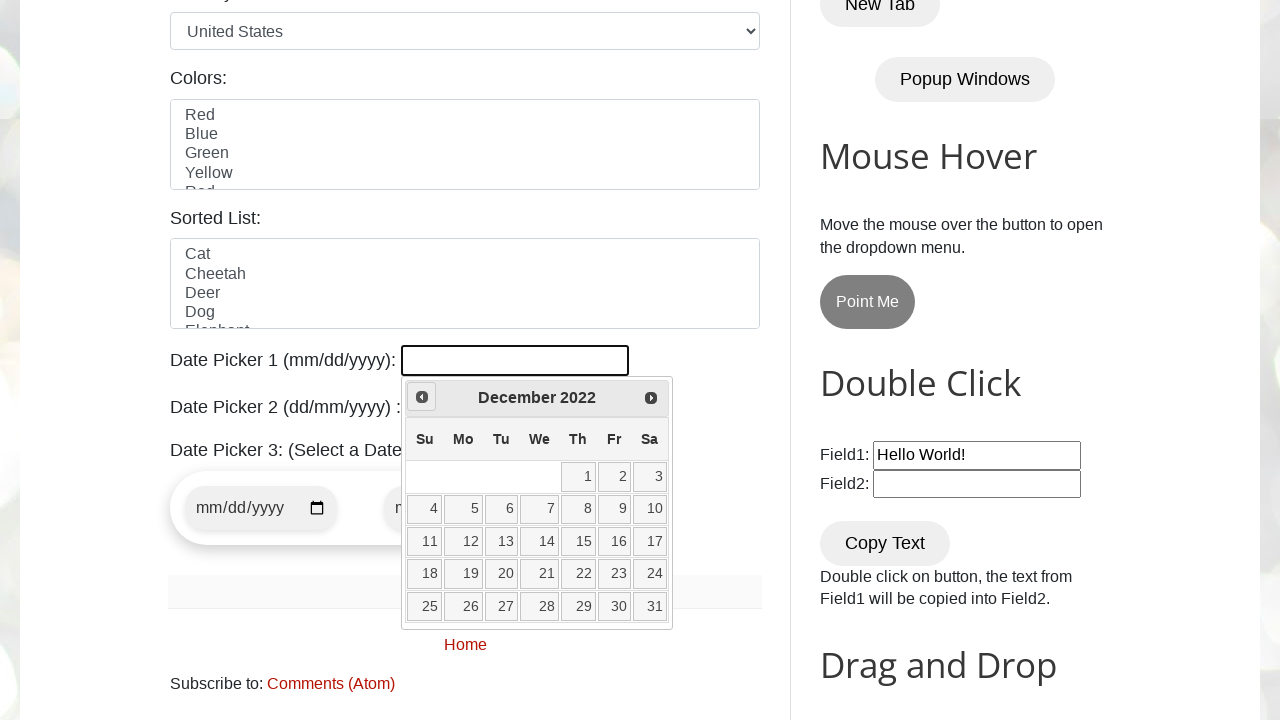

Clicked previous month button to navigate backwards at (422, 397) on xpath=//a[@title="Prev"]
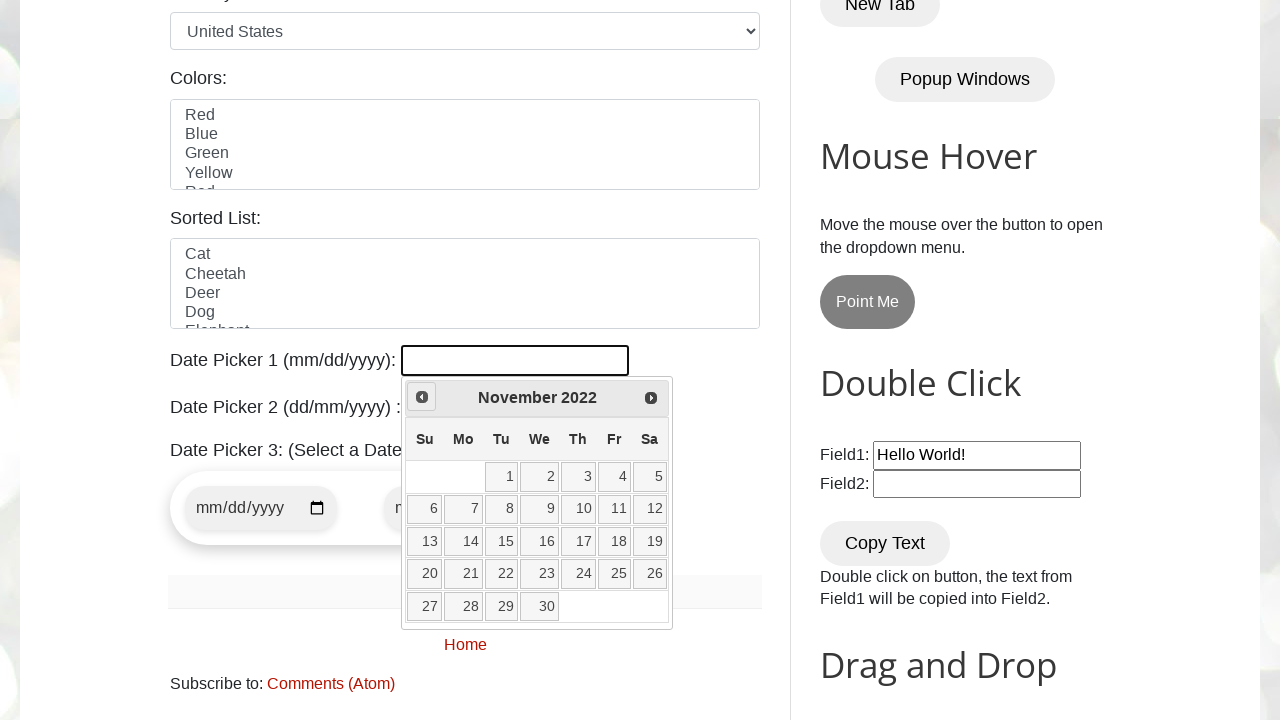

Retrieved current year: 2022
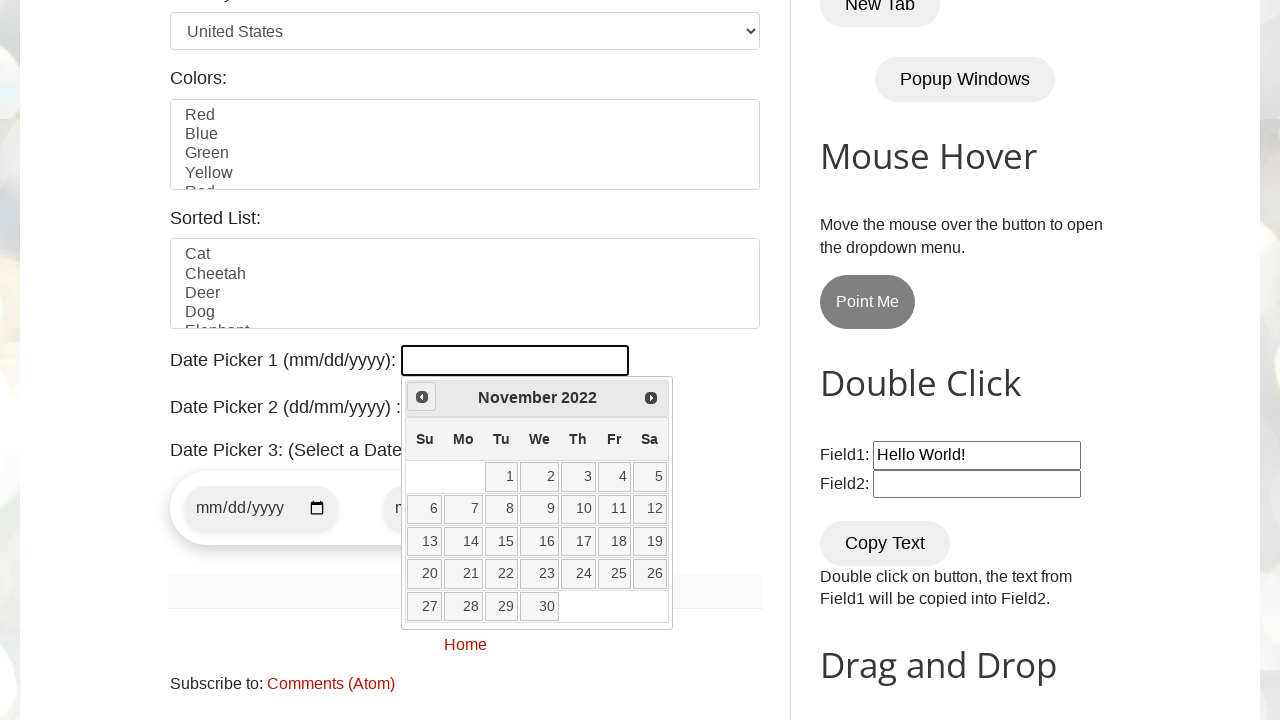

Retrieved current month: November
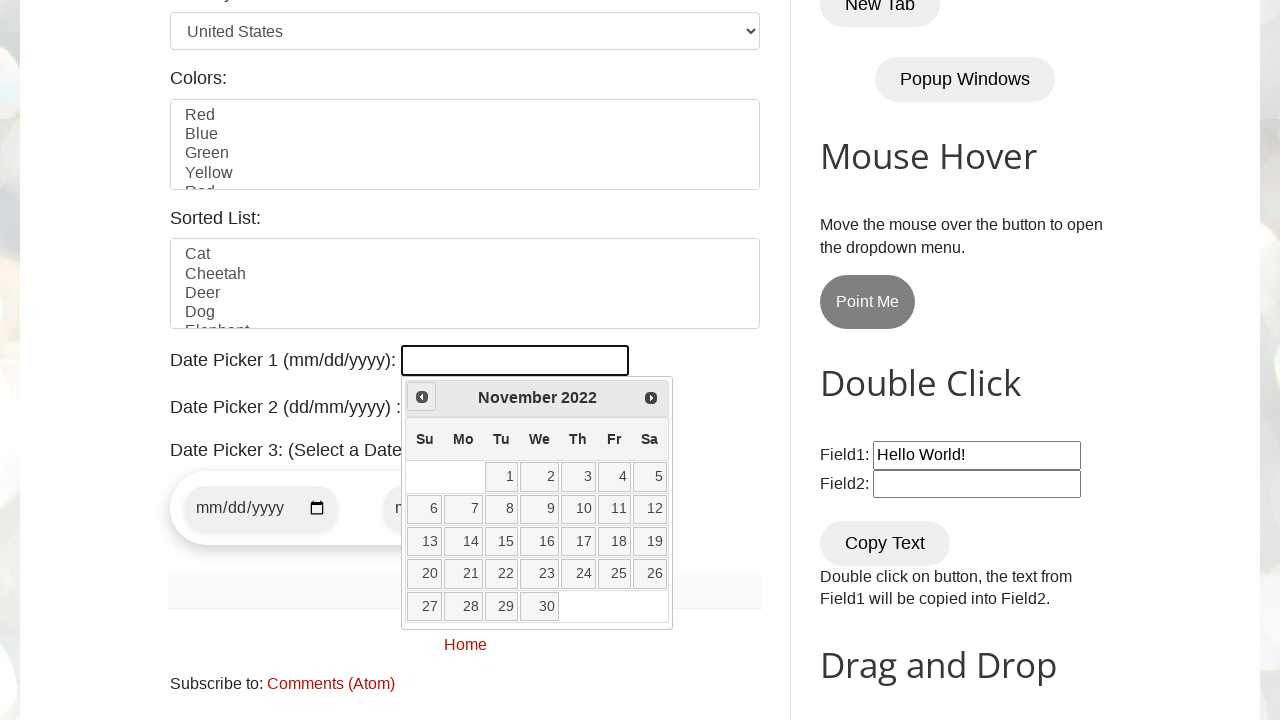

Clicked previous month button to navigate backwards at (422, 397) on xpath=//a[@title="Prev"]
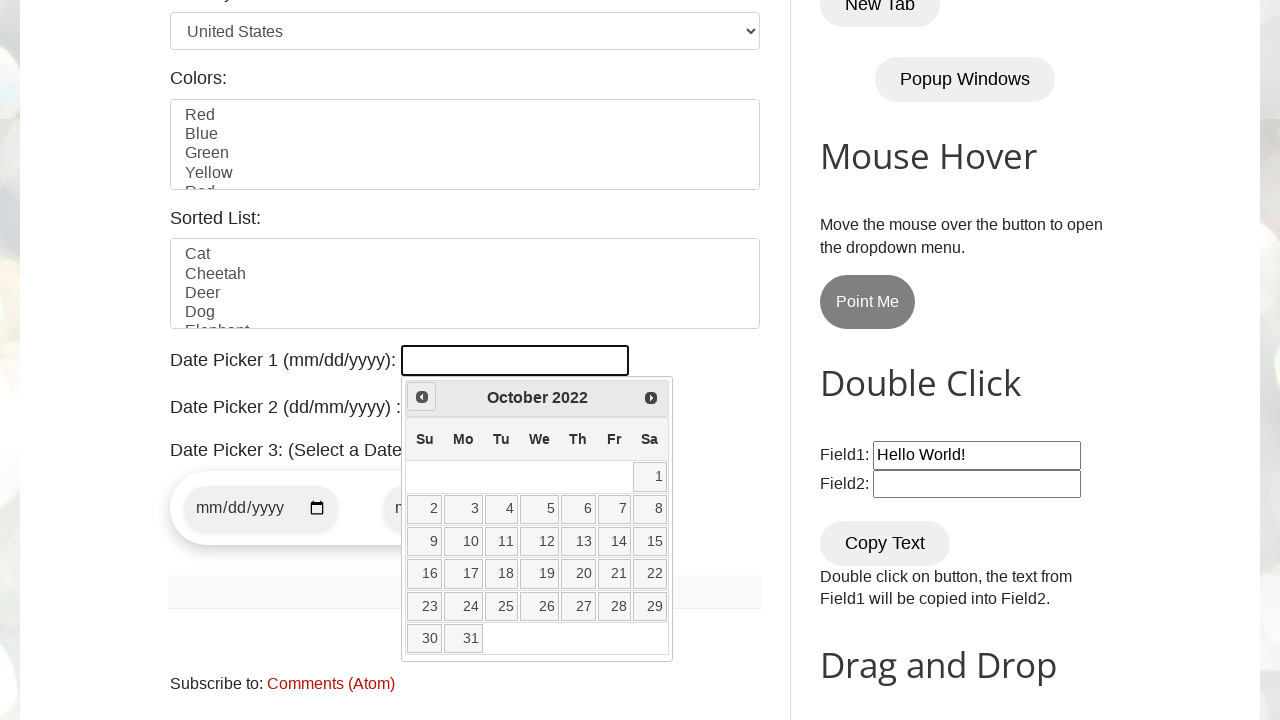

Retrieved current year: 2022
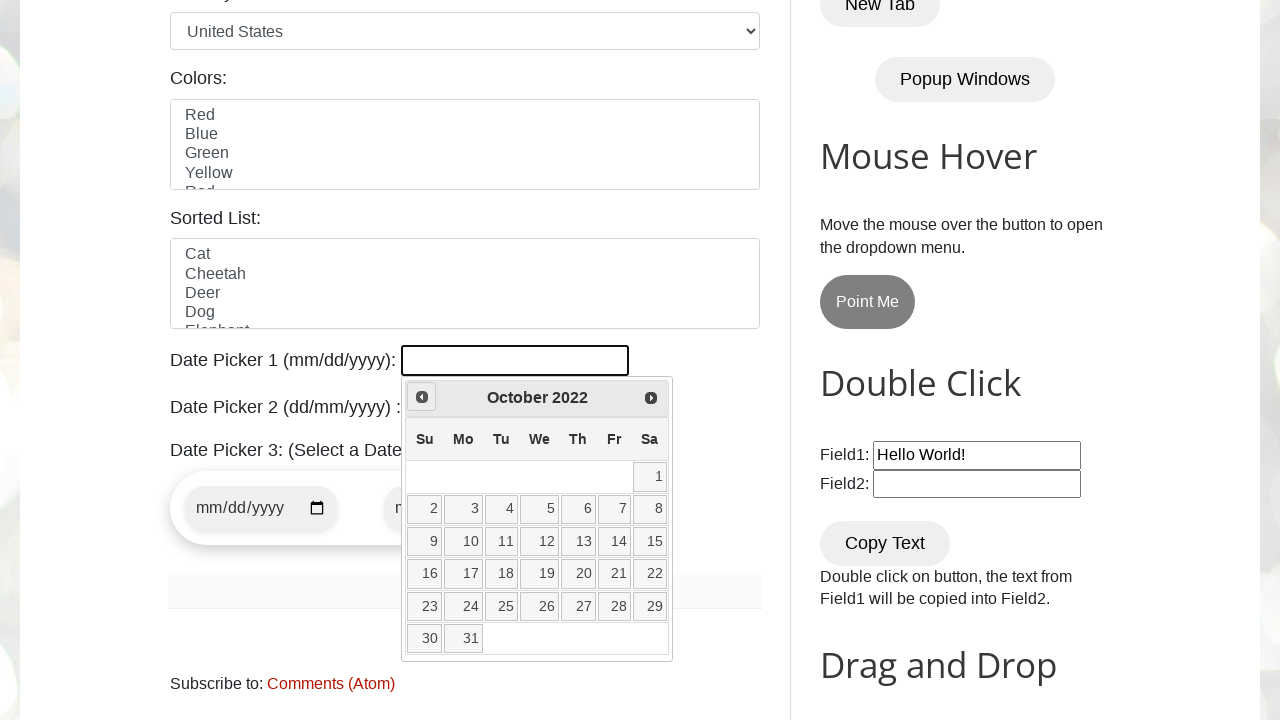

Retrieved current month: October
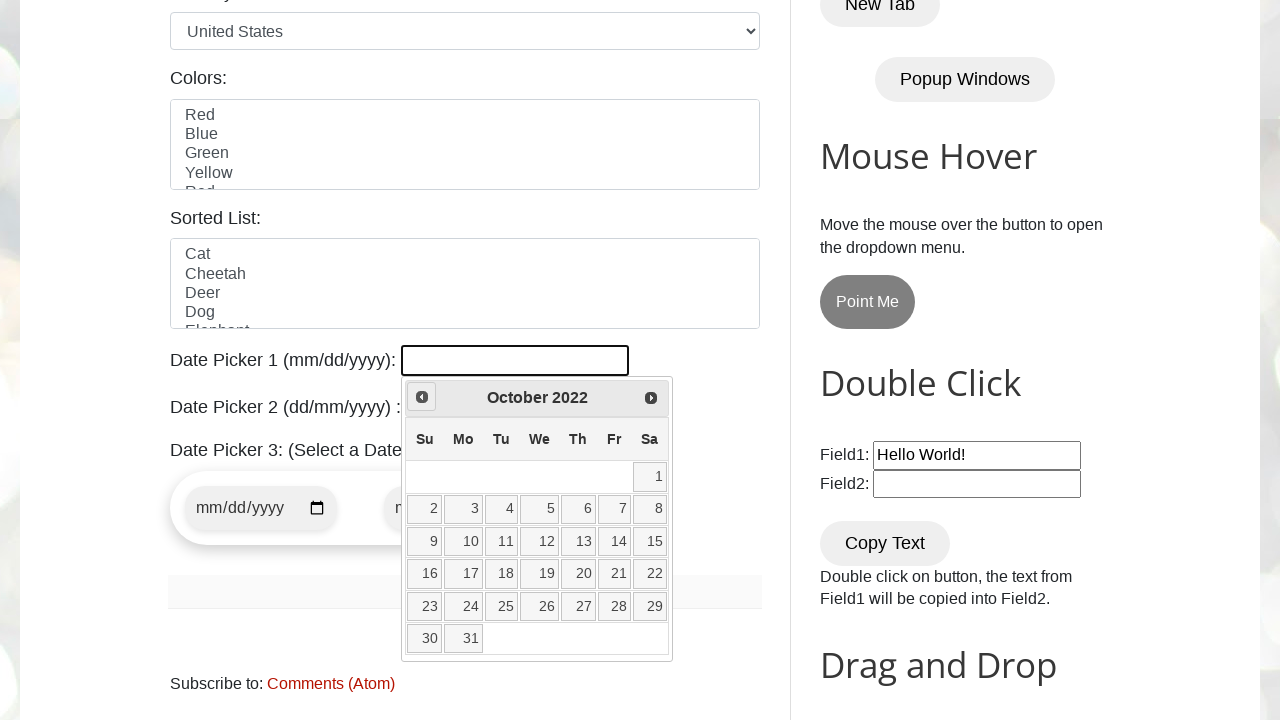

Clicked previous month button to navigate backwards at (422, 397) on xpath=//a[@title="Prev"]
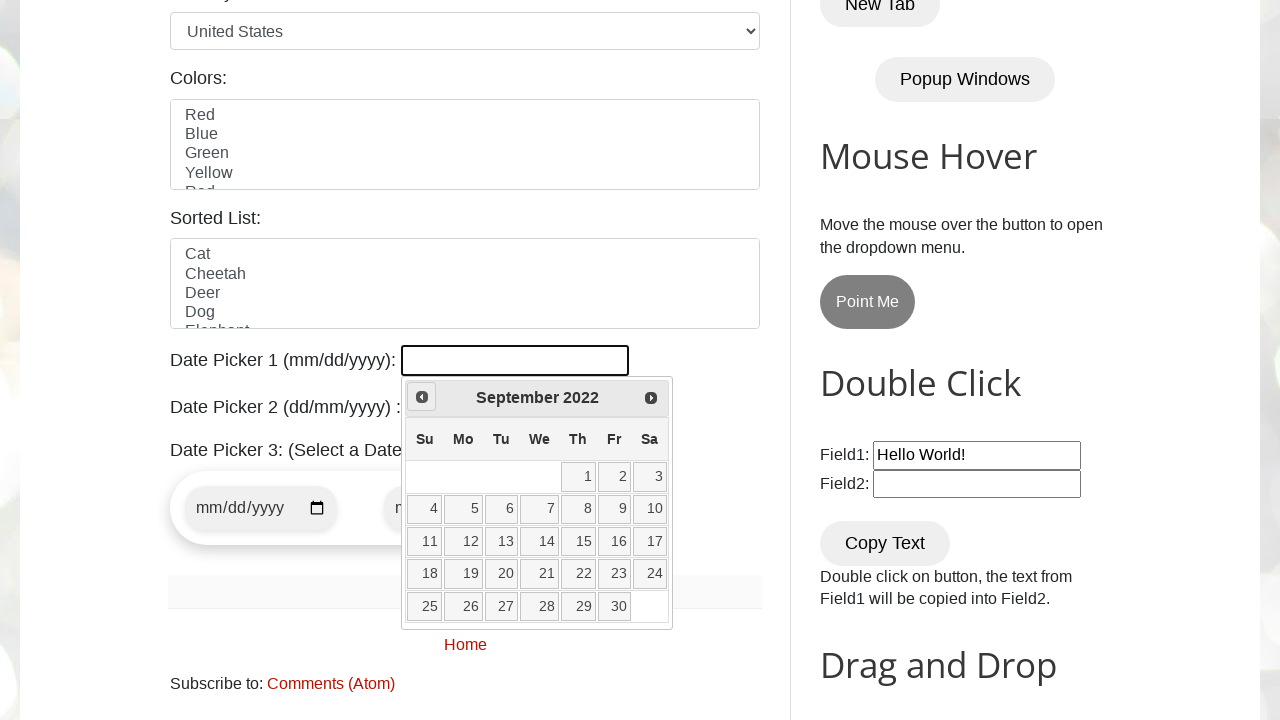

Retrieved current year: 2022
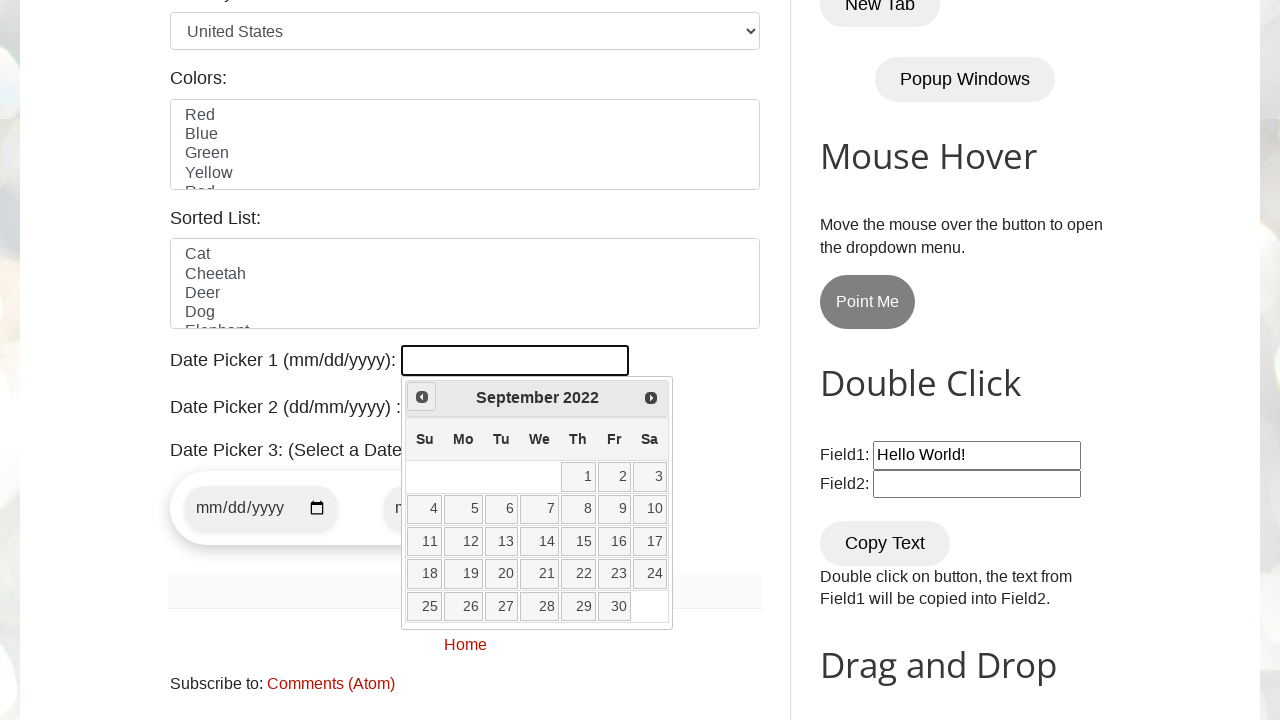

Retrieved current month: September
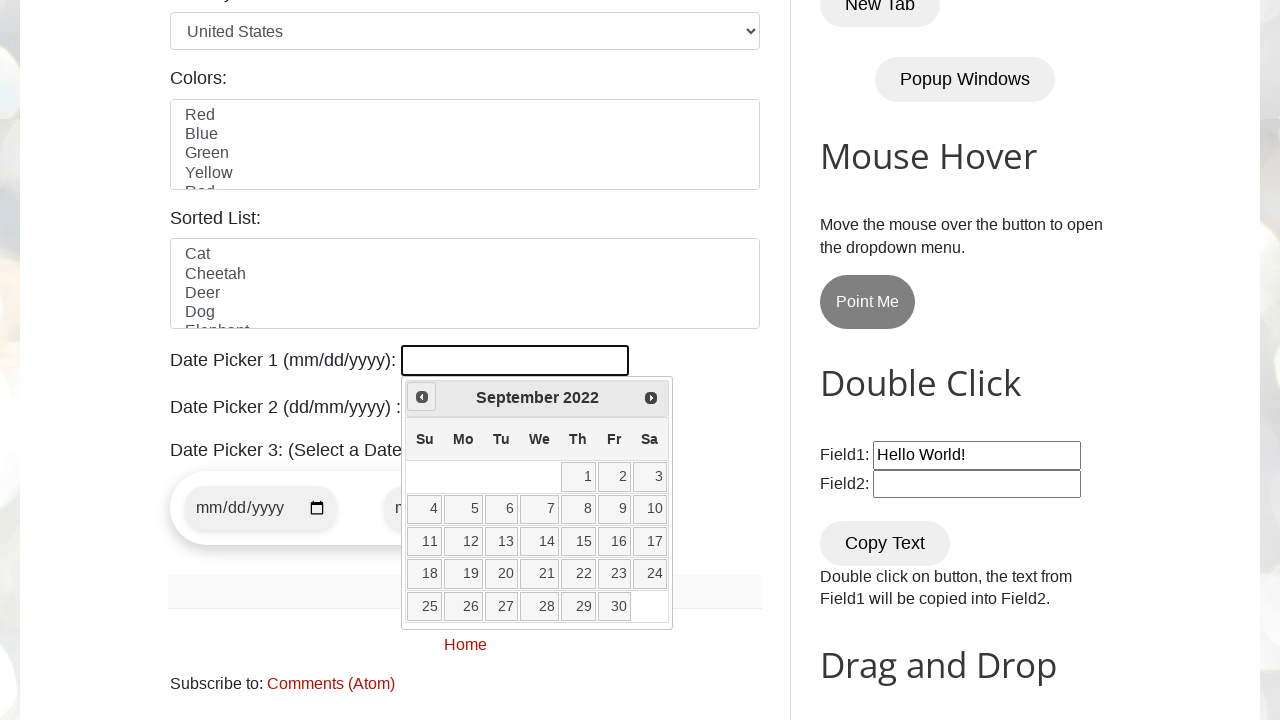

Clicked previous month button to navigate backwards at (422, 397) on xpath=//a[@title="Prev"]
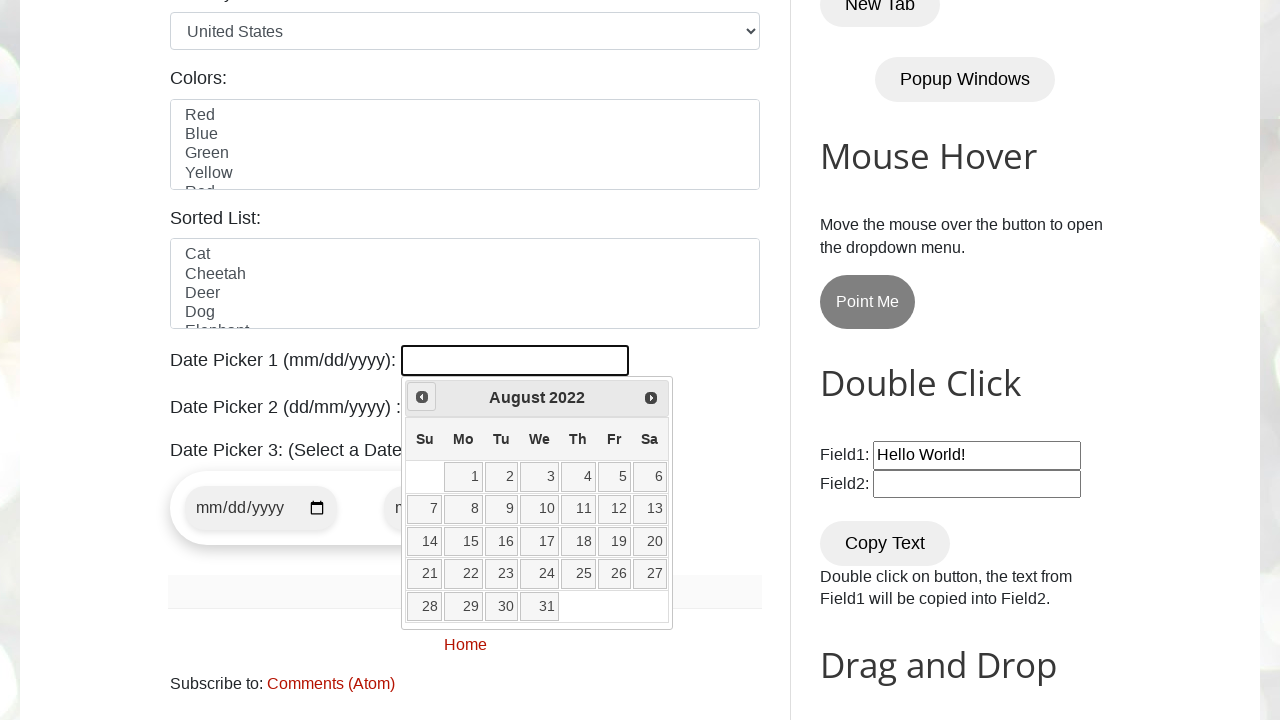

Retrieved current year: 2022
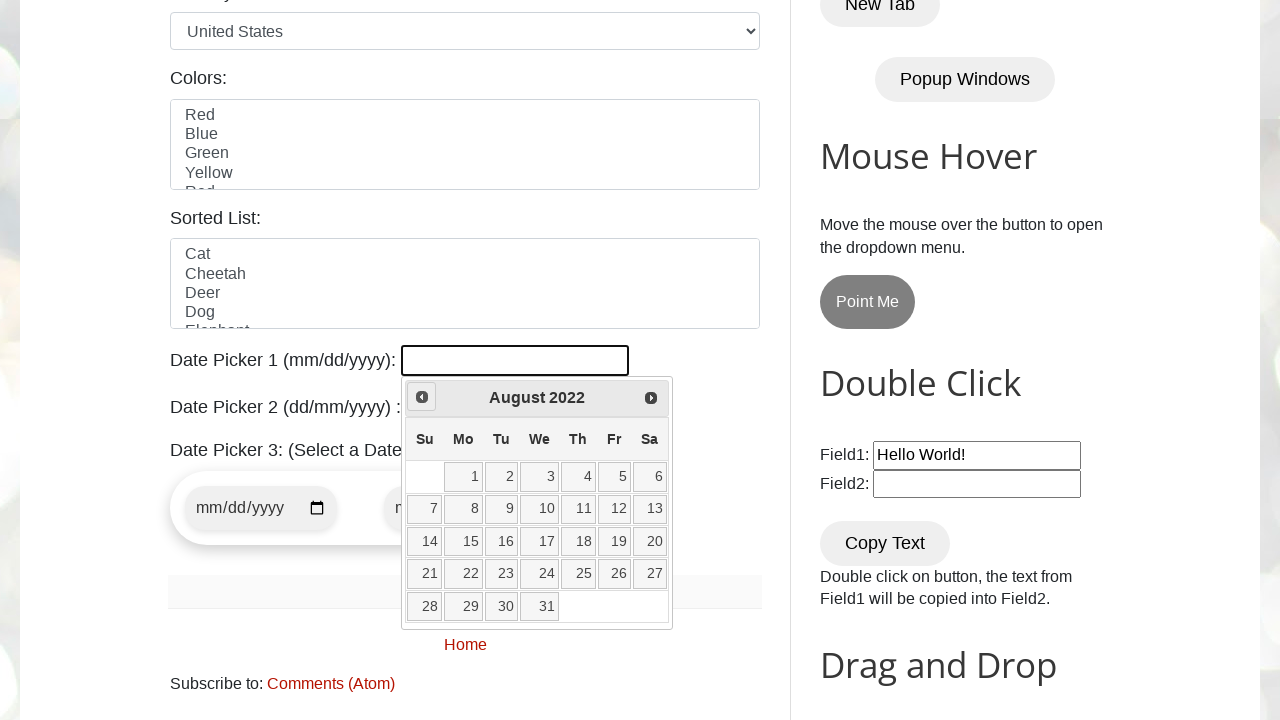

Retrieved current month: August
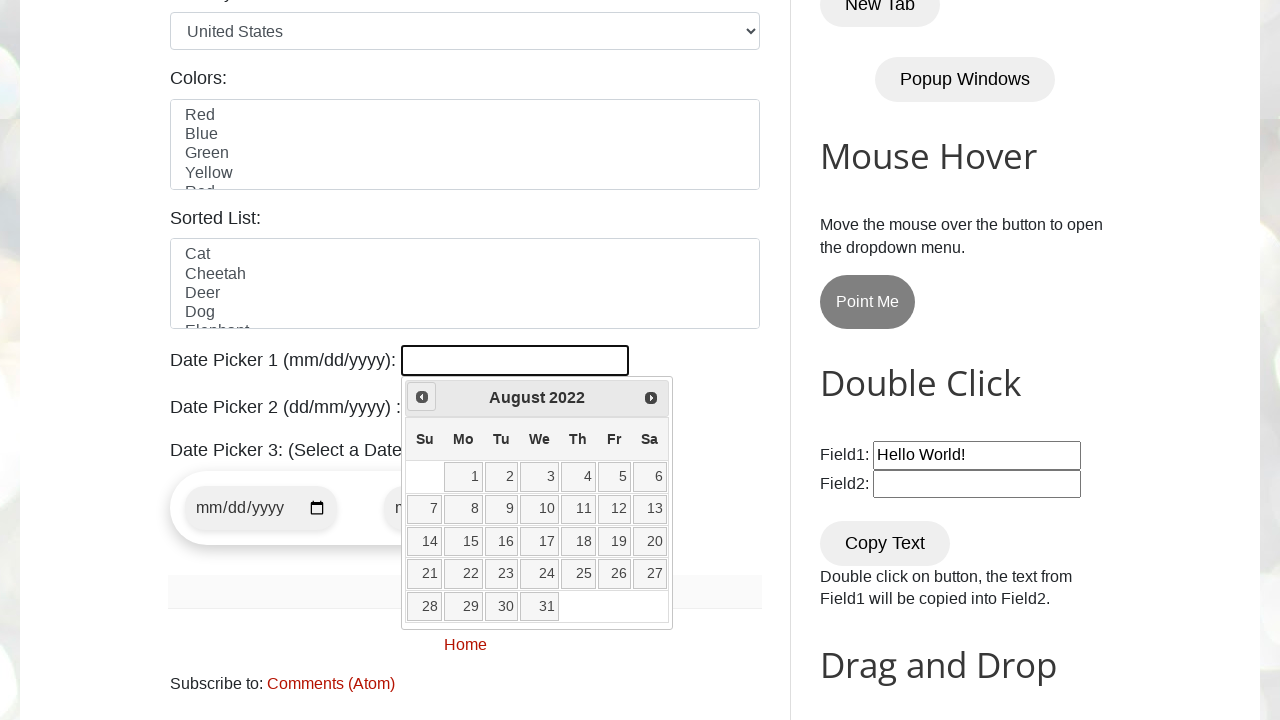

Clicked previous month button to navigate backwards at (422, 397) on xpath=//a[@title="Prev"]
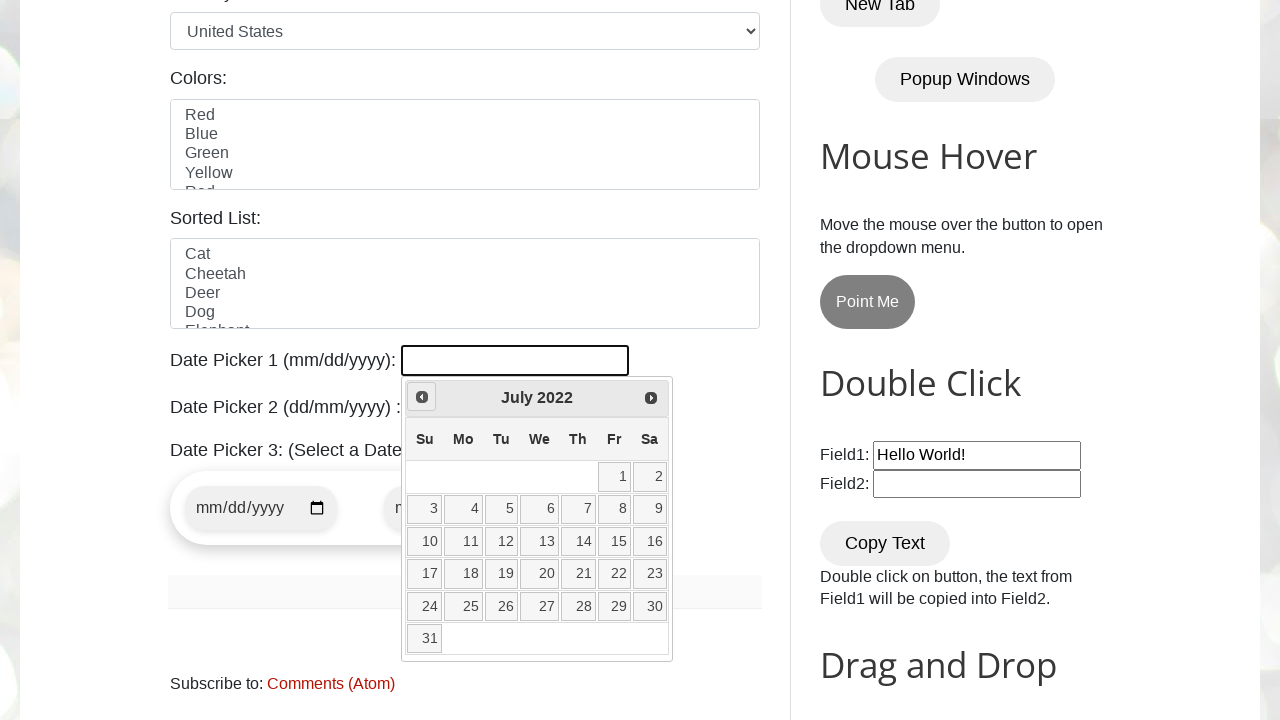

Retrieved current year: 2022
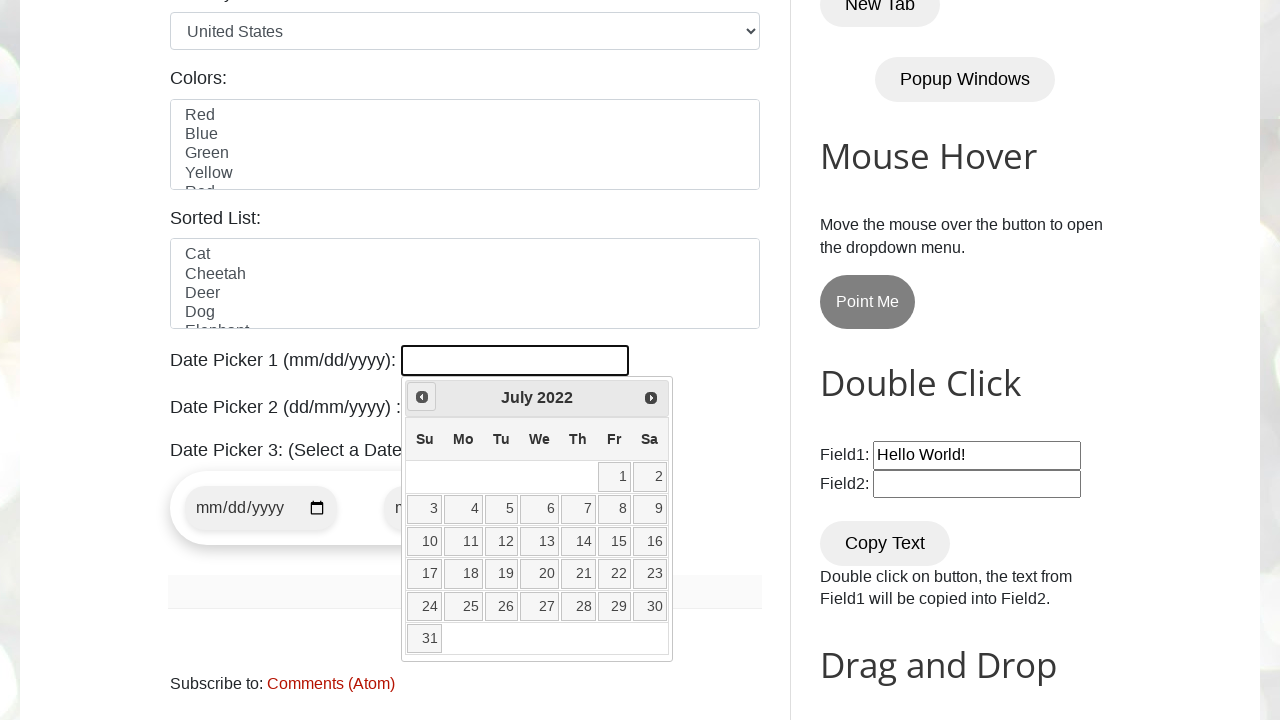

Retrieved current month: July
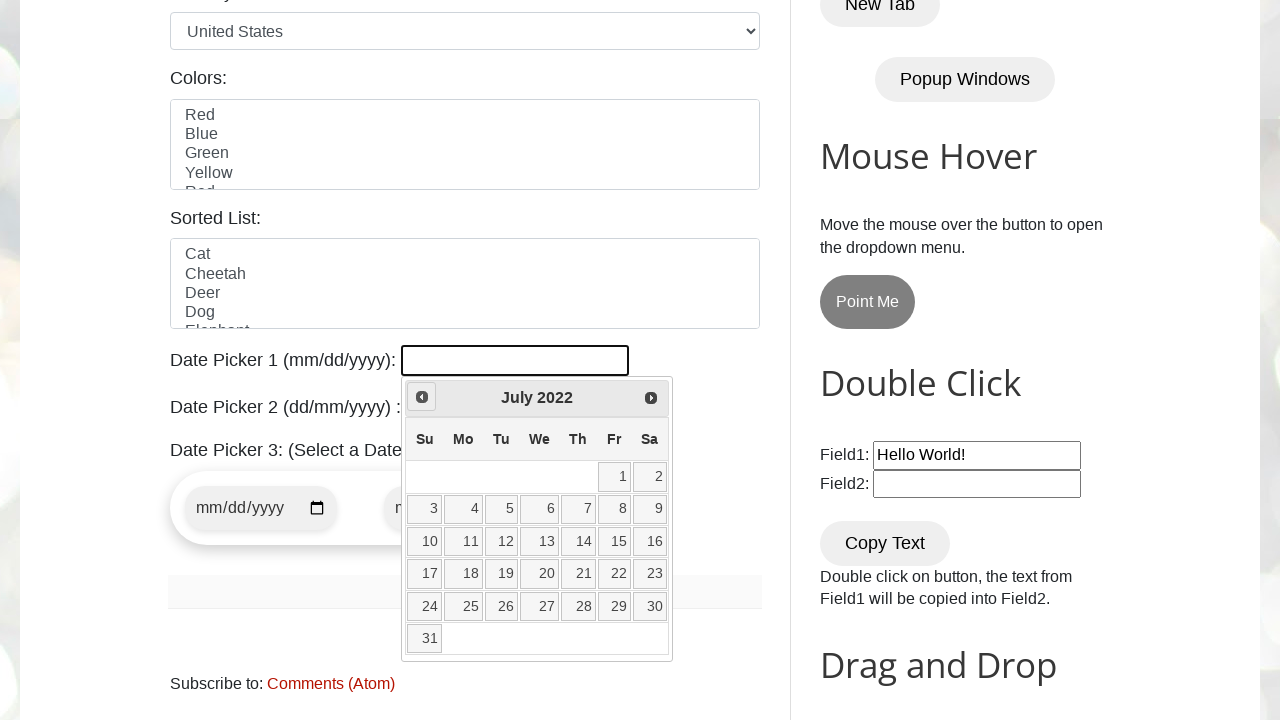

Reached target date: July 2022
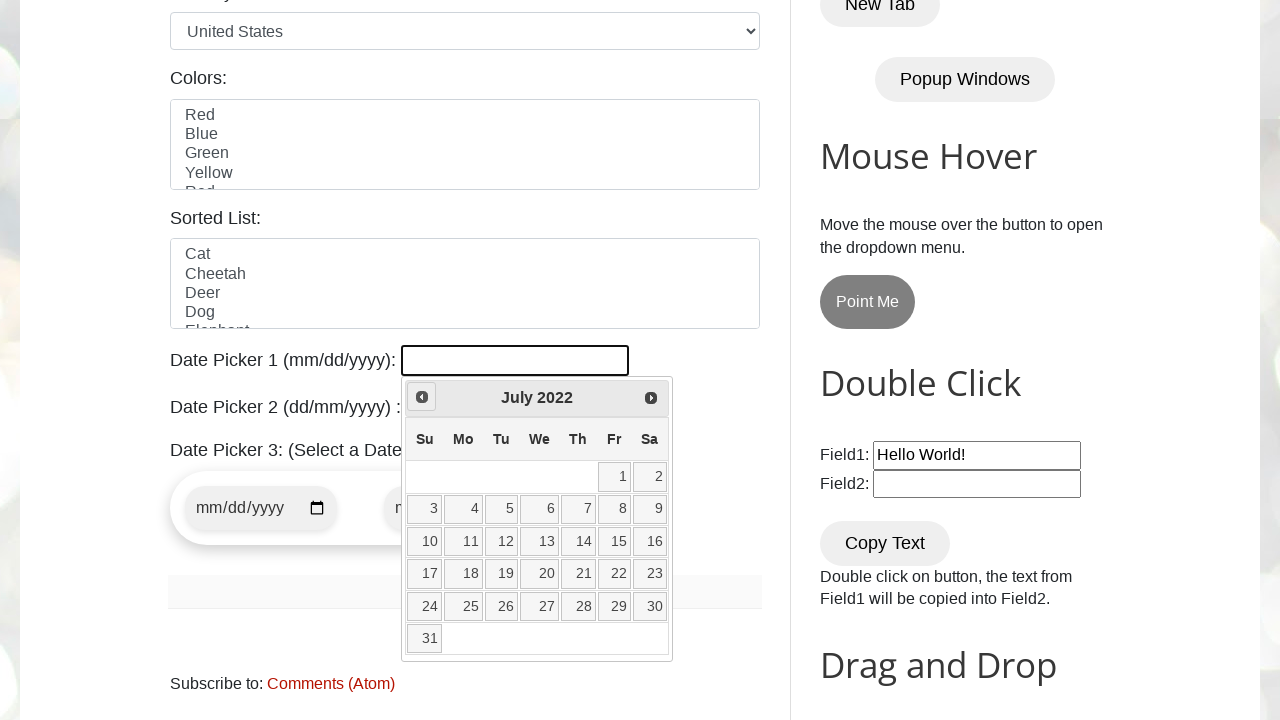

Selected day 21 from the calendar at (578, 574) on //table[@class="ui-datepicker-calendar"]//td//a[text()="21"]
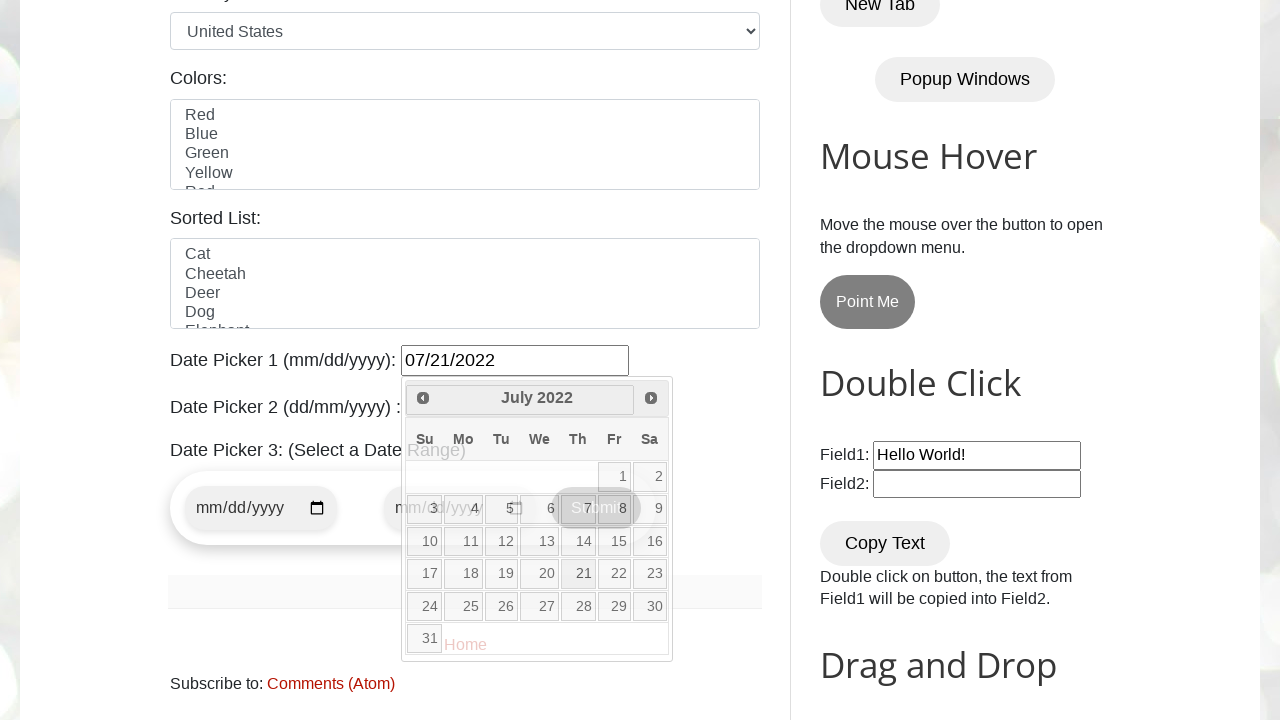

Waited for date selection to be reflected
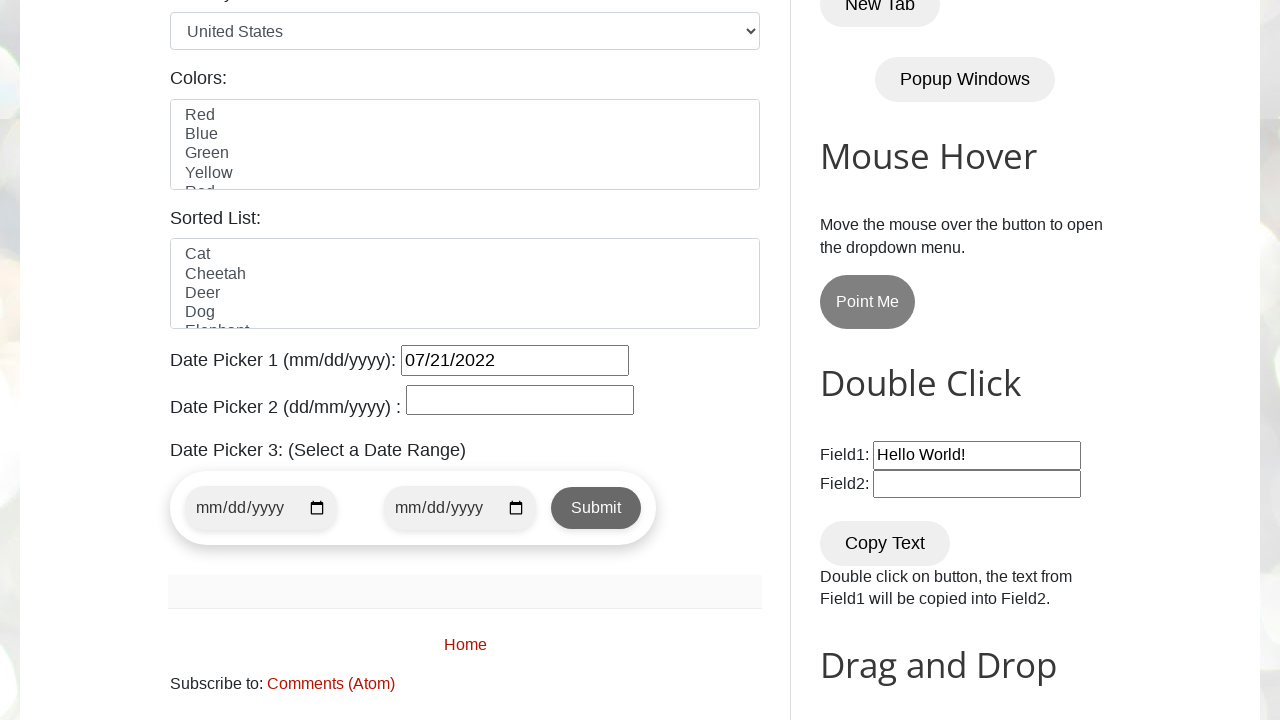

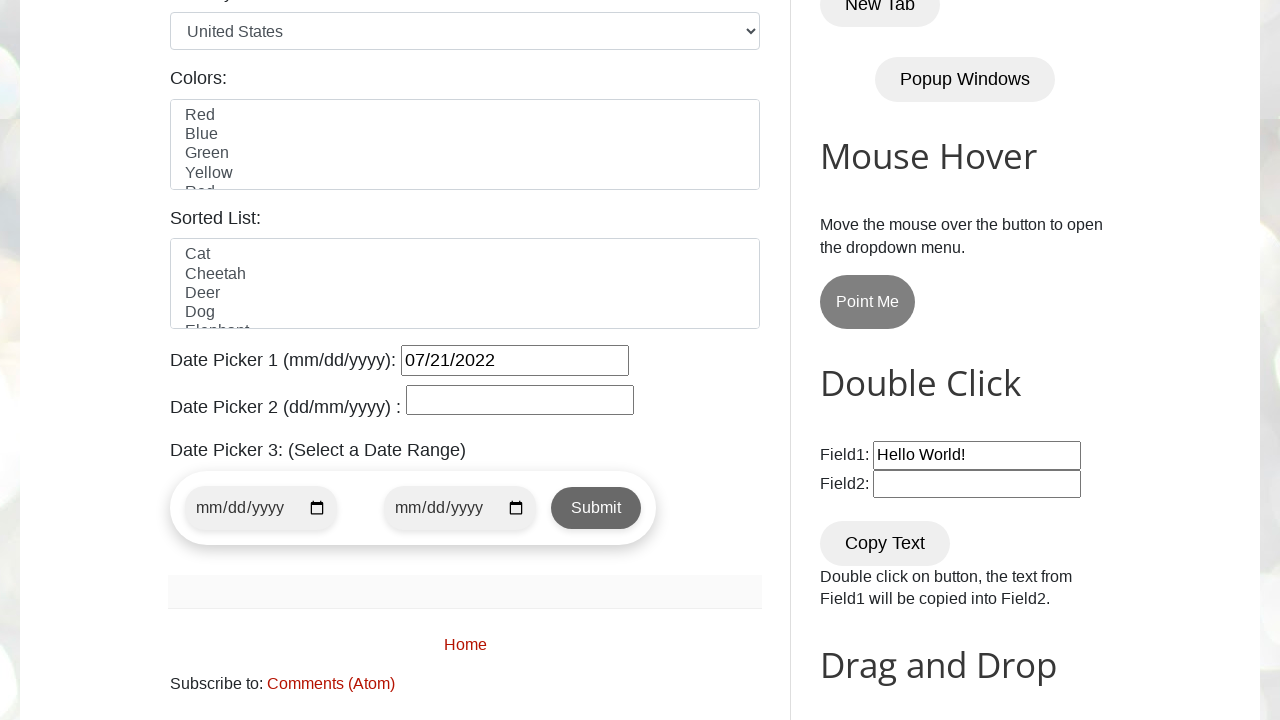